Fills out a large form by entering text into all input fields and submitting it

Starting URL: http://suninjuly.github.io/huge_form.html

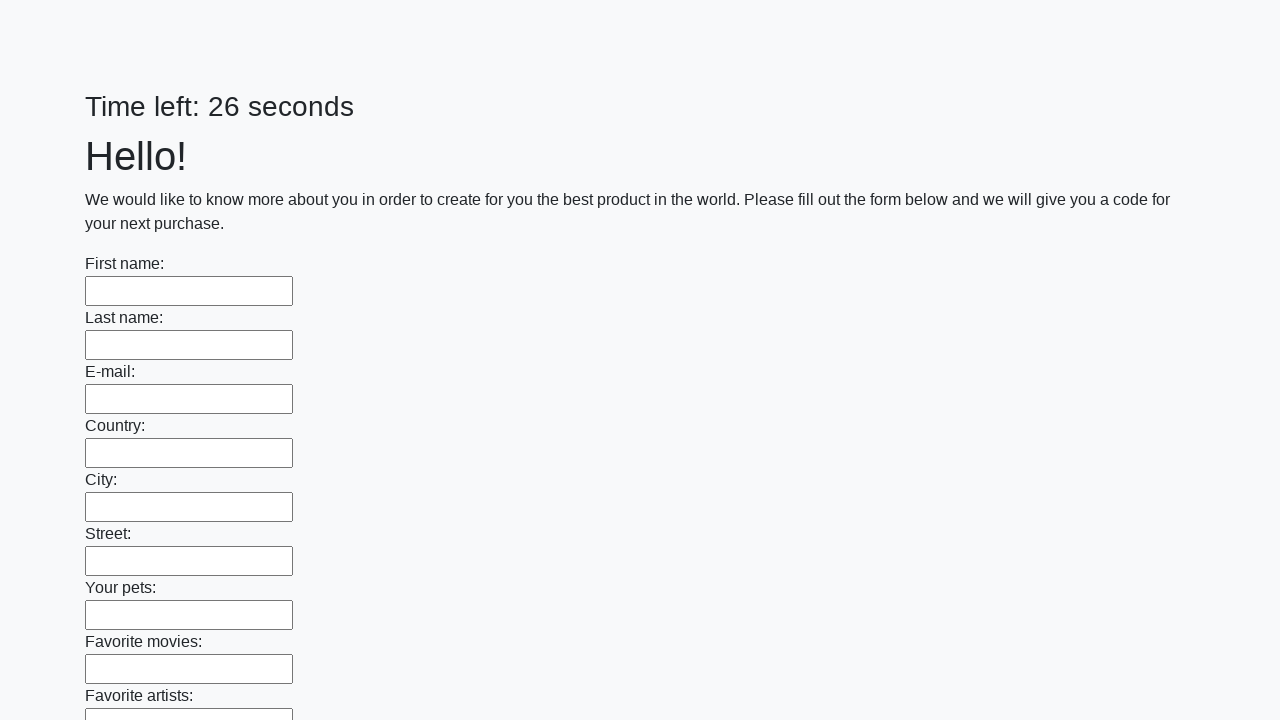

Located all input fields on the form
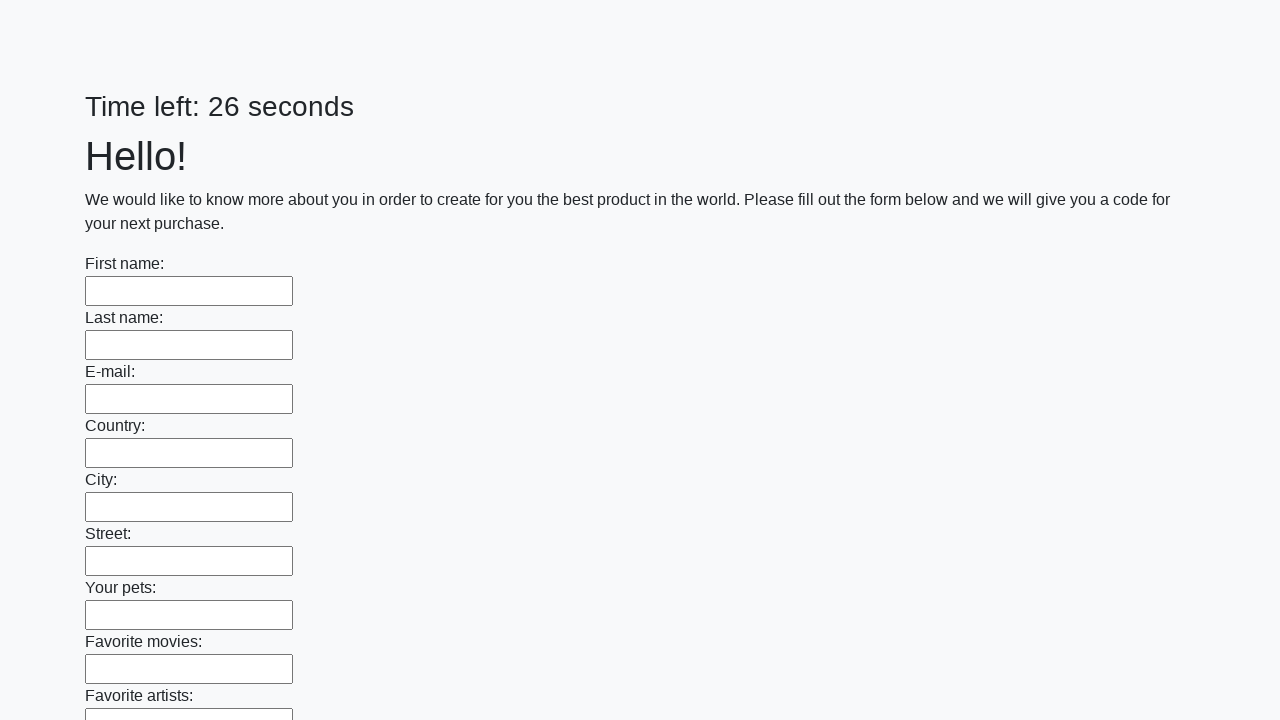

Filled an input field with sample text on input >> nth=0
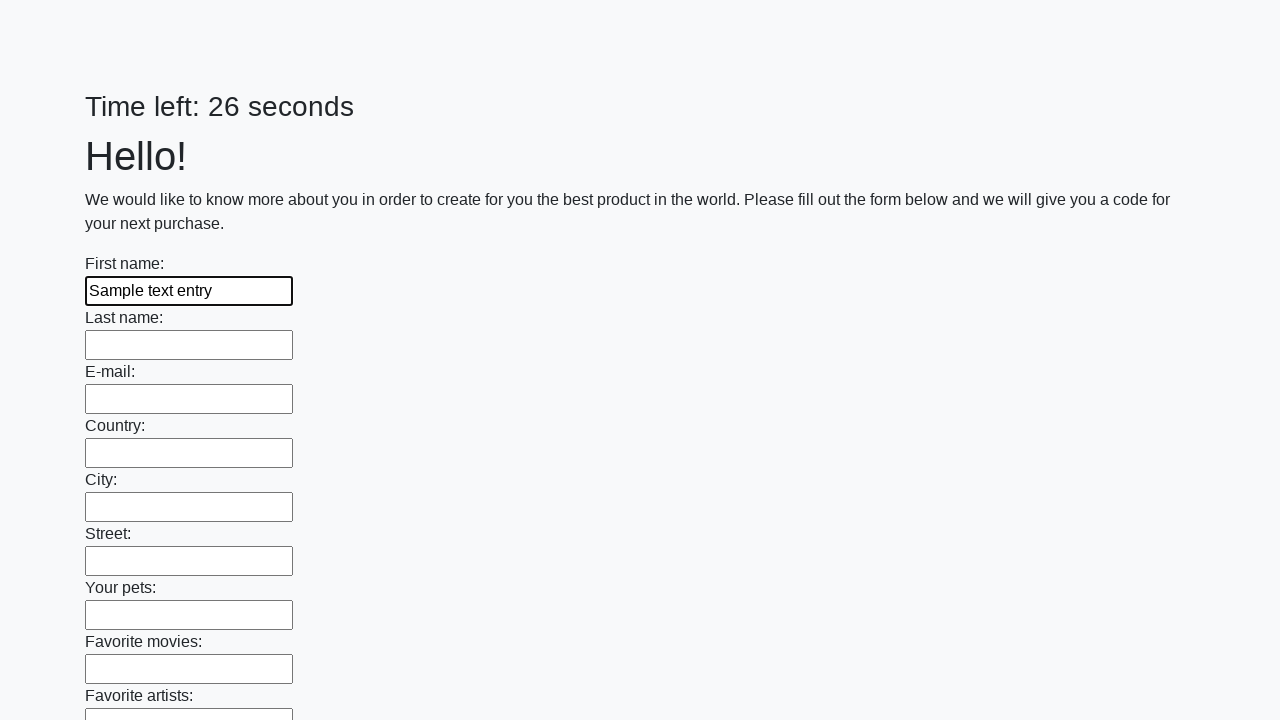

Filled an input field with sample text on input >> nth=1
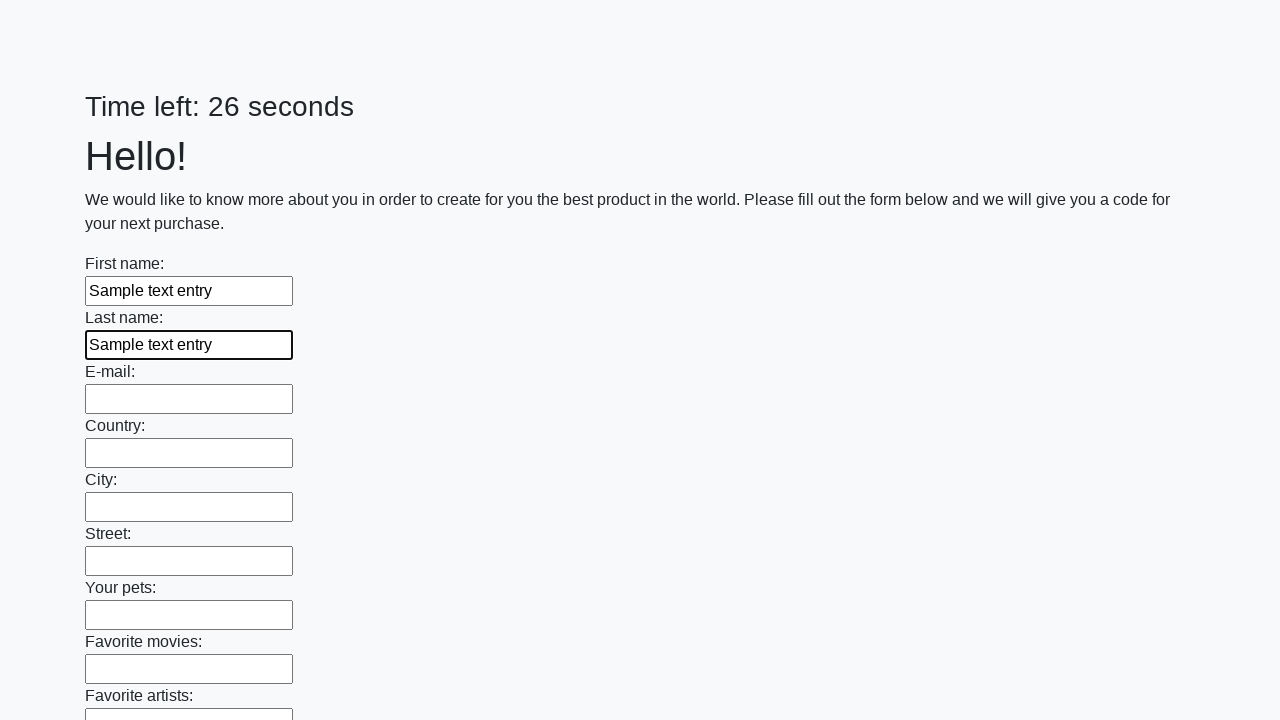

Filled an input field with sample text on input >> nth=2
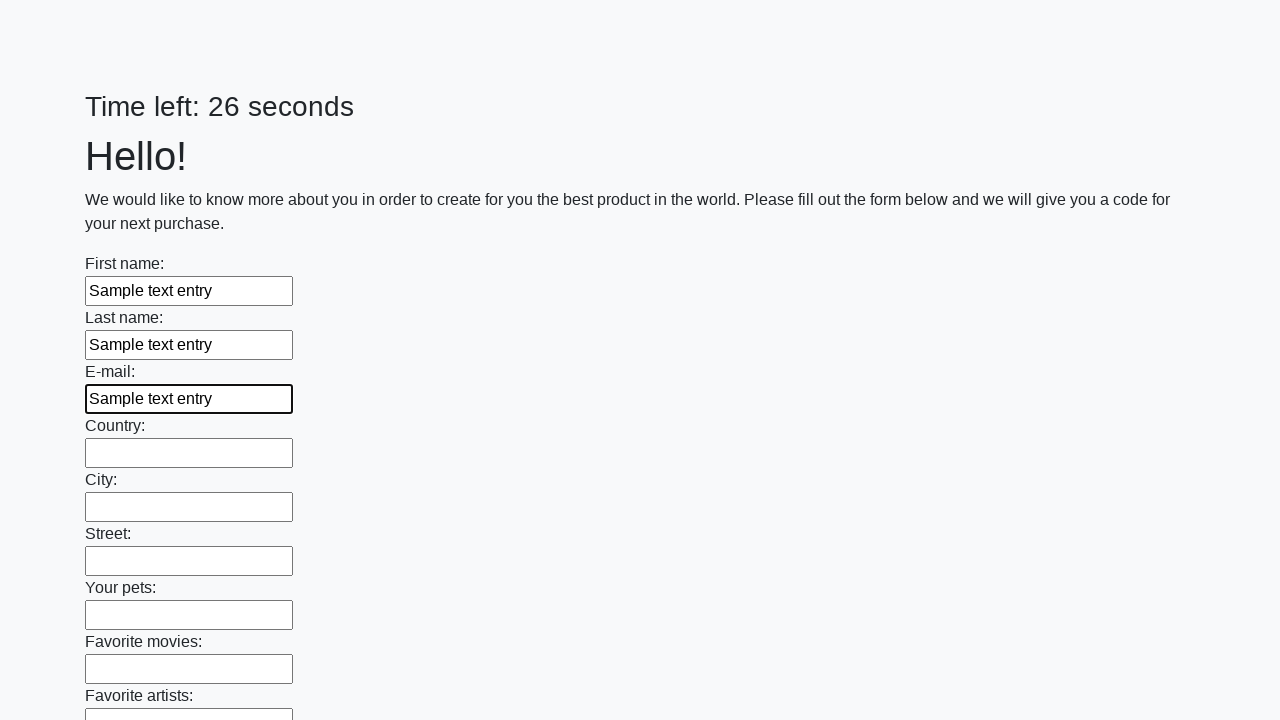

Filled an input field with sample text on input >> nth=3
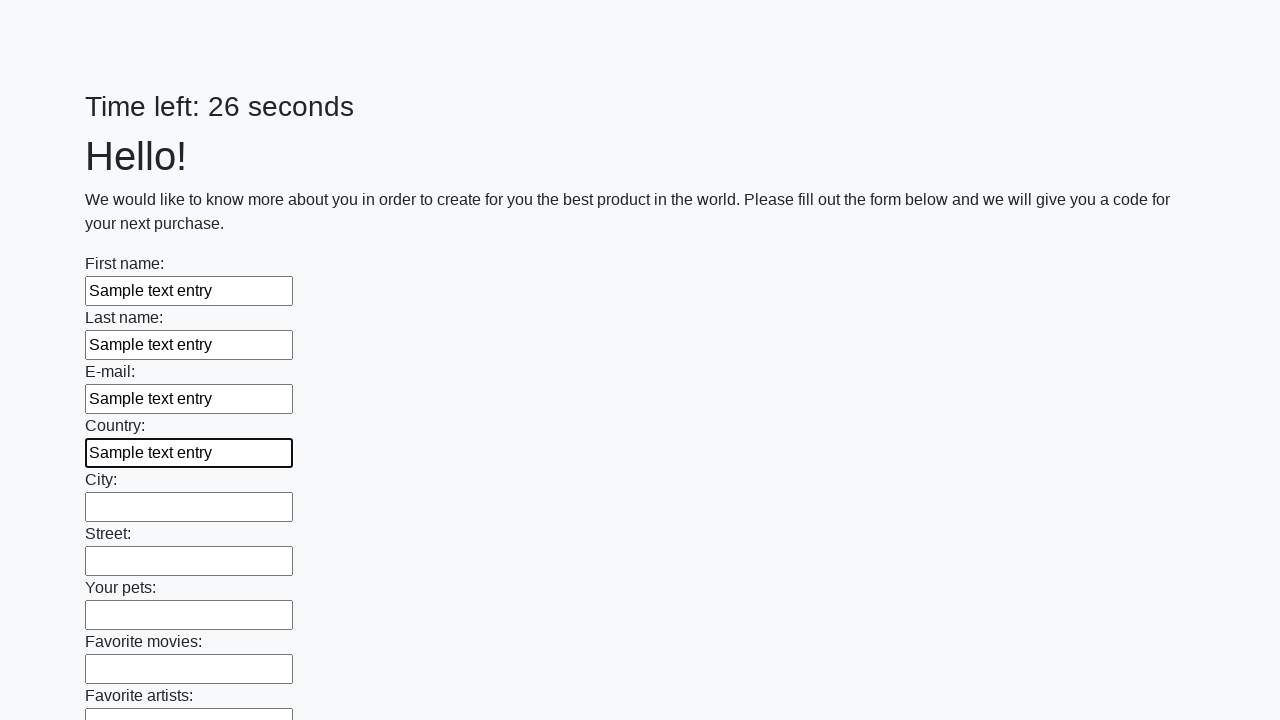

Filled an input field with sample text on input >> nth=4
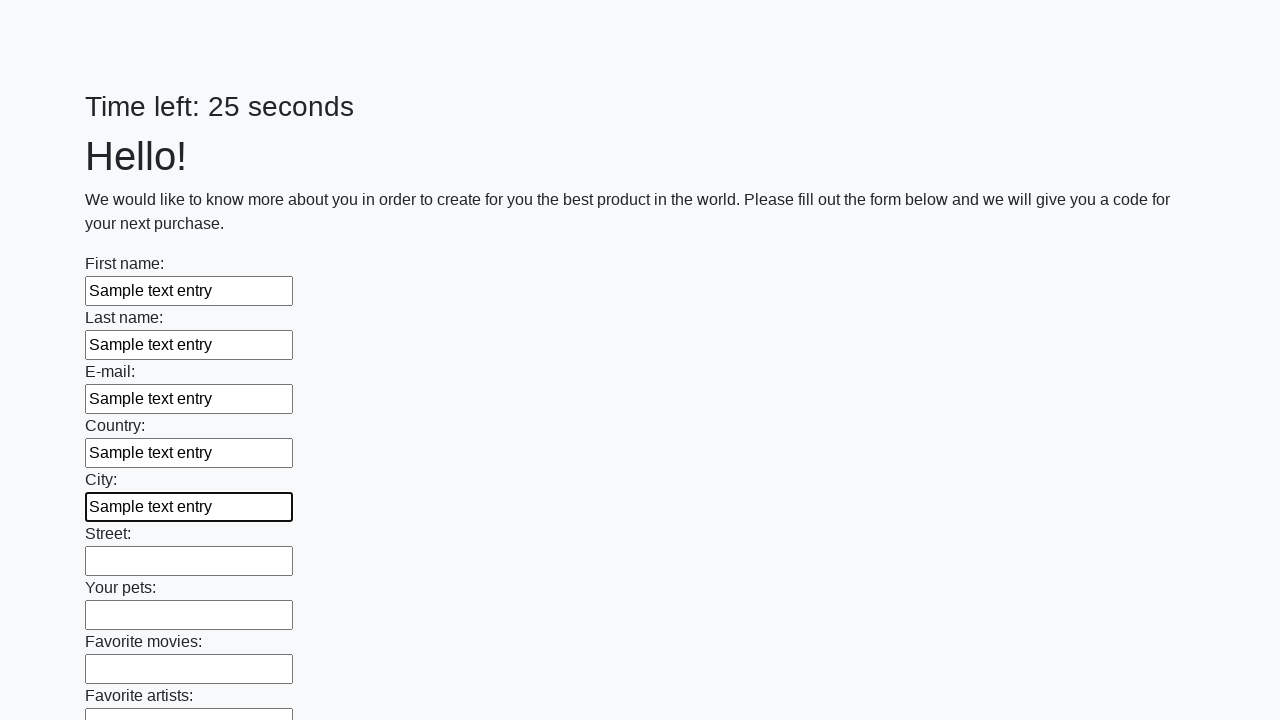

Filled an input field with sample text on input >> nth=5
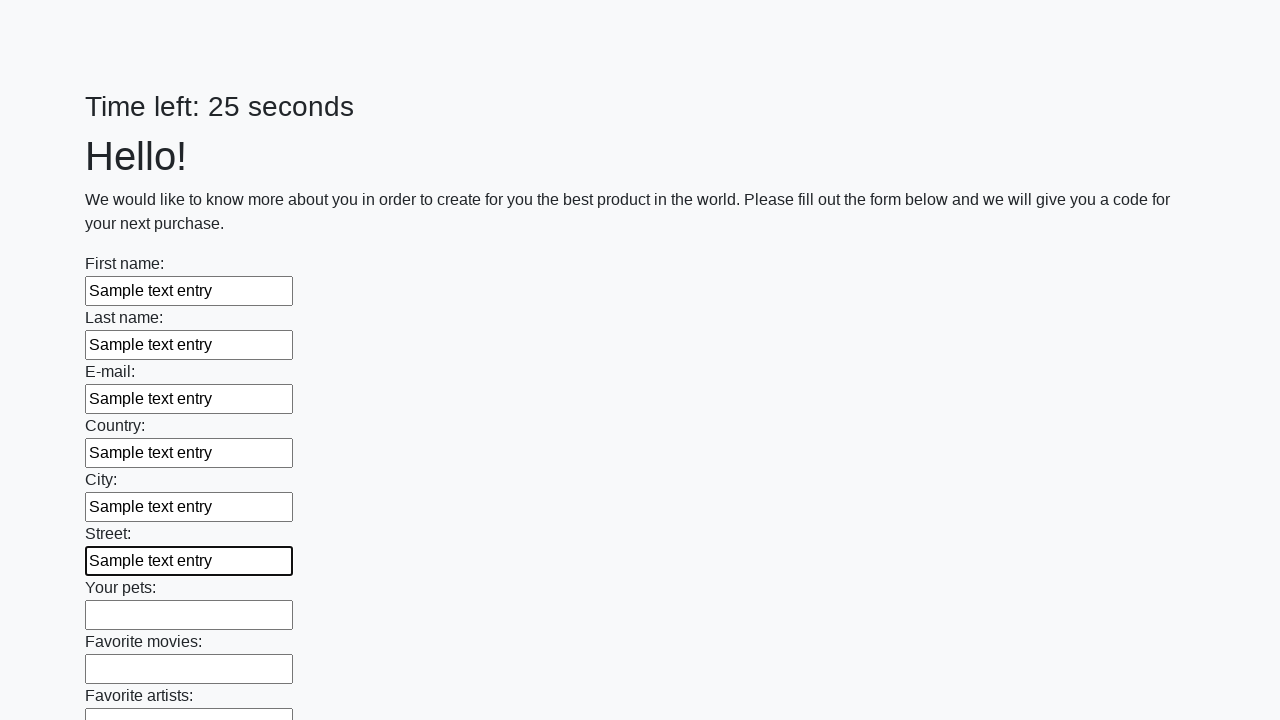

Filled an input field with sample text on input >> nth=6
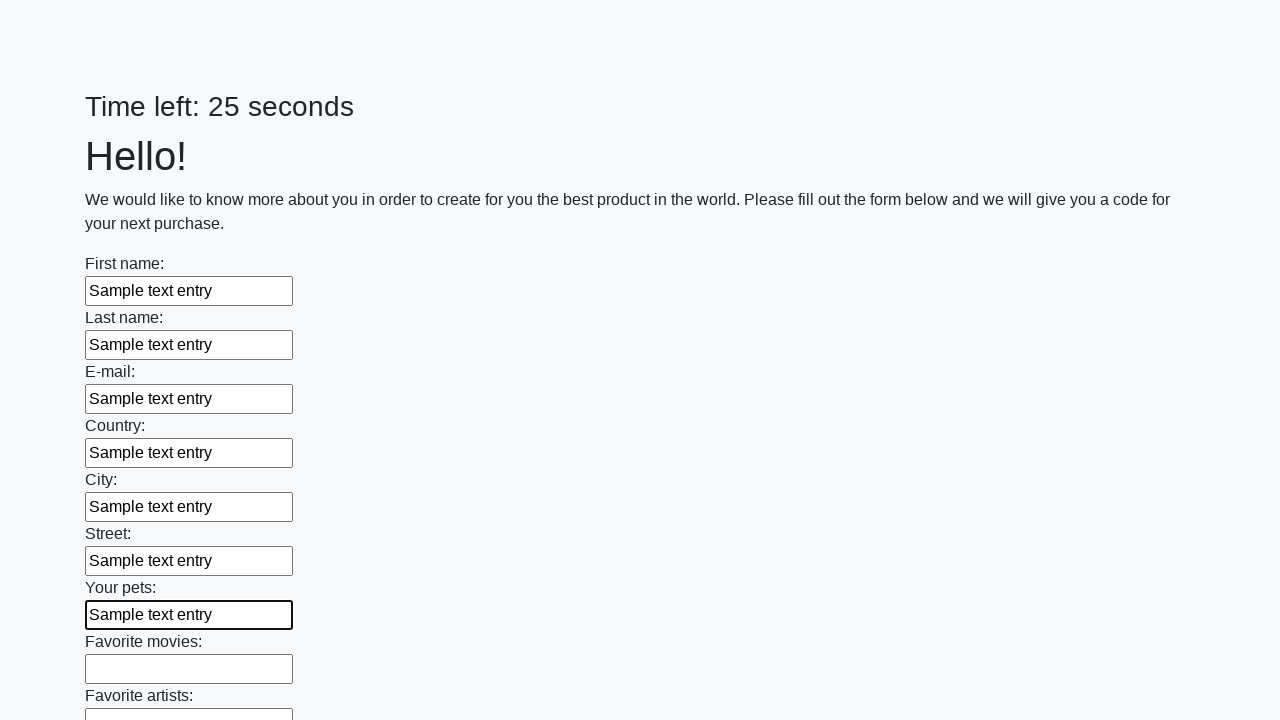

Filled an input field with sample text on input >> nth=7
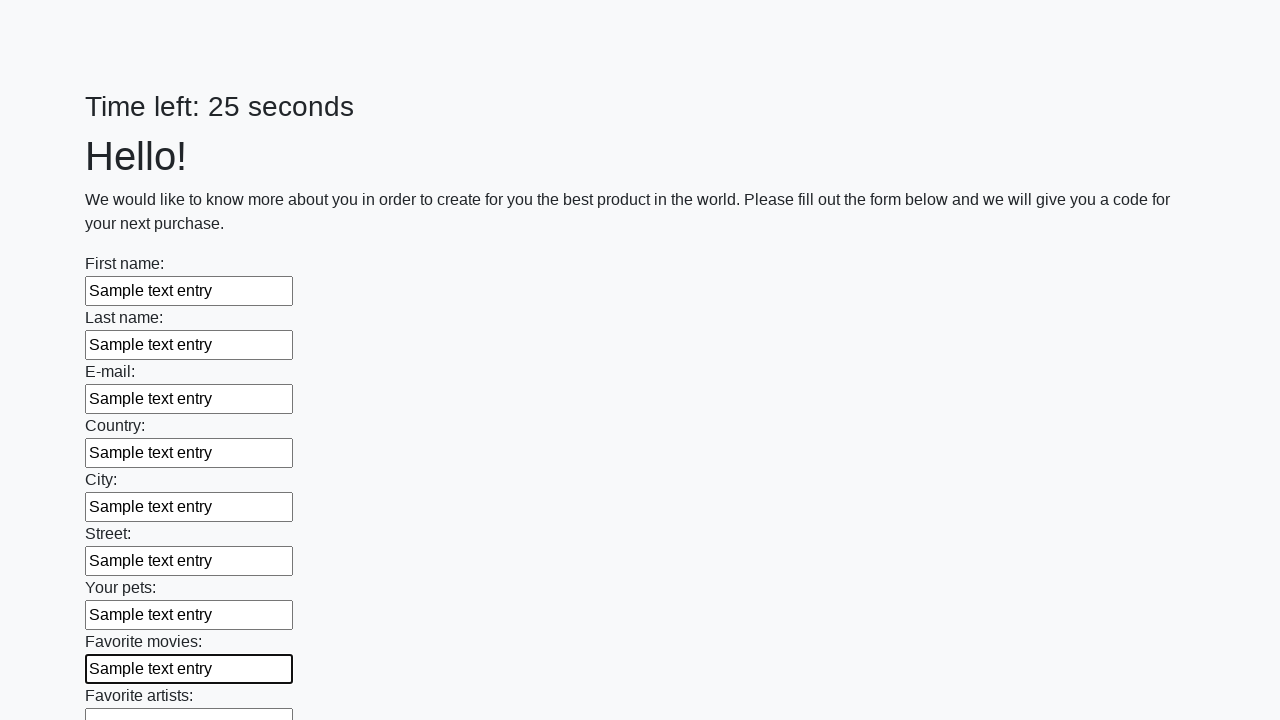

Filled an input field with sample text on input >> nth=8
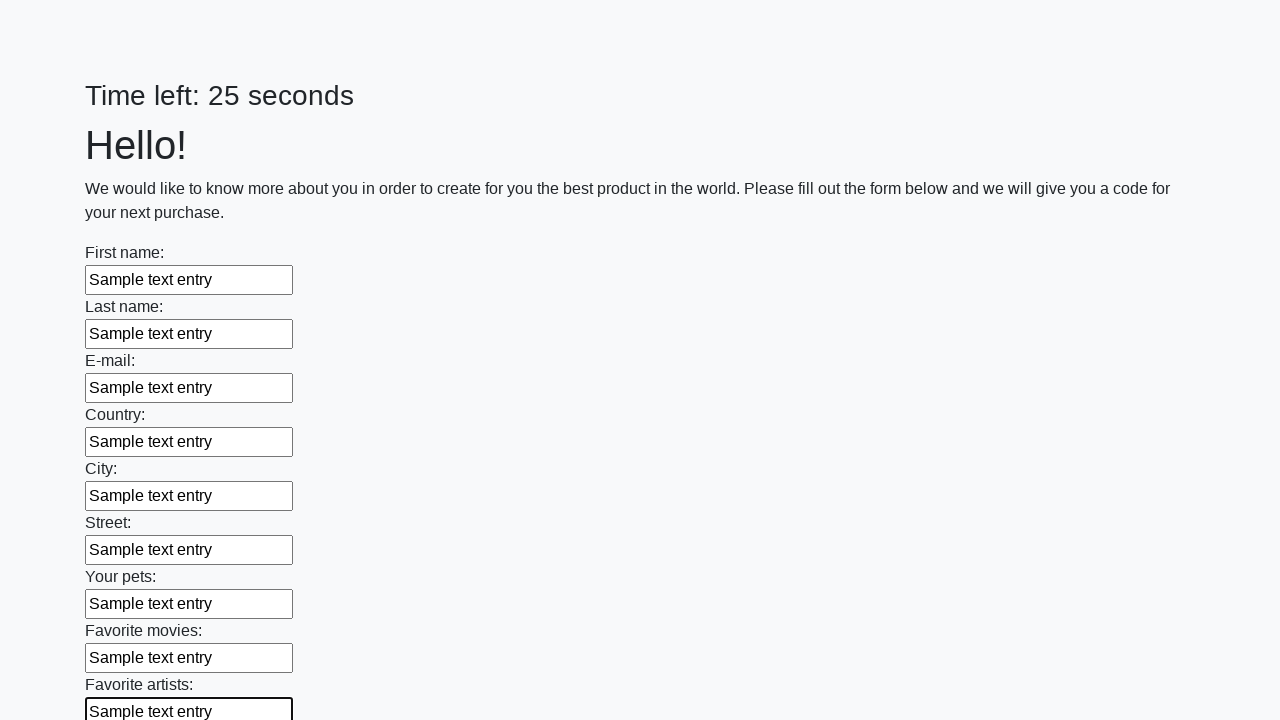

Filled an input field with sample text on input >> nth=9
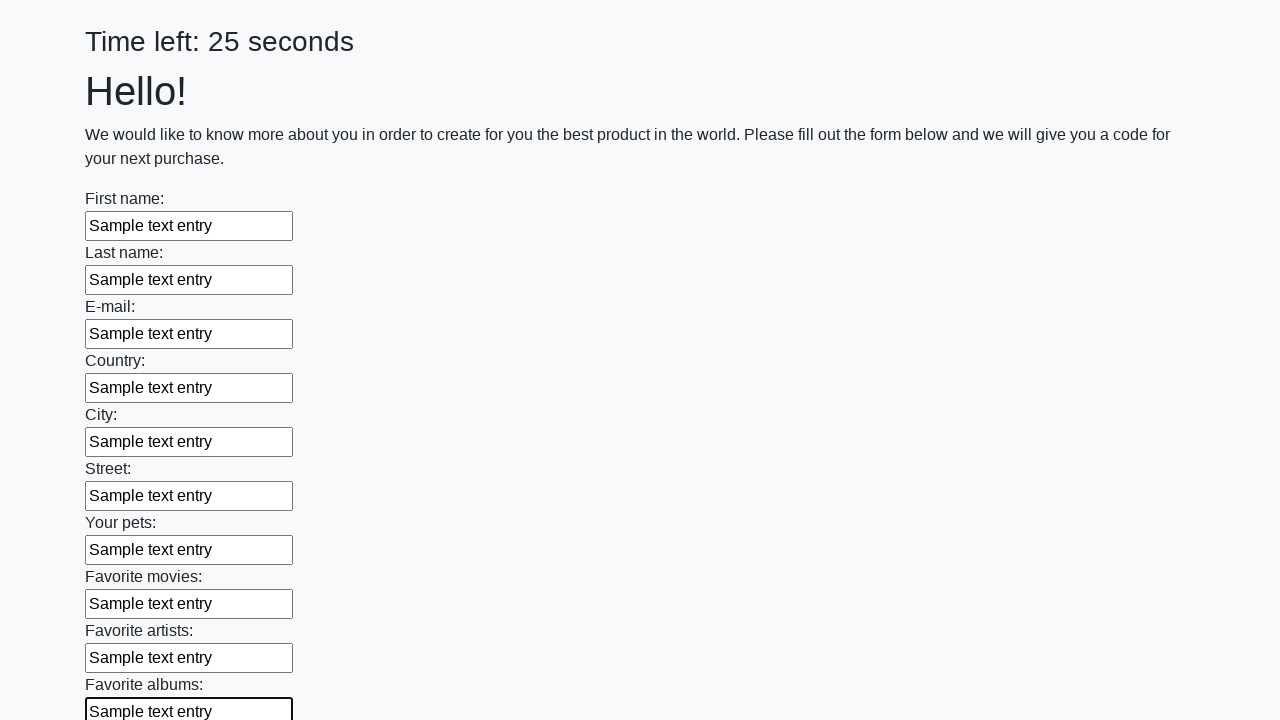

Filled an input field with sample text on input >> nth=10
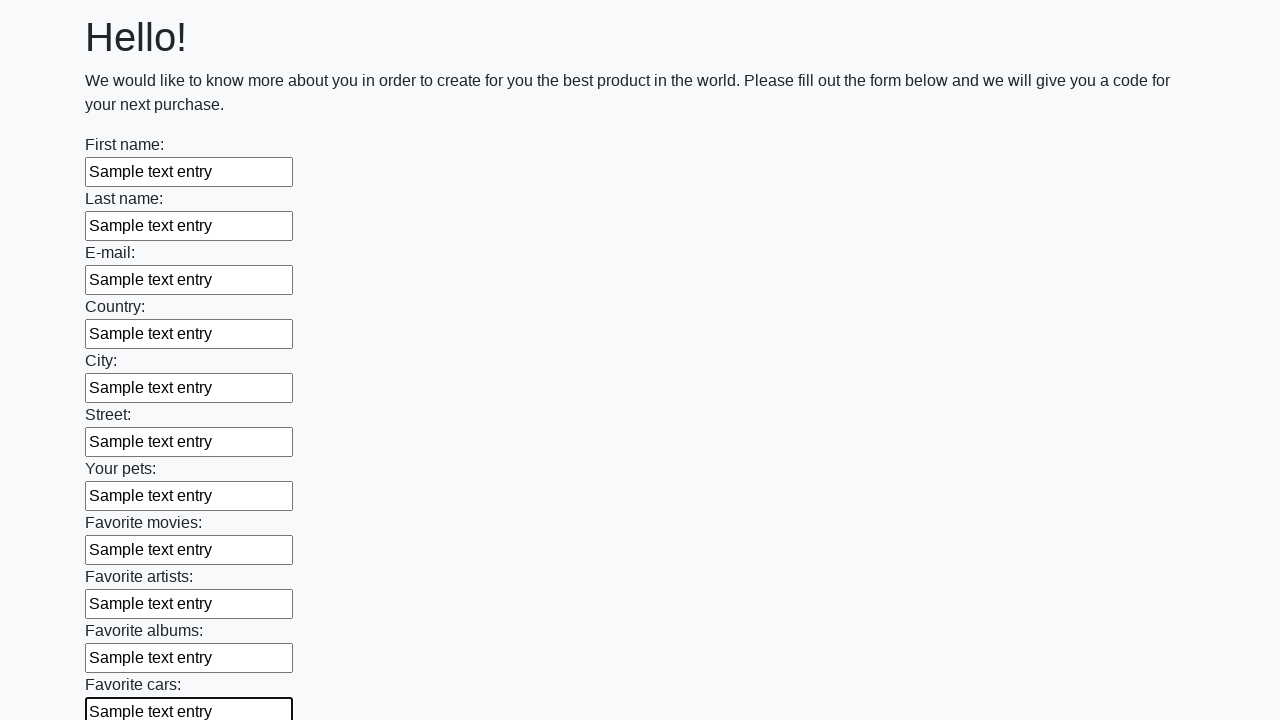

Filled an input field with sample text on input >> nth=11
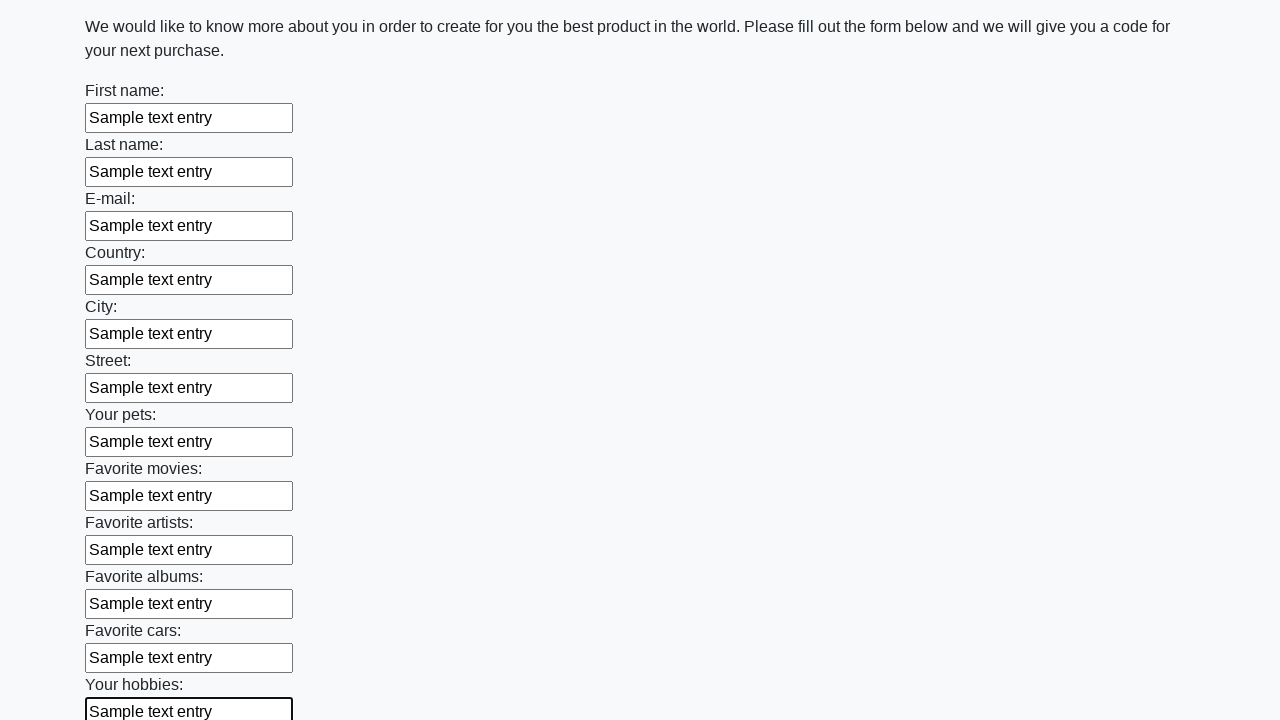

Filled an input field with sample text on input >> nth=12
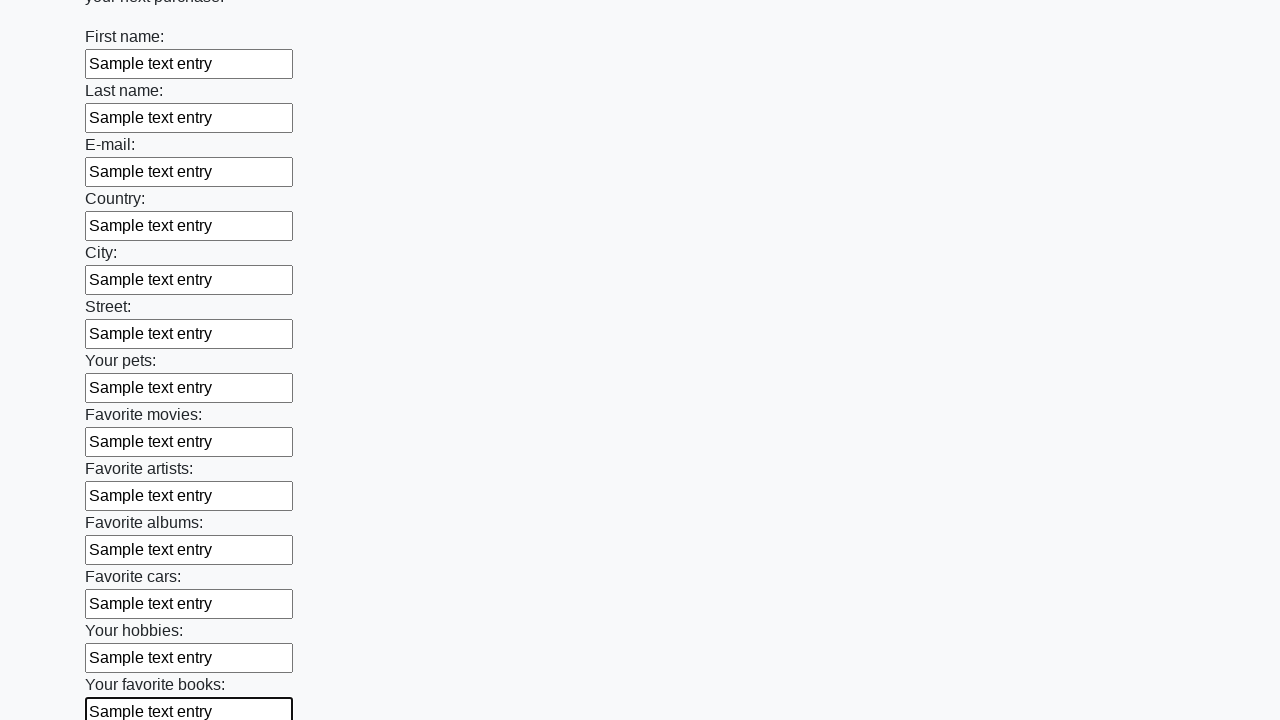

Filled an input field with sample text on input >> nth=13
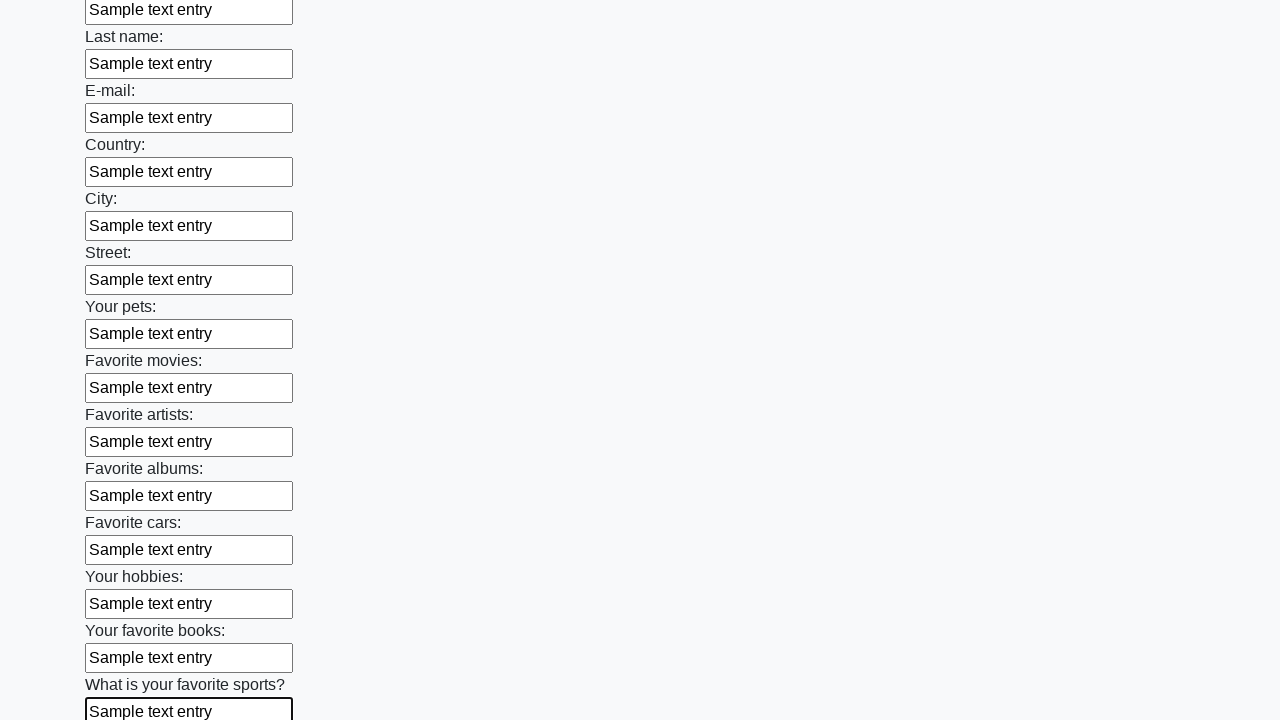

Filled an input field with sample text on input >> nth=14
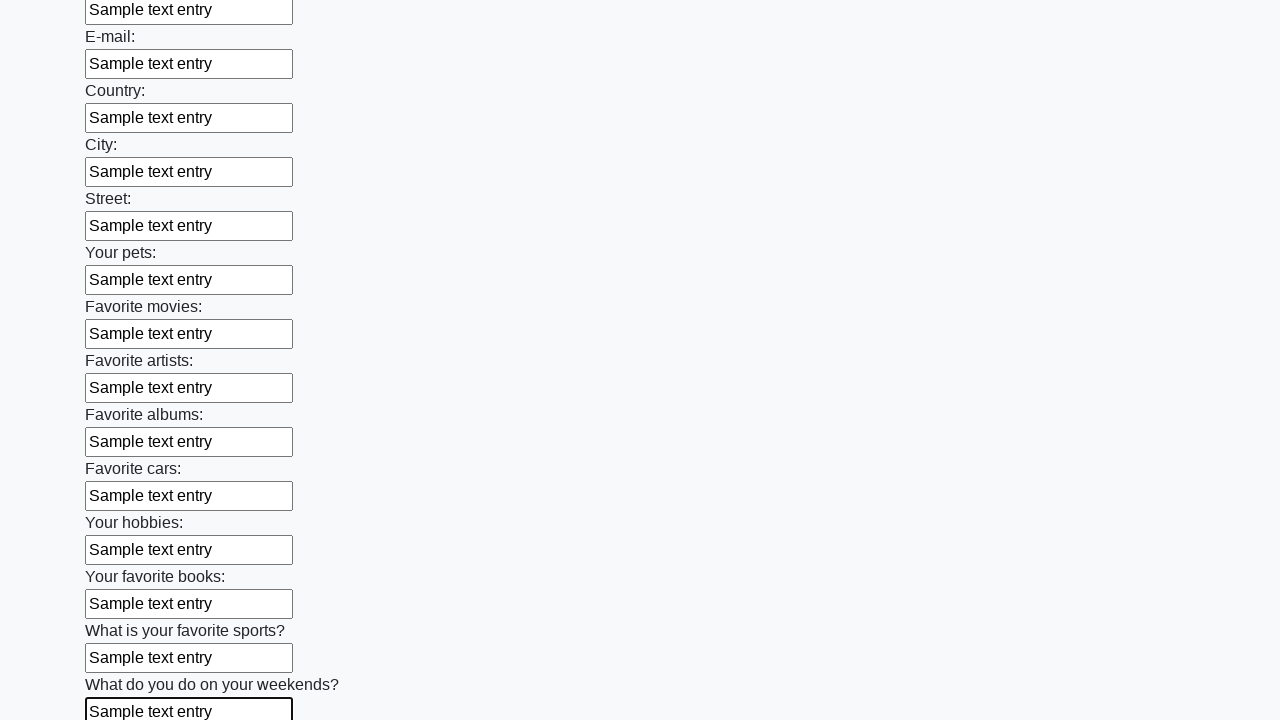

Filled an input field with sample text on input >> nth=15
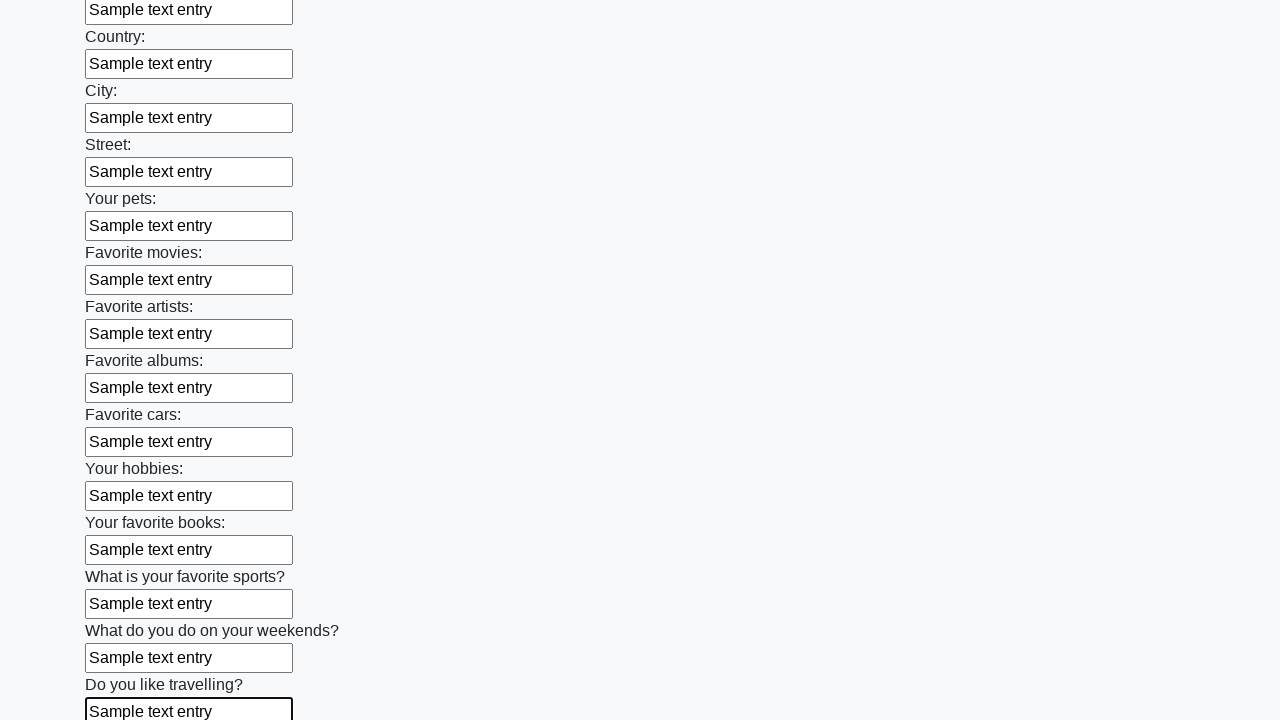

Filled an input field with sample text on input >> nth=16
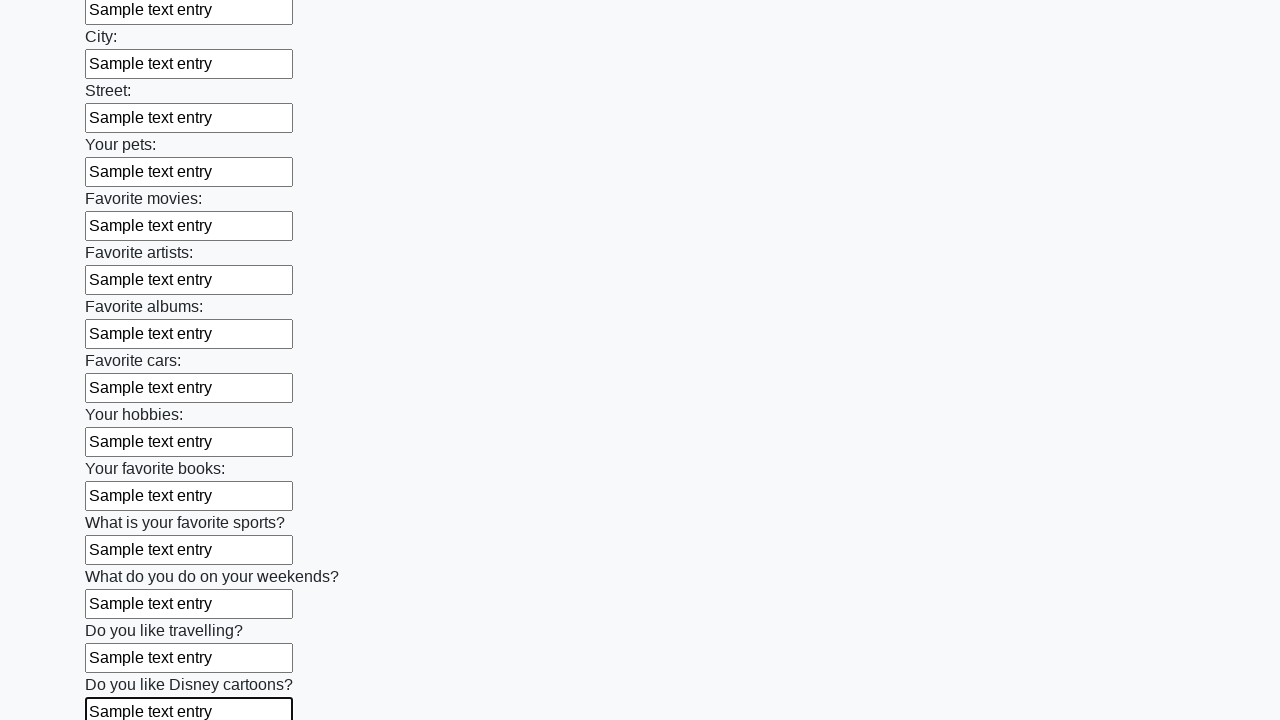

Filled an input field with sample text on input >> nth=17
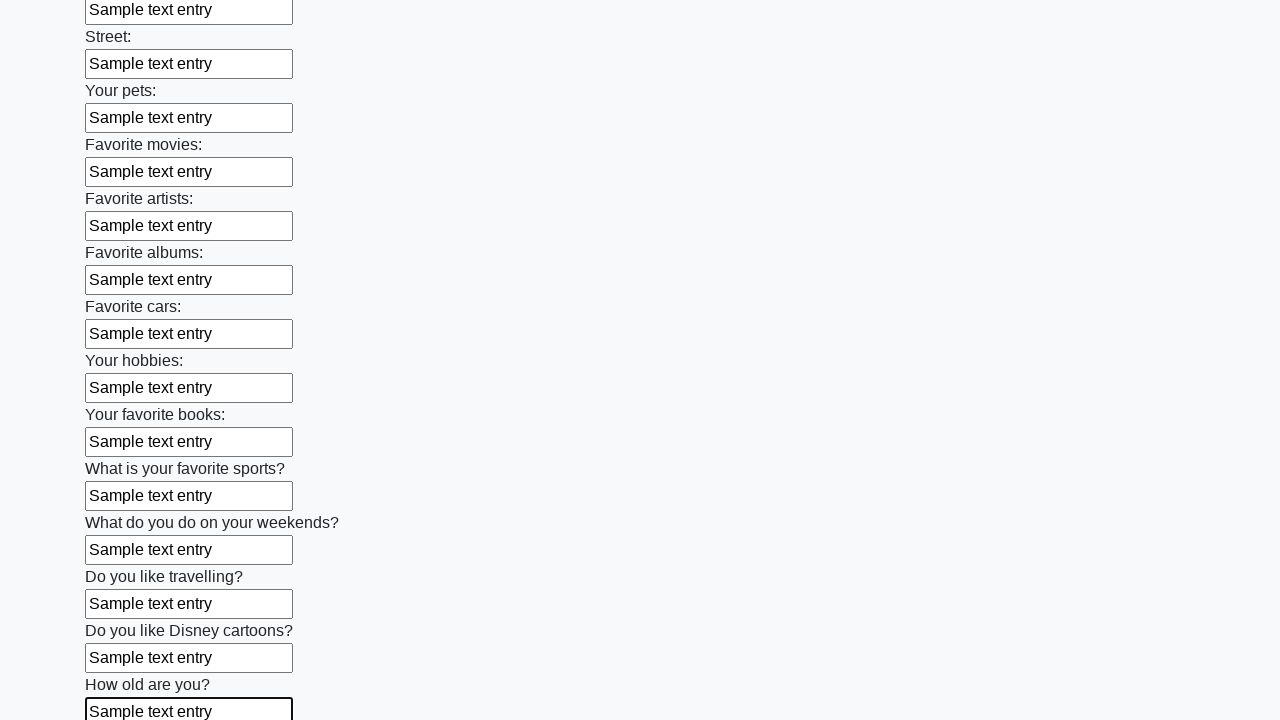

Filled an input field with sample text on input >> nth=18
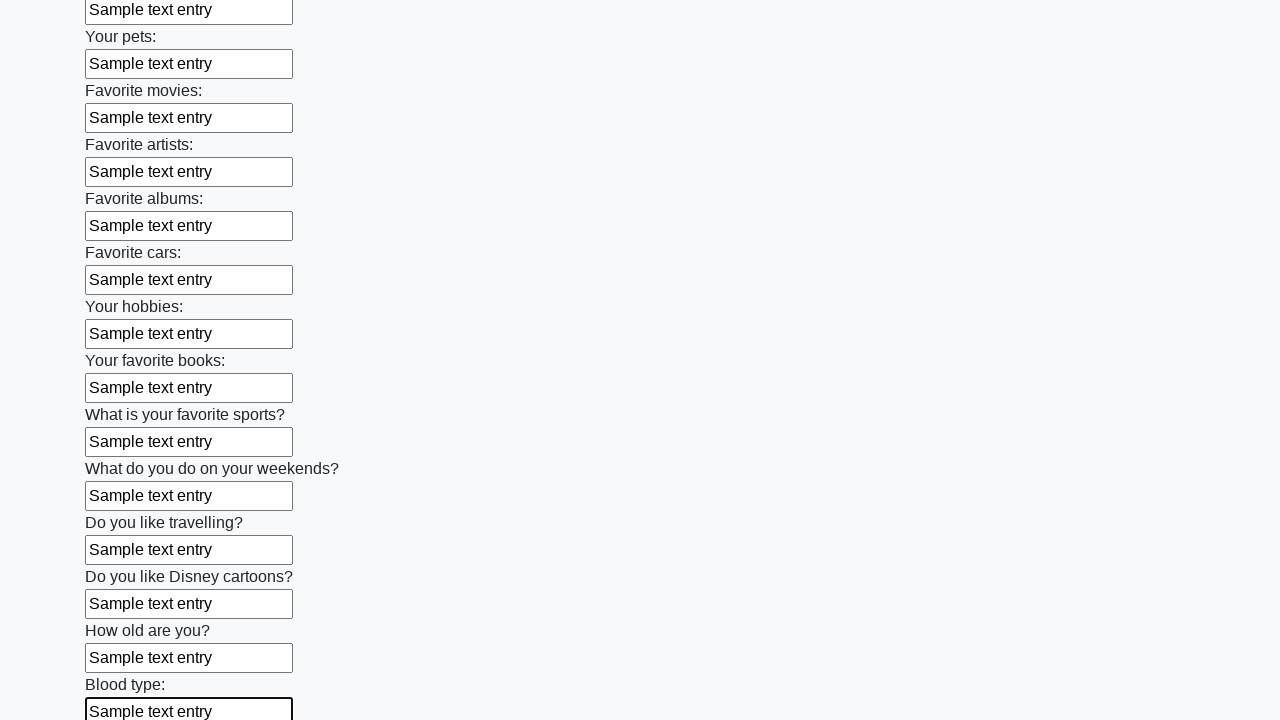

Filled an input field with sample text on input >> nth=19
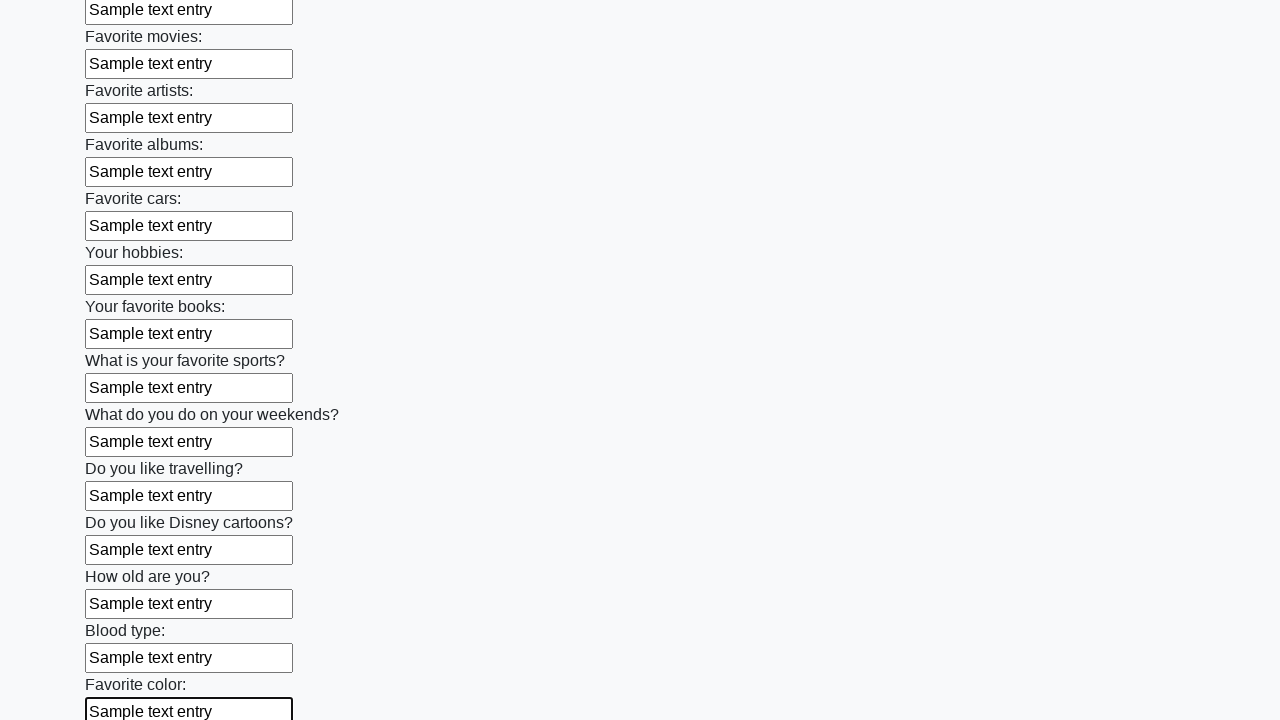

Filled an input field with sample text on input >> nth=20
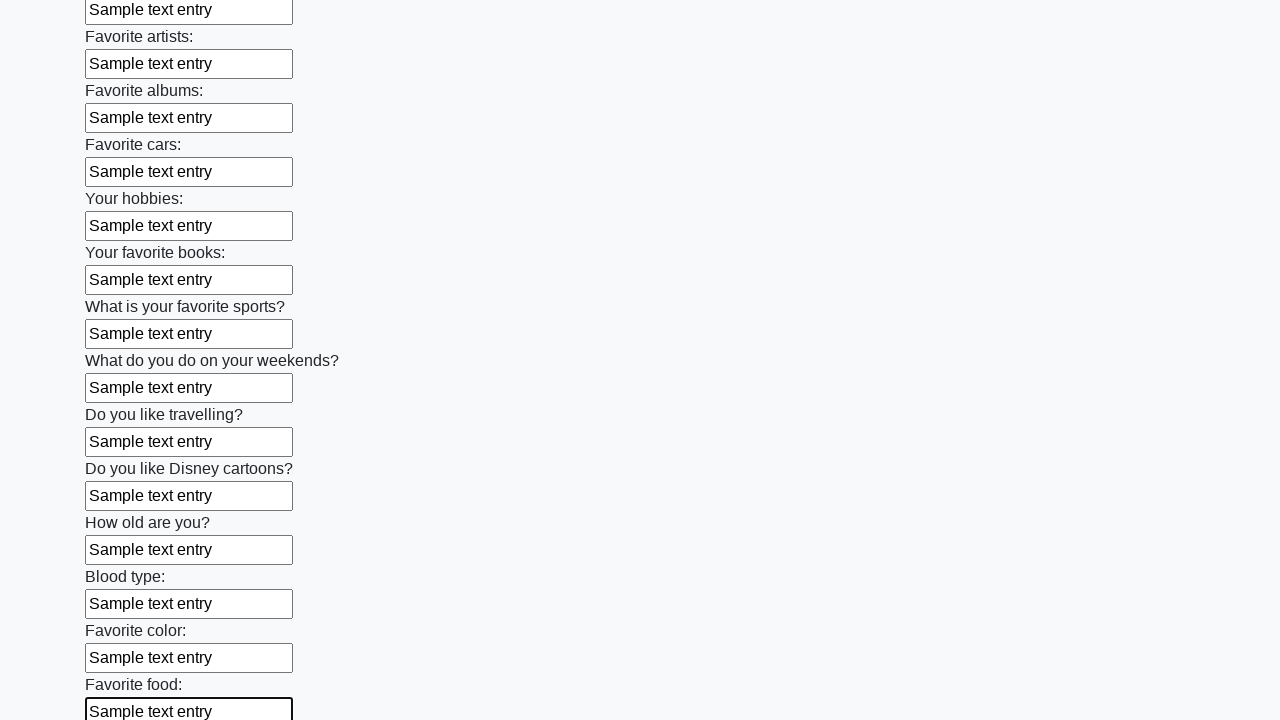

Filled an input field with sample text on input >> nth=21
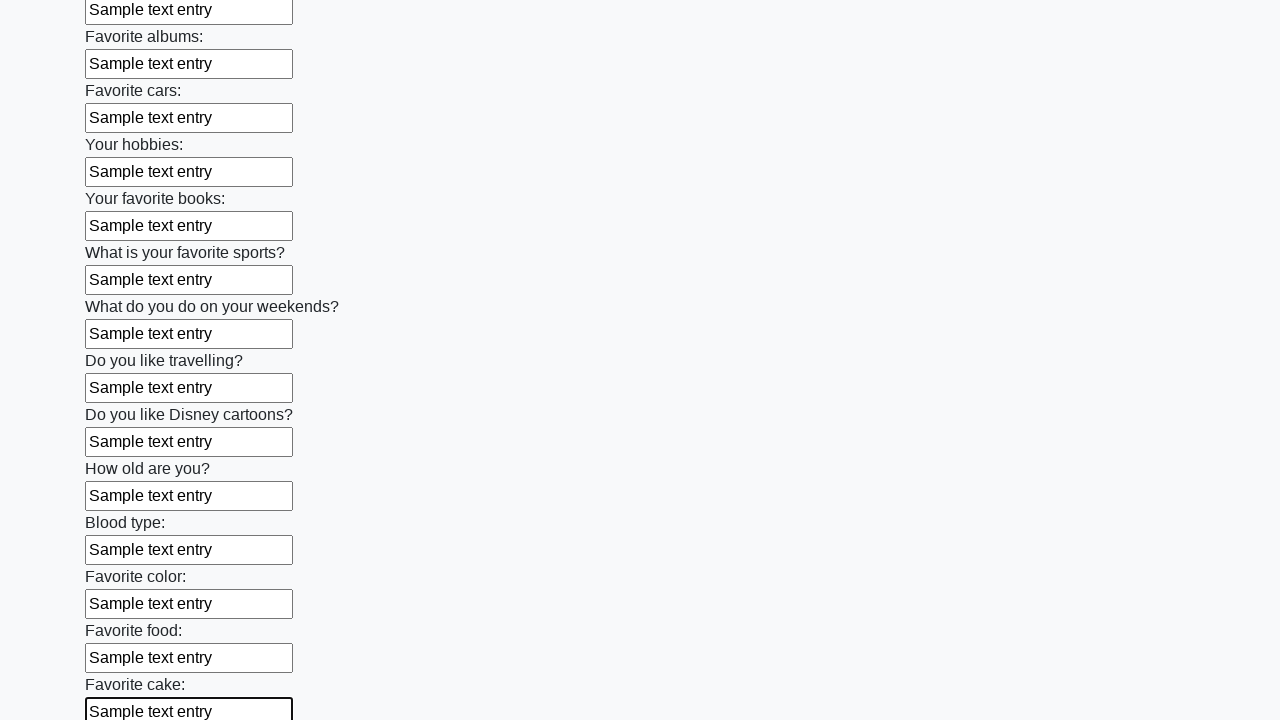

Filled an input field with sample text on input >> nth=22
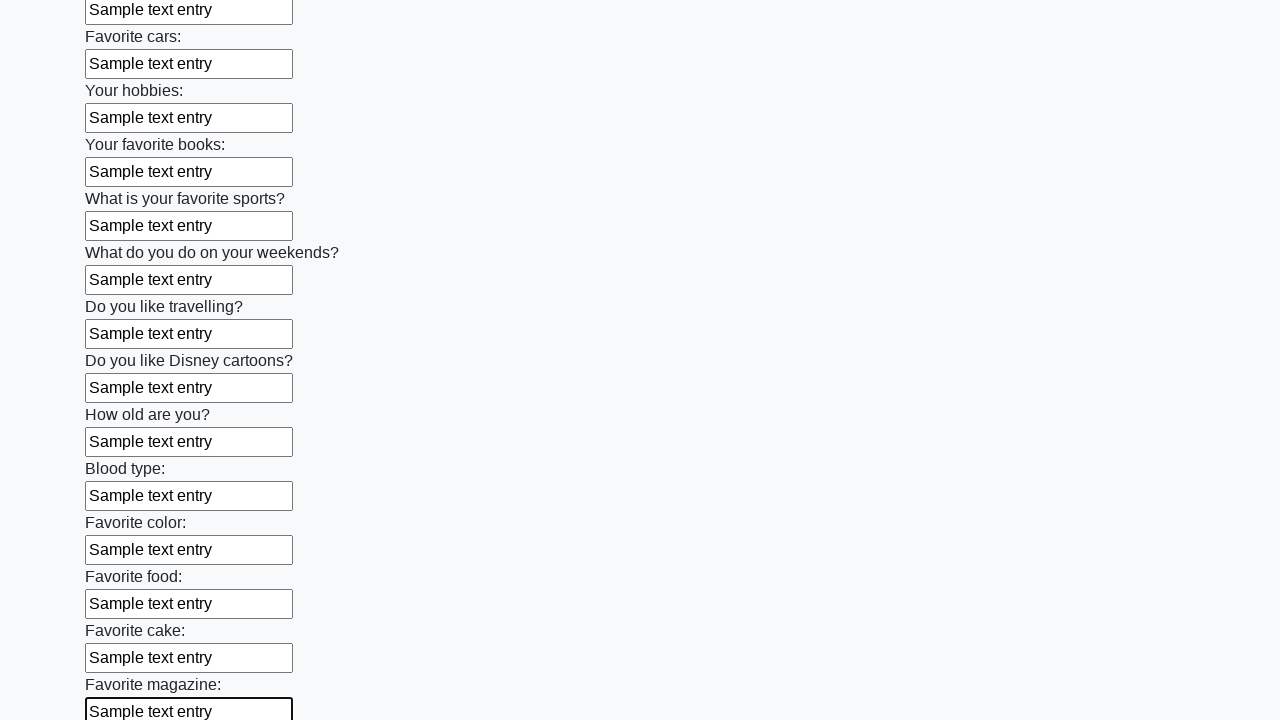

Filled an input field with sample text on input >> nth=23
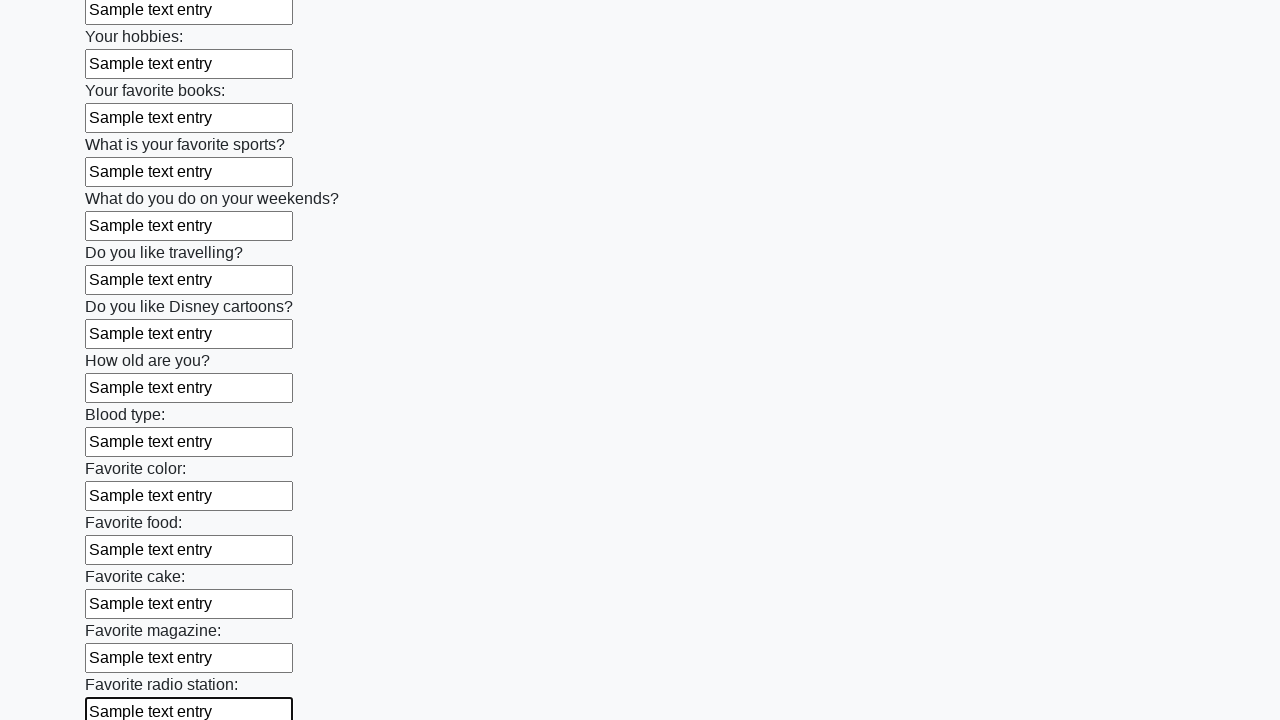

Filled an input field with sample text on input >> nth=24
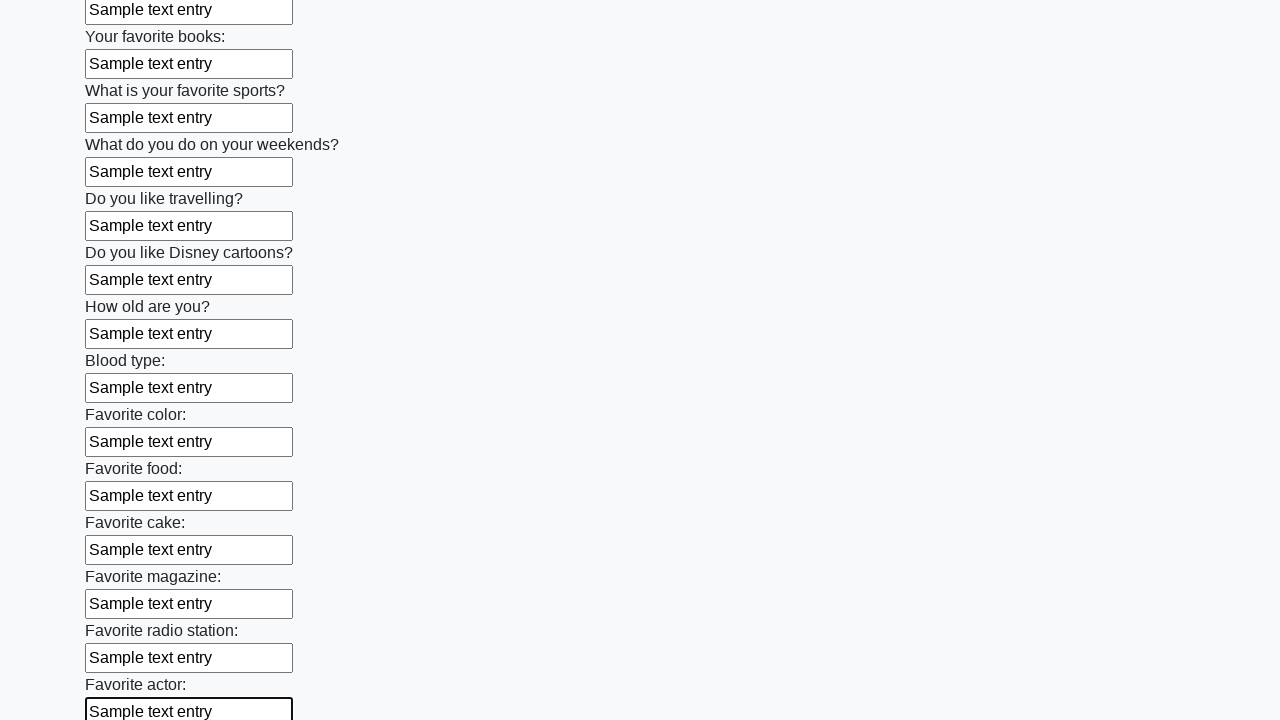

Filled an input field with sample text on input >> nth=25
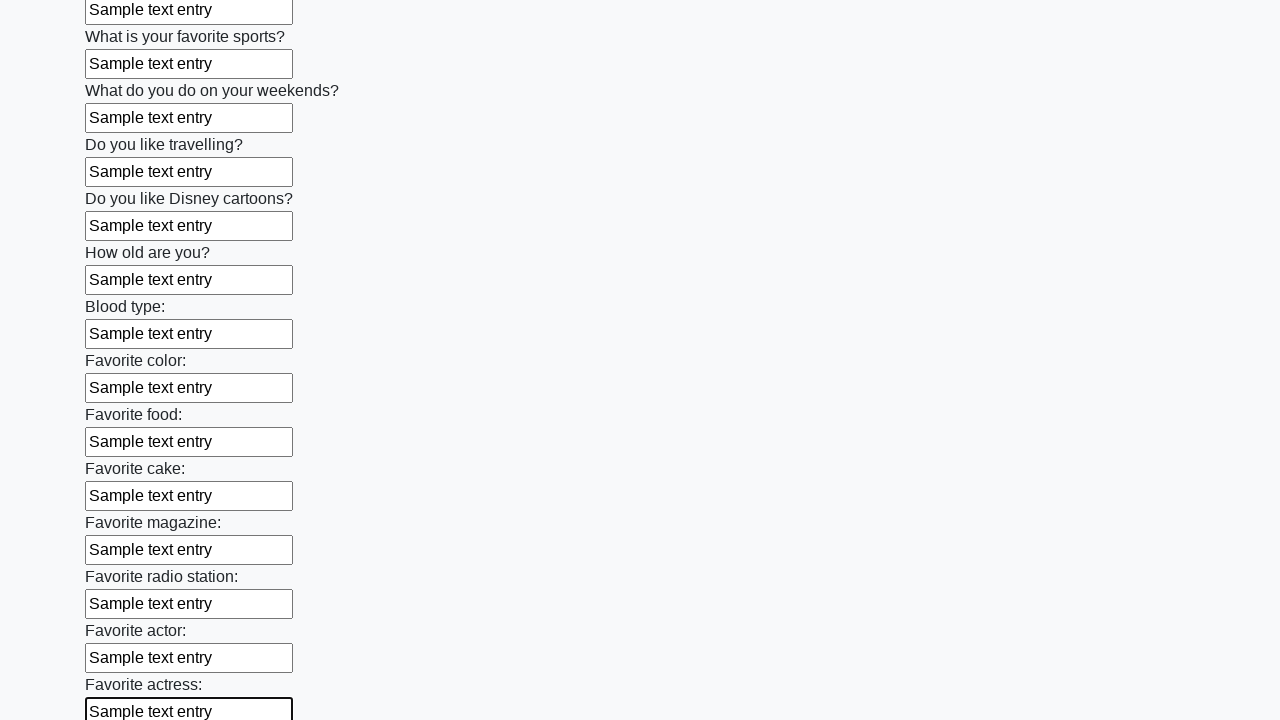

Filled an input field with sample text on input >> nth=26
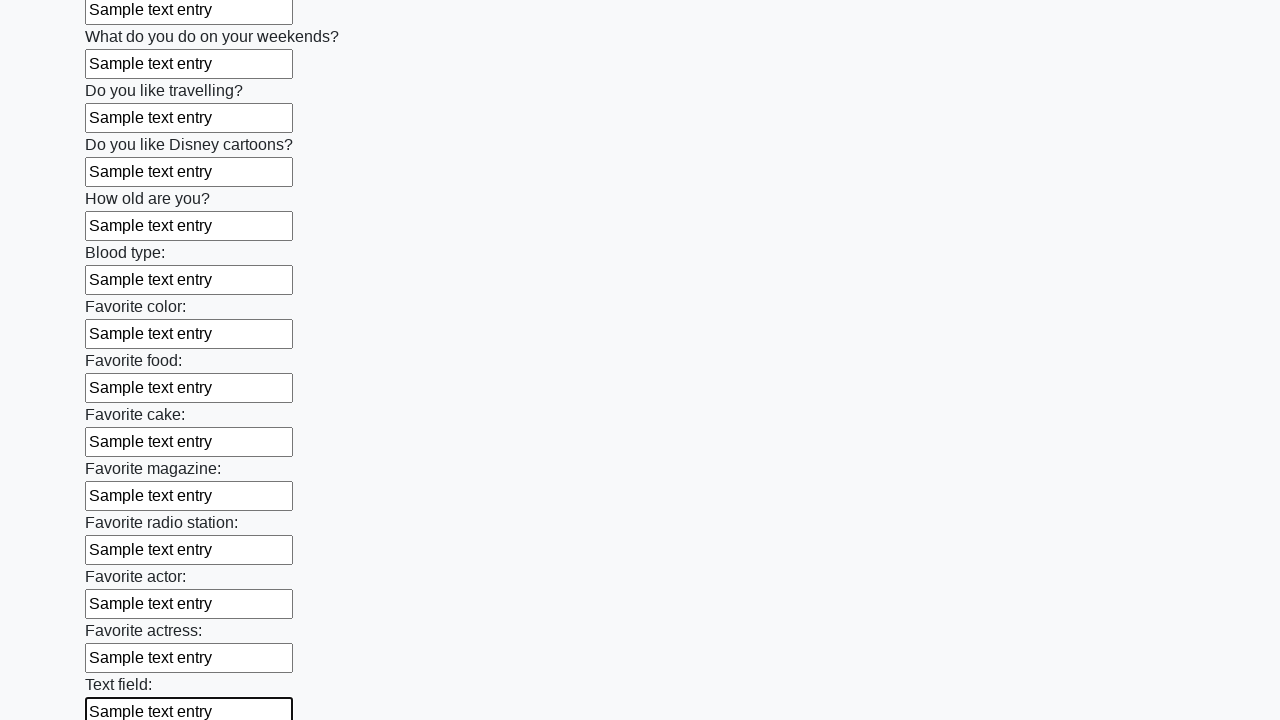

Filled an input field with sample text on input >> nth=27
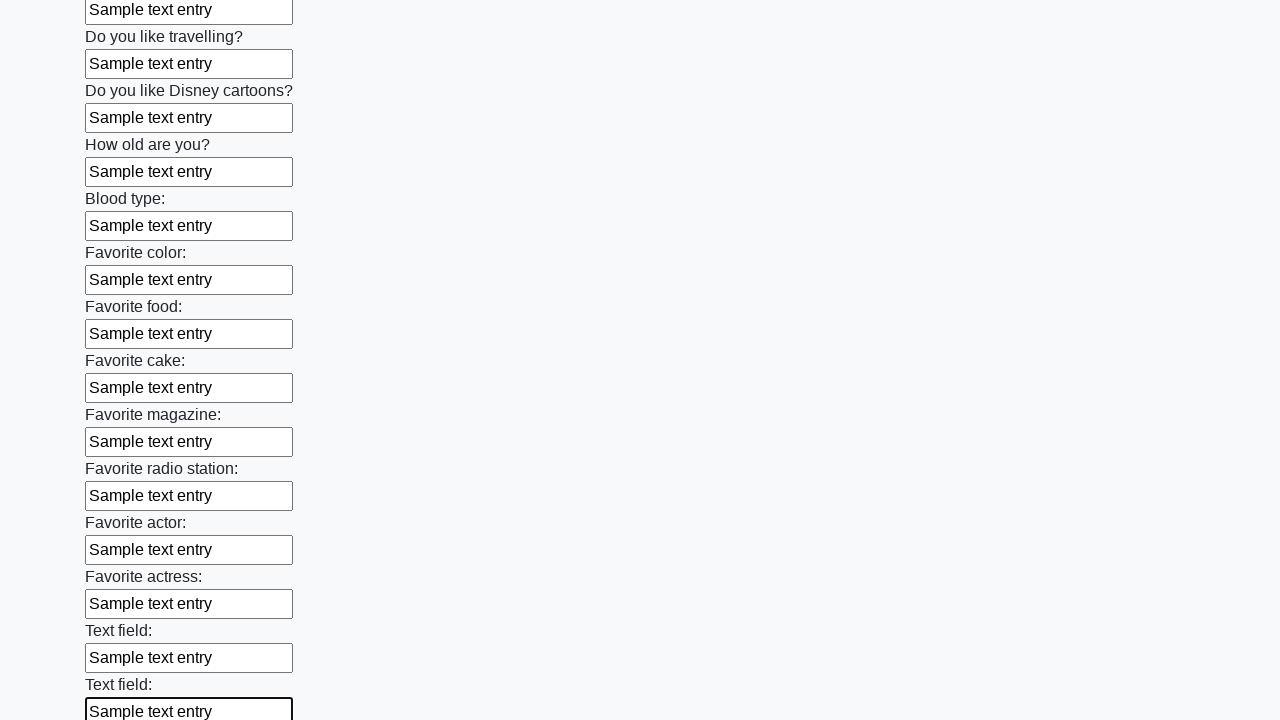

Filled an input field with sample text on input >> nth=28
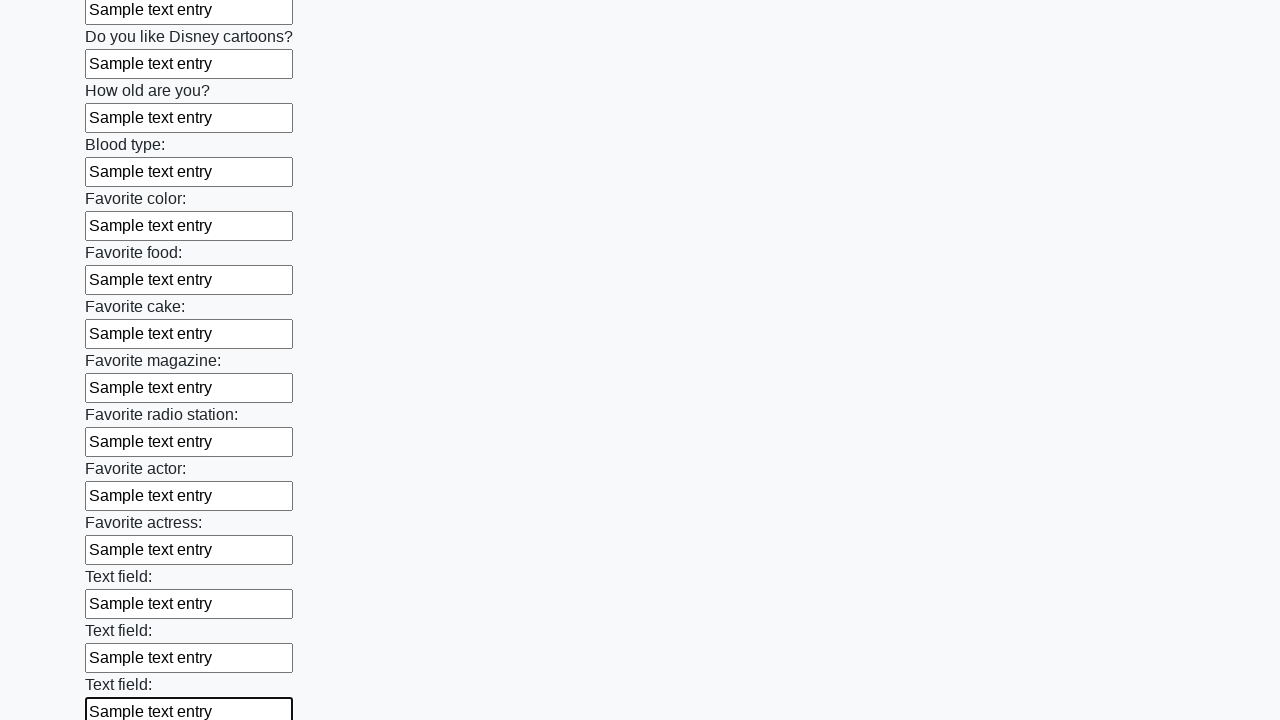

Filled an input field with sample text on input >> nth=29
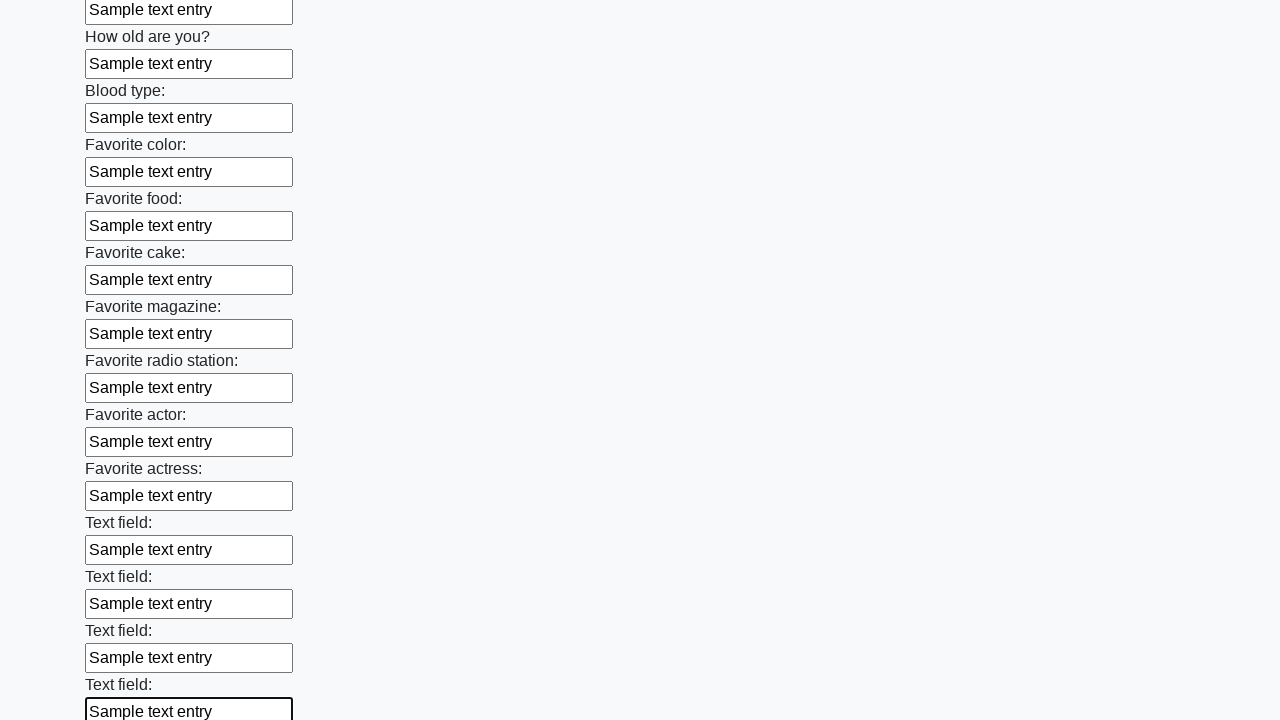

Filled an input field with sample text on input >> nth=30
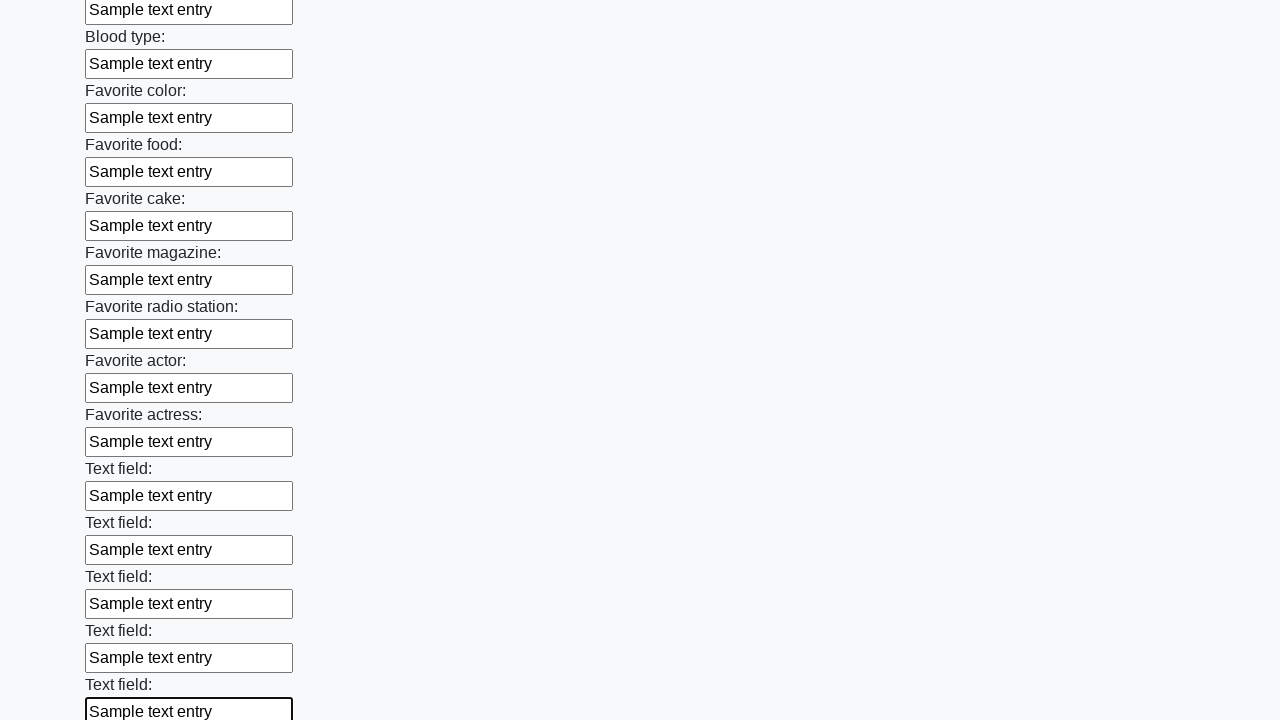

Filled an input field with sample text on input >> nth=31
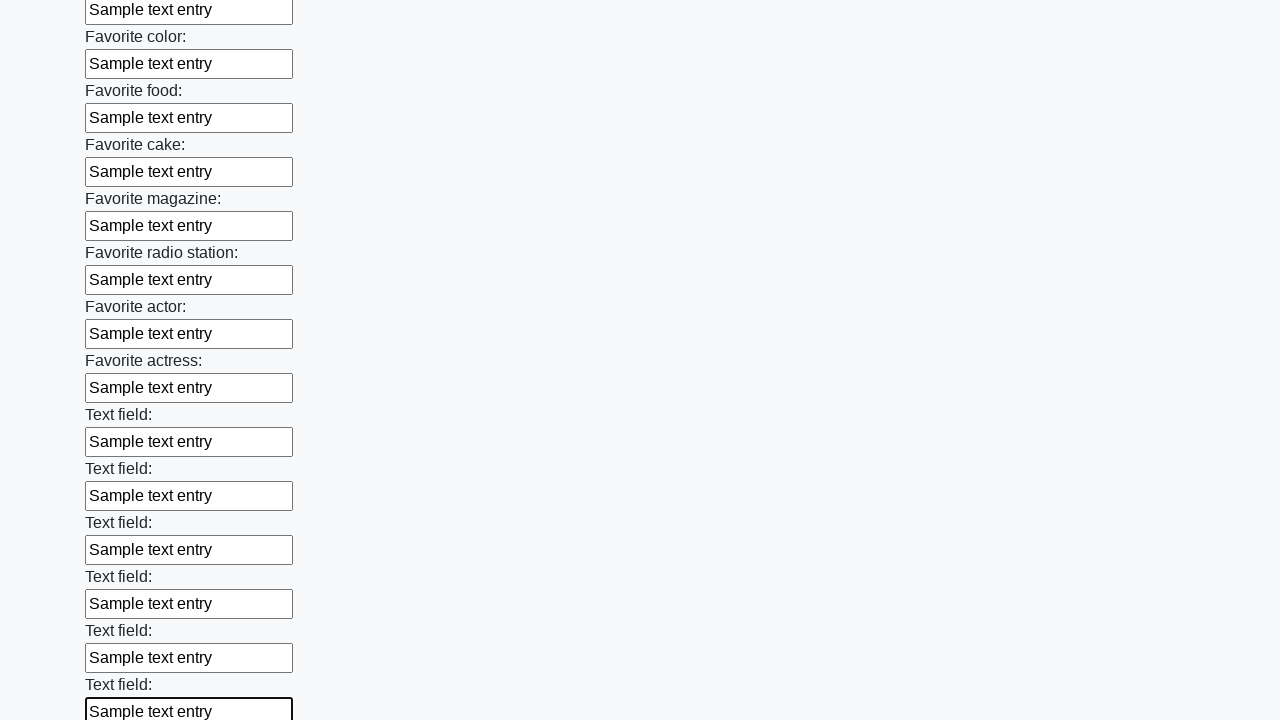

Filled an input field with sample text on input >> nth=32
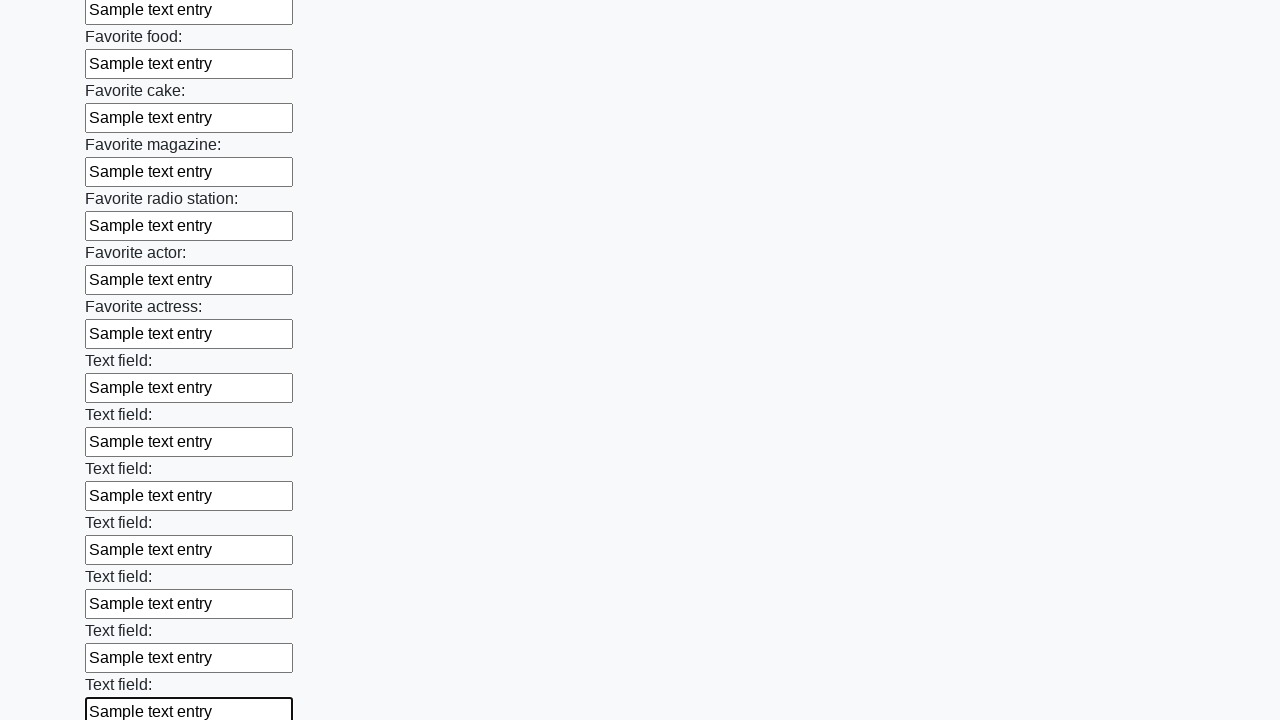

Filled an input field with sample text on input >> nth=33
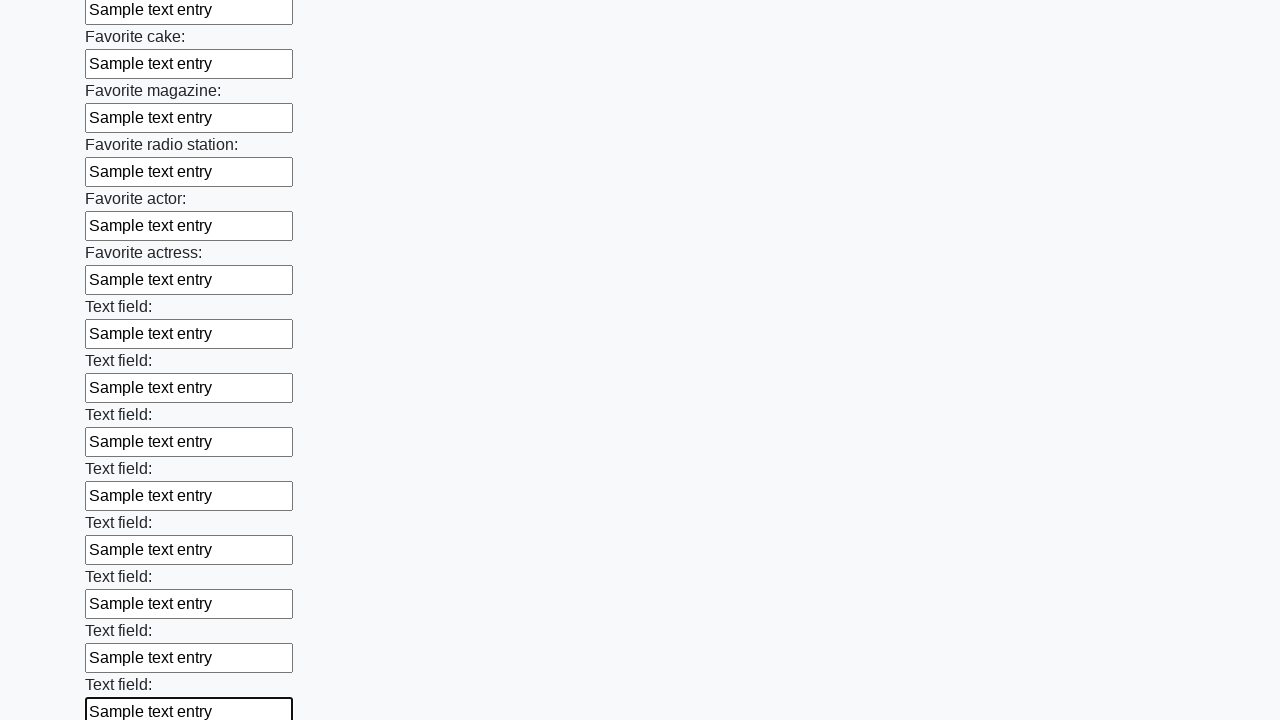

Filled an input field with sample text on input >> nth=34
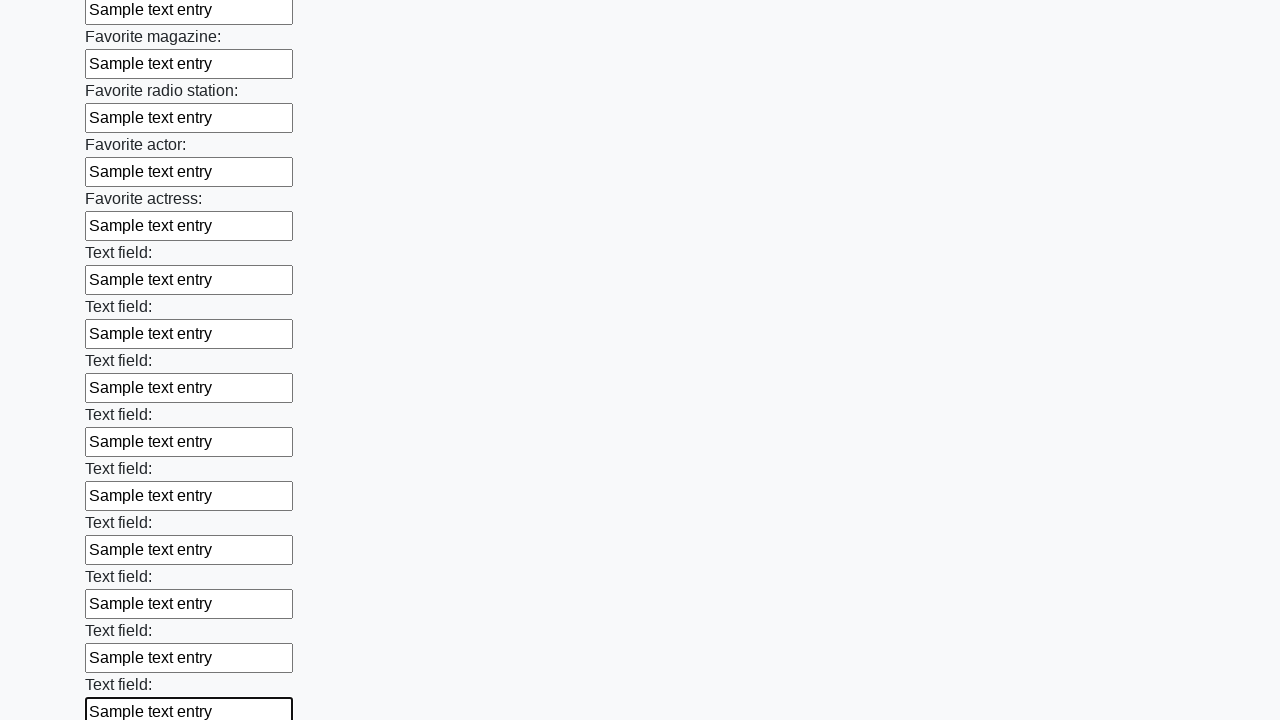

Filled an input field with sample text on input >> nth=35
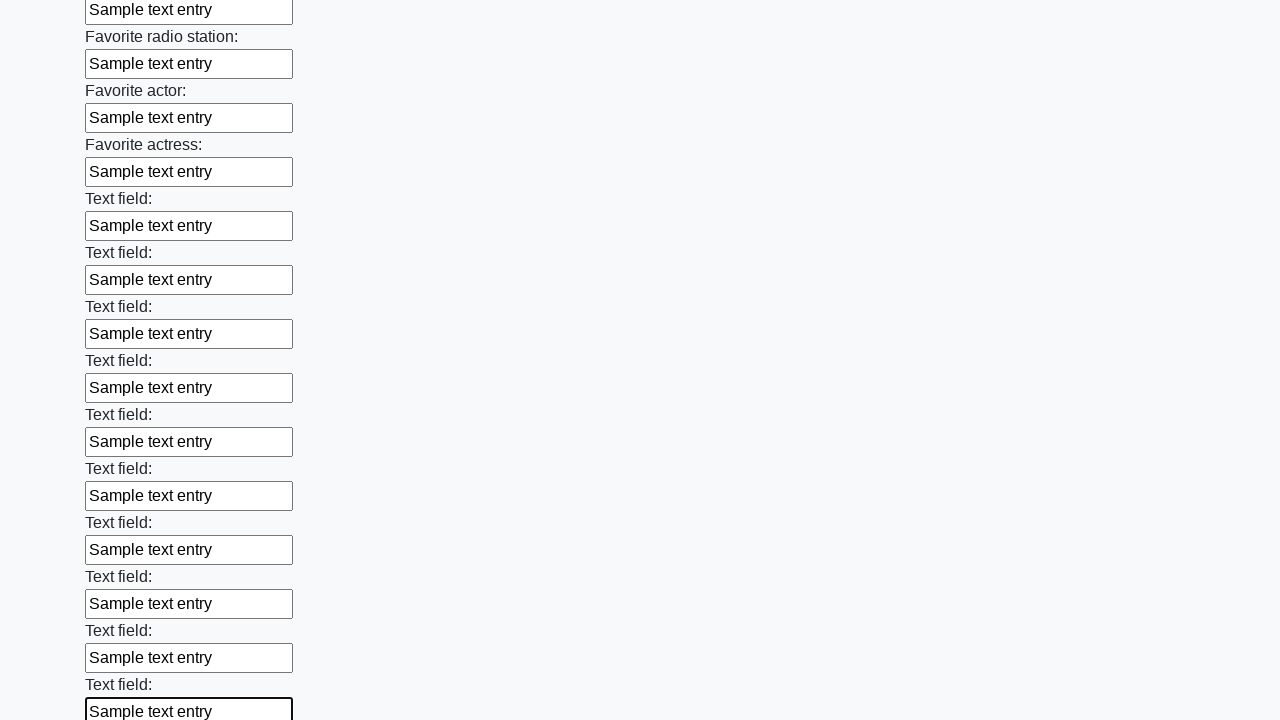

Filled an input field with sample text on input >> nth=36
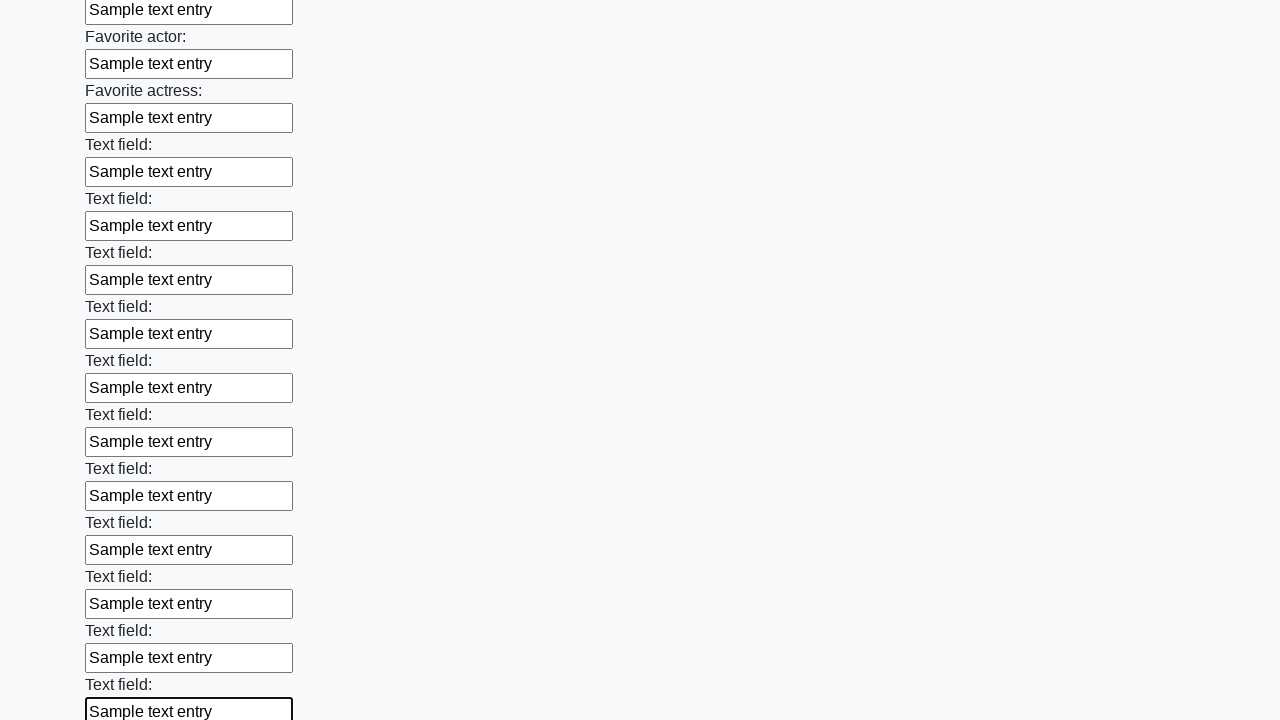

Filled an input field with sample text on input >> nth=37
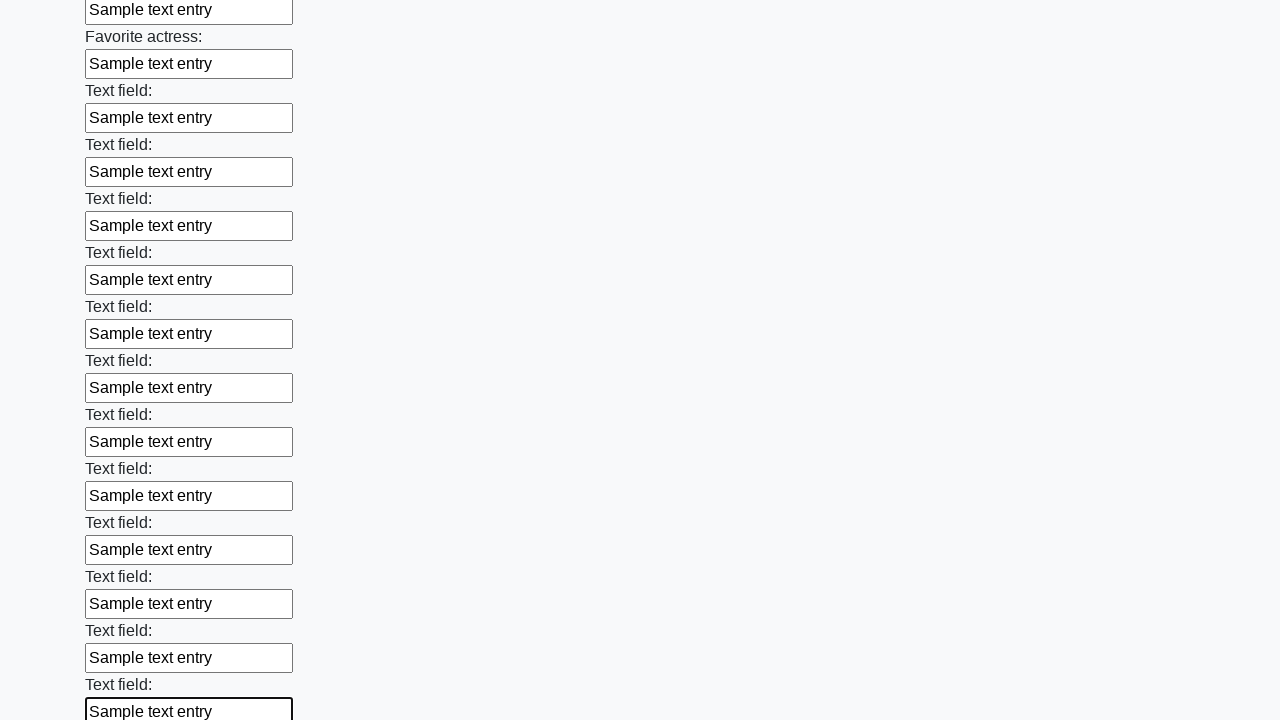

Filled an input field with sample text on input >> nth=38
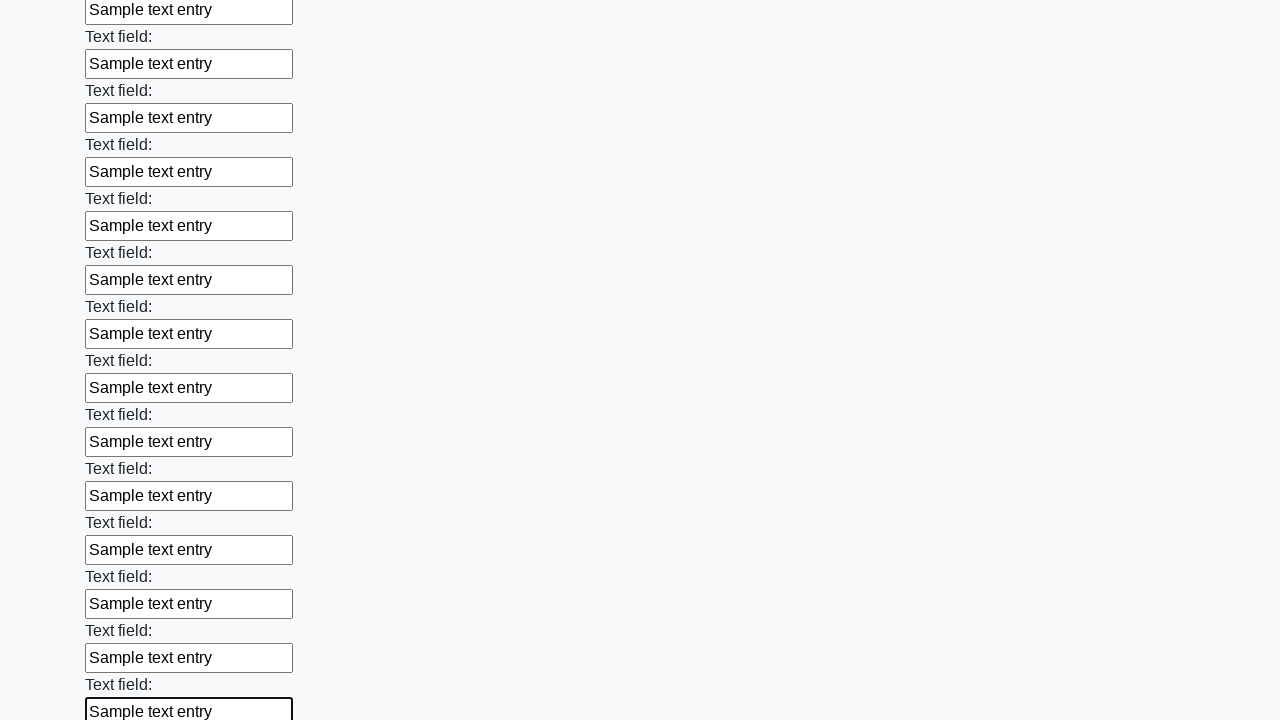

Filled an input field with sample text on input >> nth=39
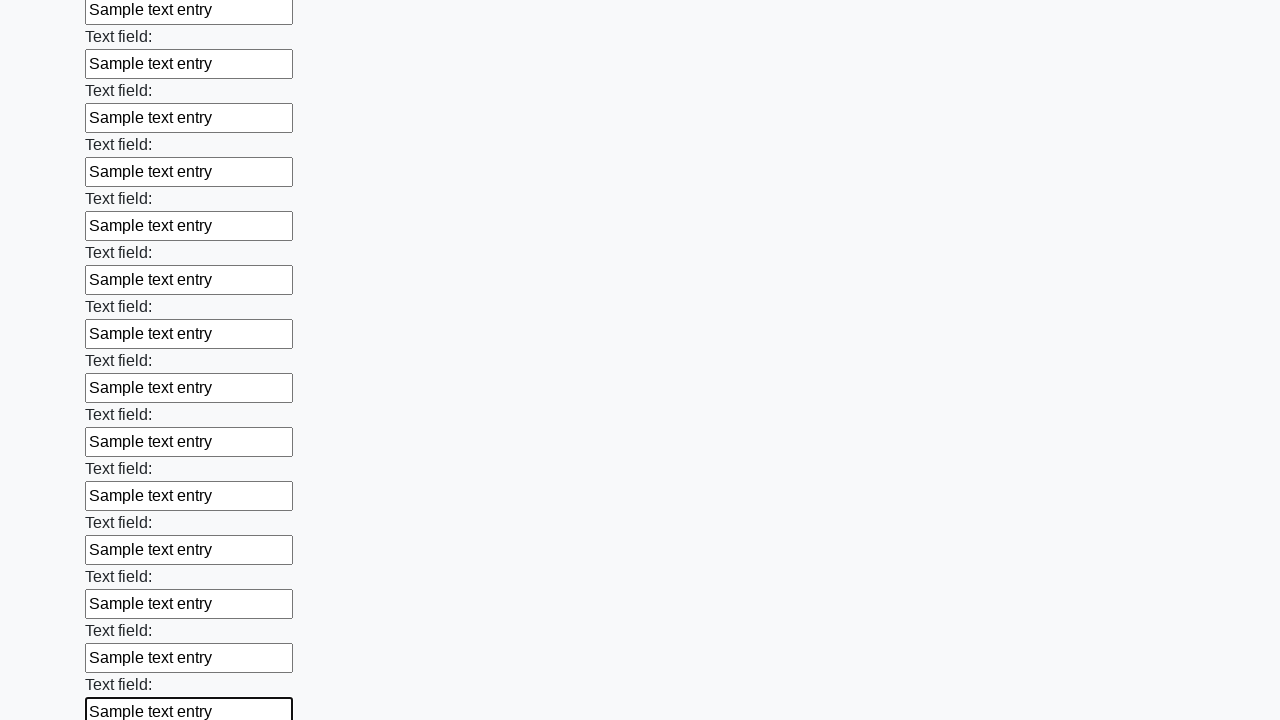

Filled an input field with sample text on input >> nth=40
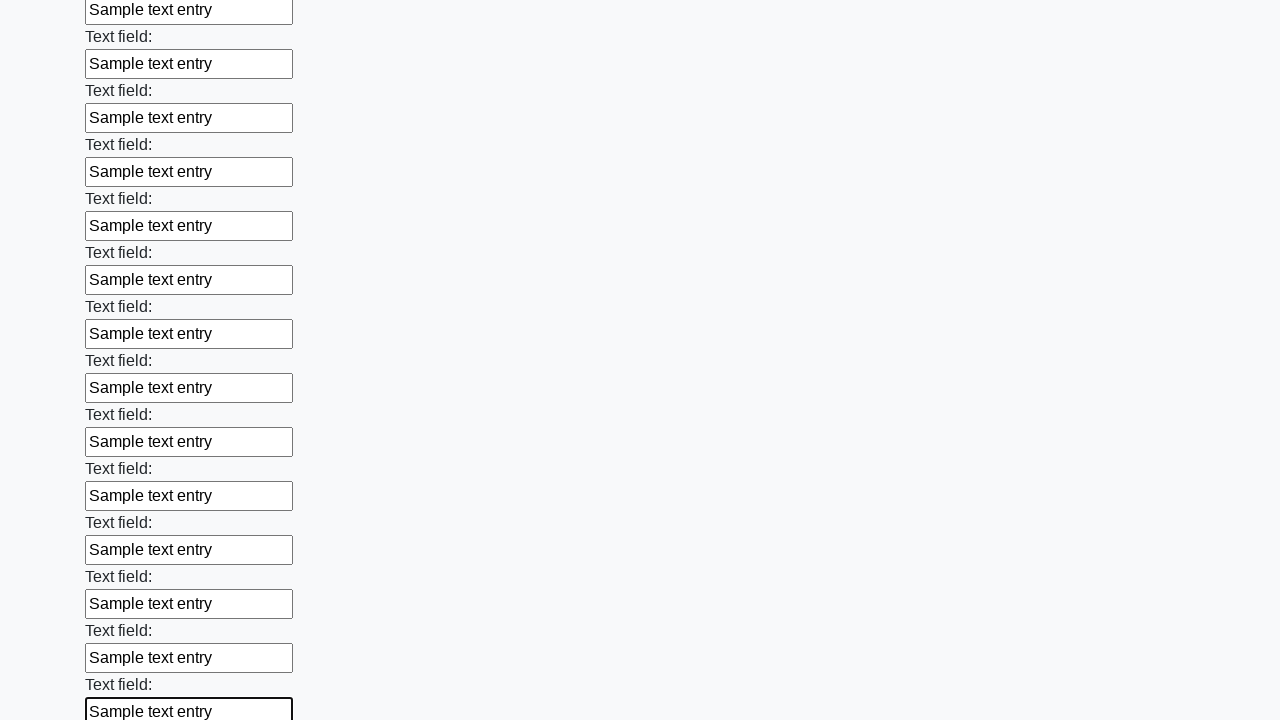

Filled an input field with sample text on input >> nth=41
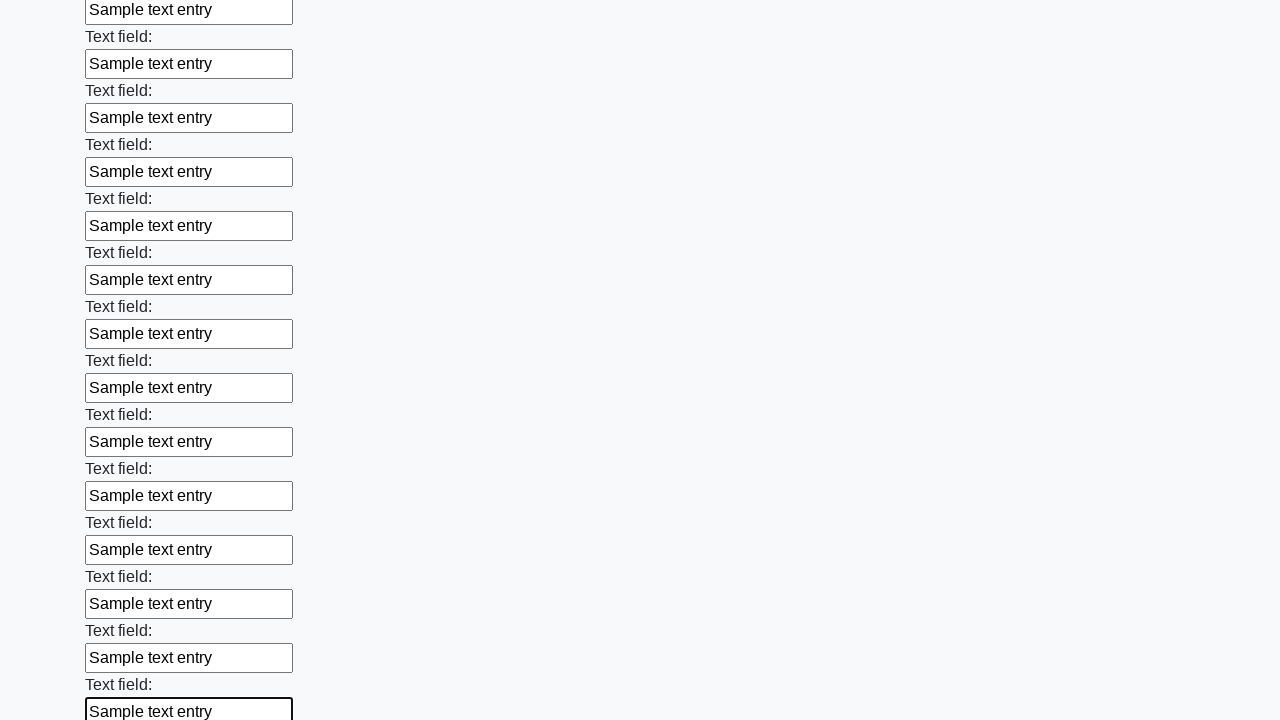

Filled an input field with sample text on input >> nth=42
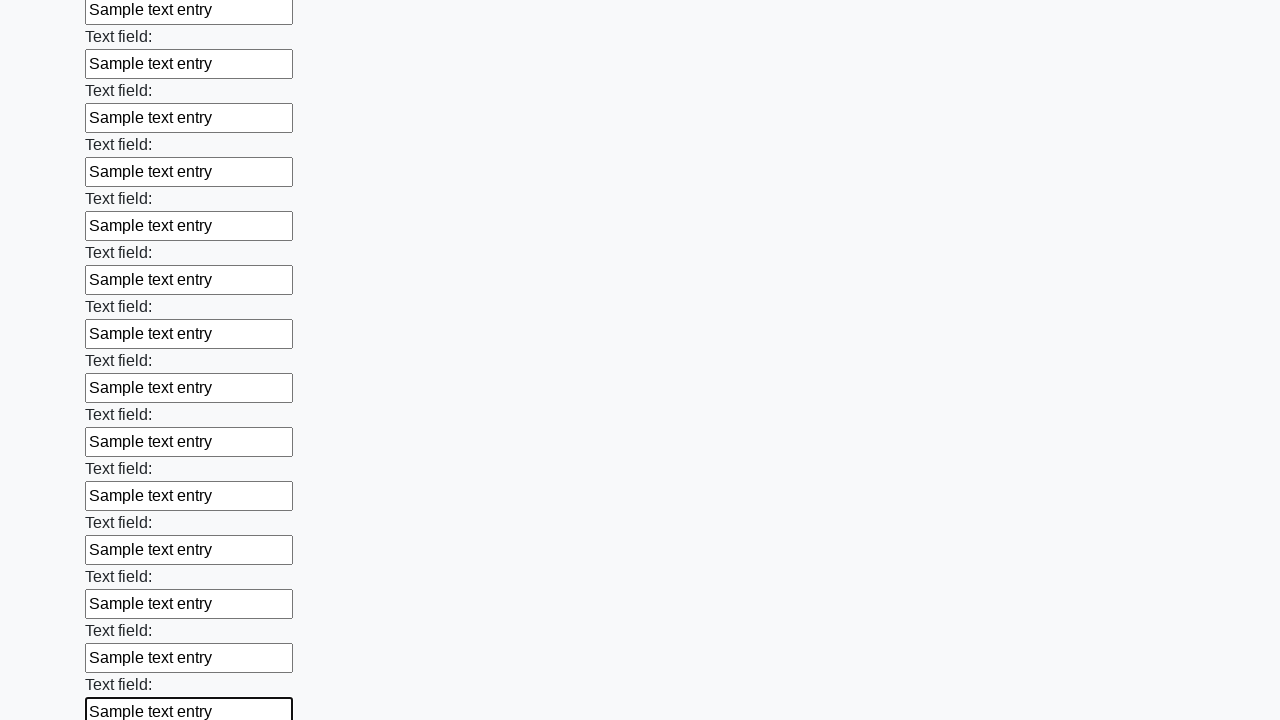

Filled an input field with sample text on input >> nth=43
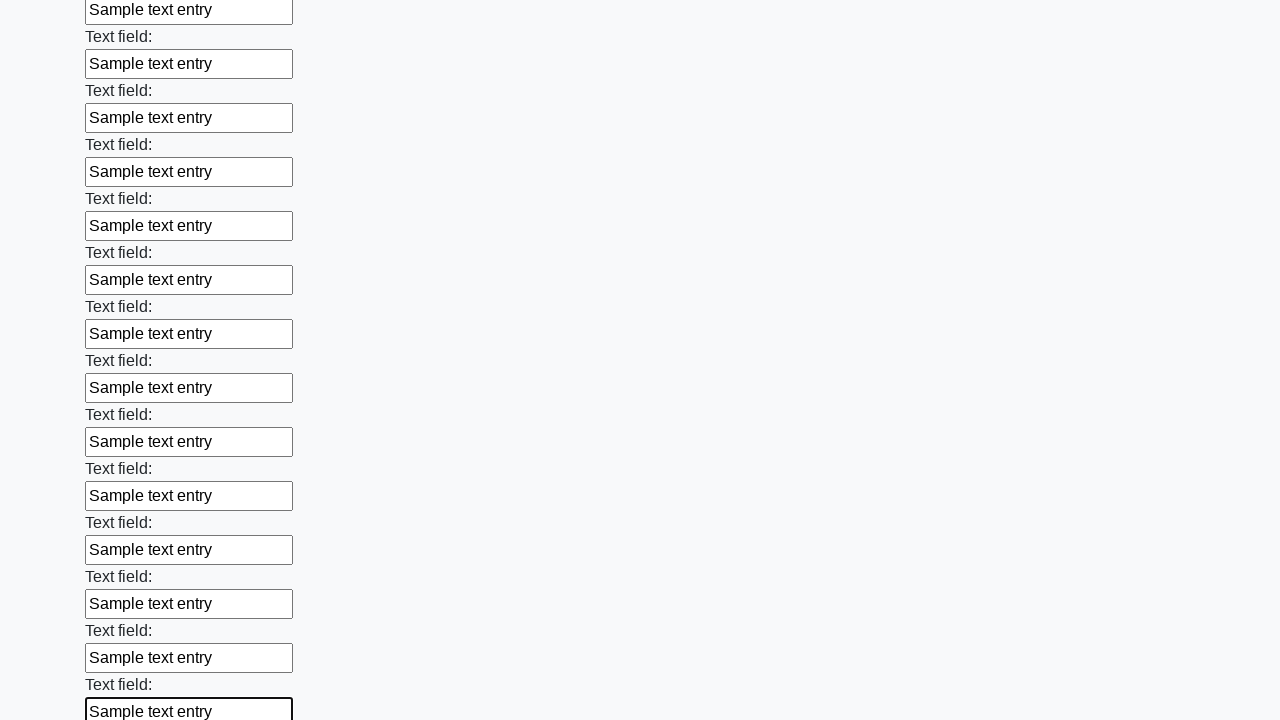

Filled an input field with sample text on input >> nth=44
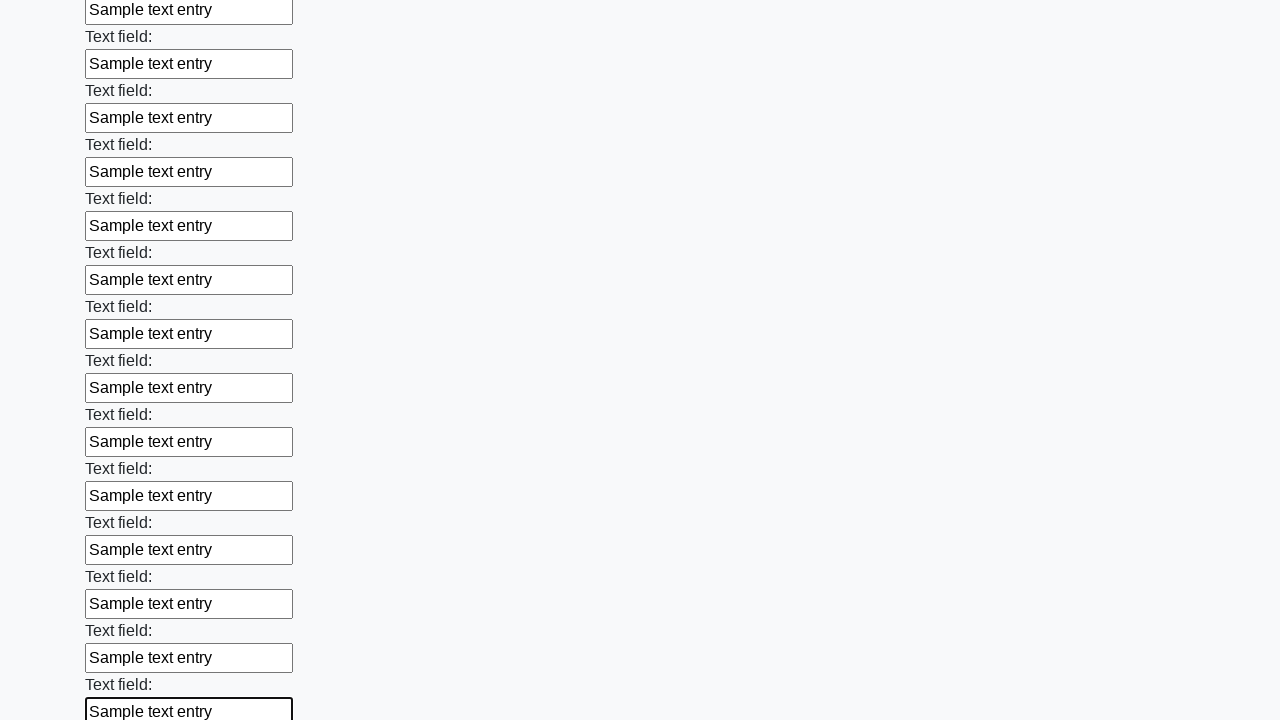

Filled an input field with sample text on input >> nth=45
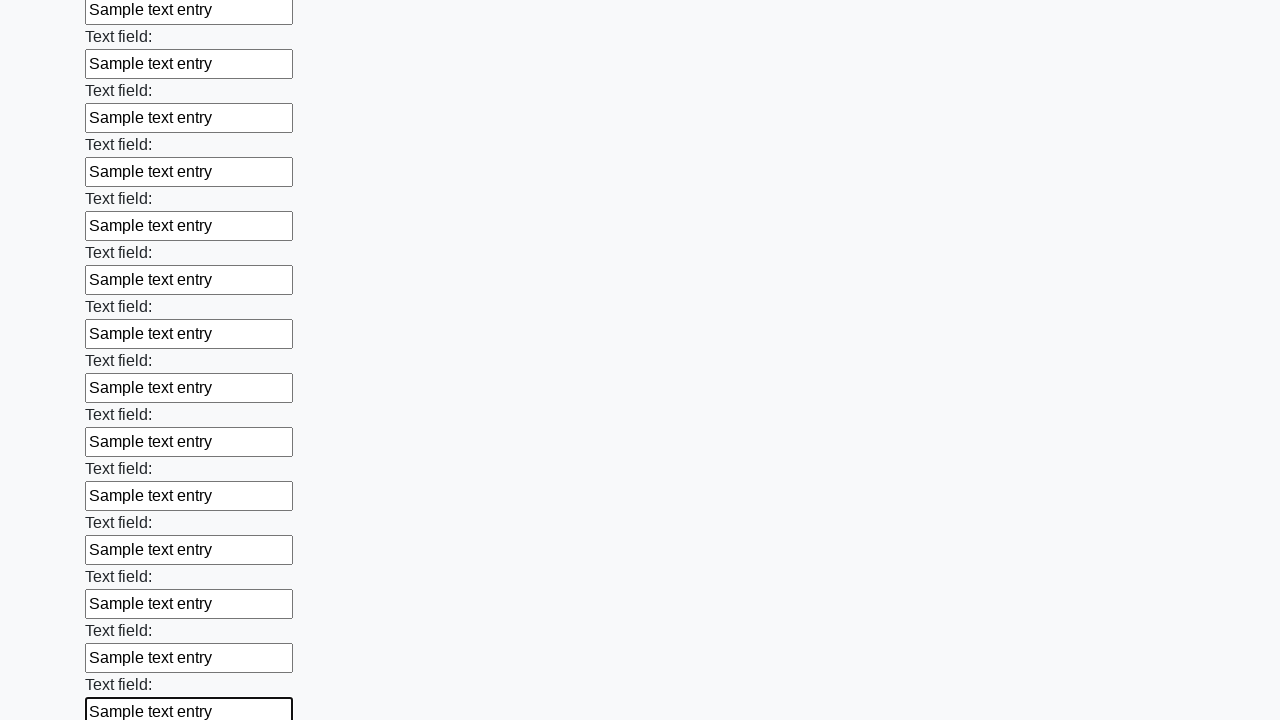

Filled an input field with sample text on input >> nth=46
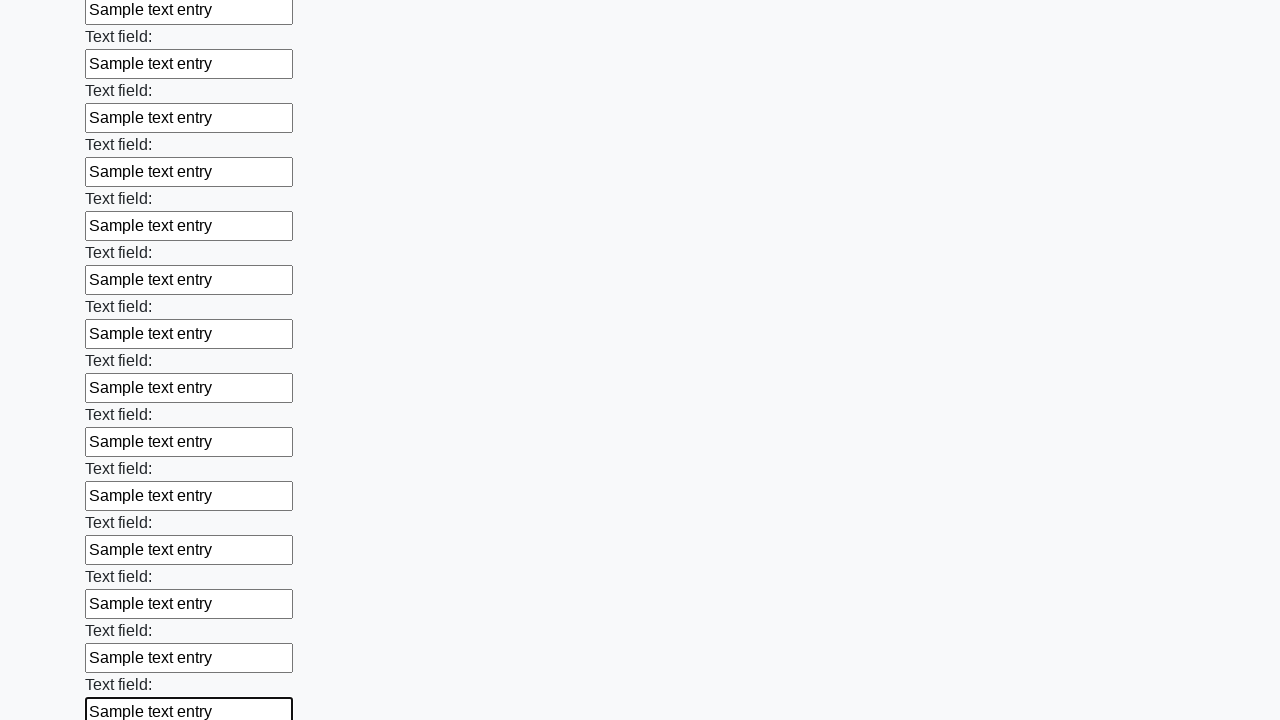

Filled an input field with sample text on input >> nth=47
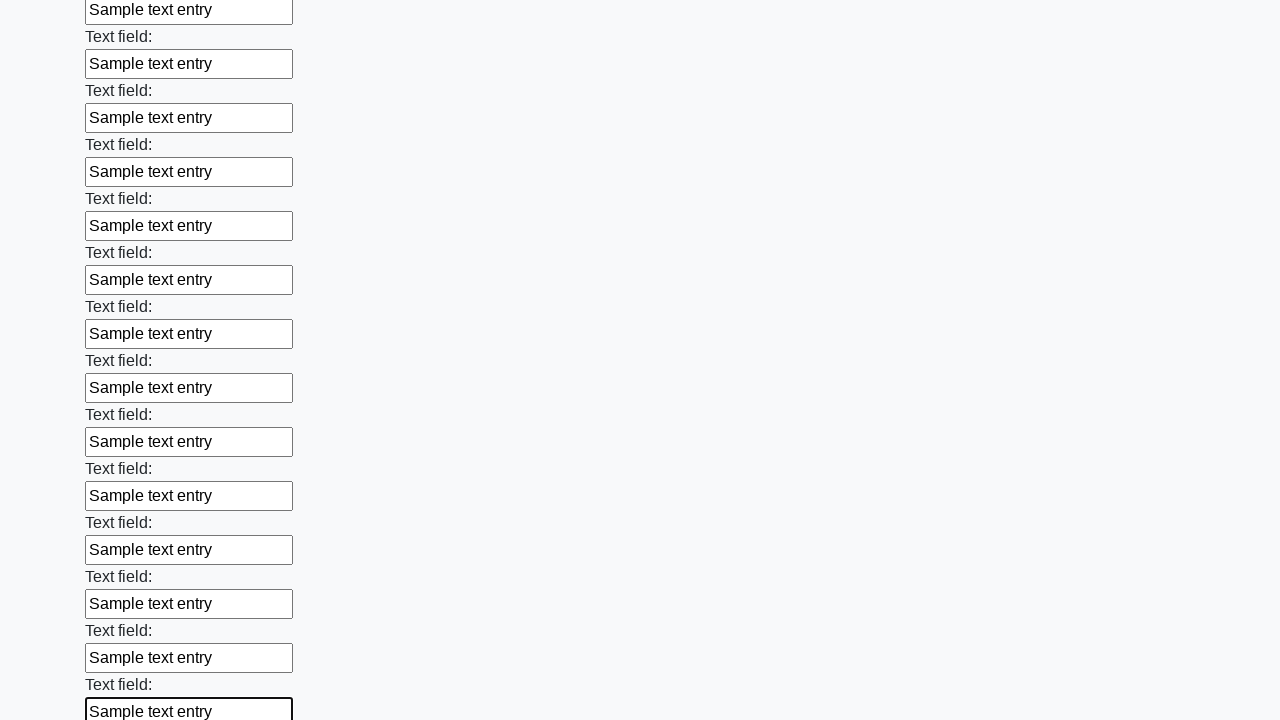

Filled an input field with sample text on input >> nth=48
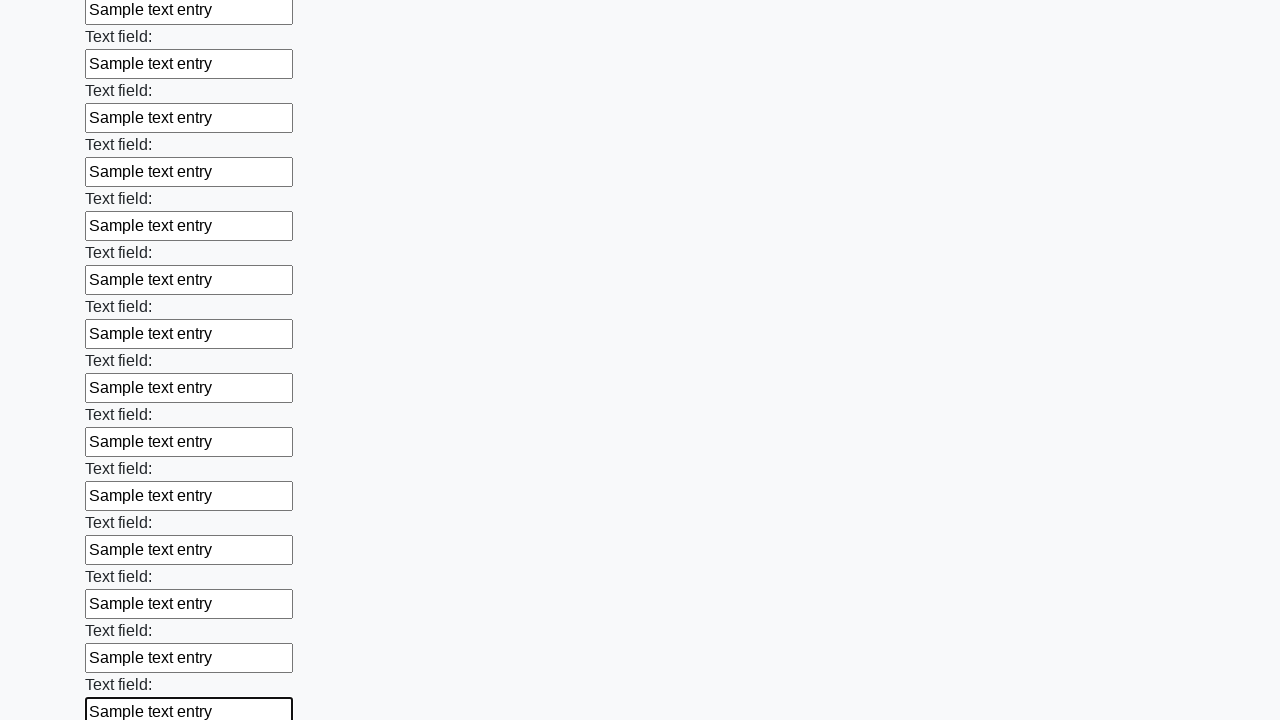

Filled an input field with sample text on input >> nth=49
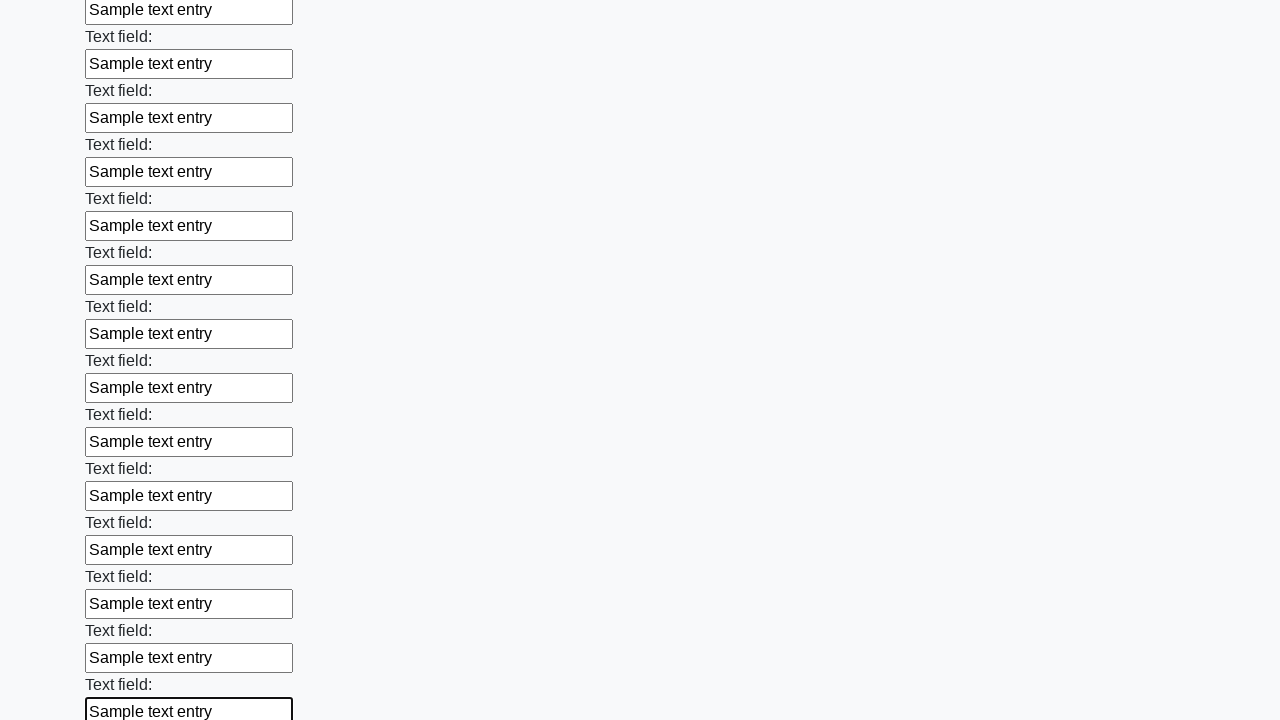

Filled an input field with sample text on input >> nth=50
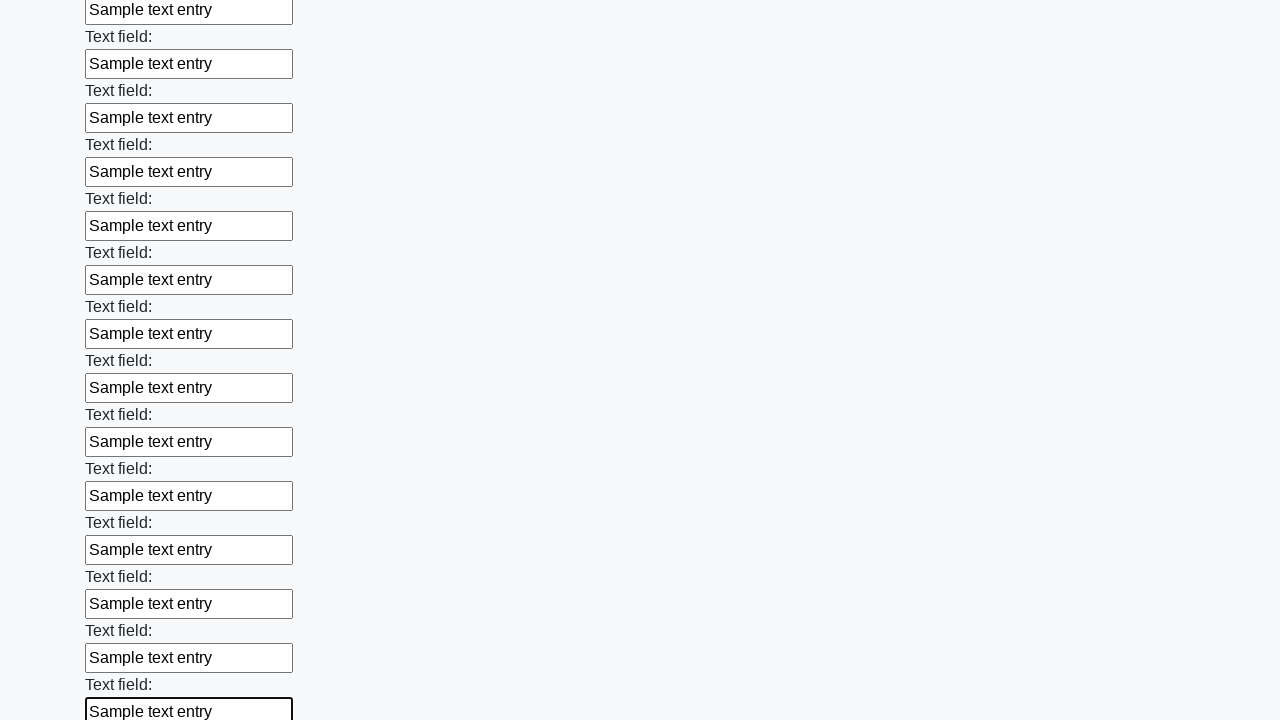

Filled an input field with sample text on input >> nth=51
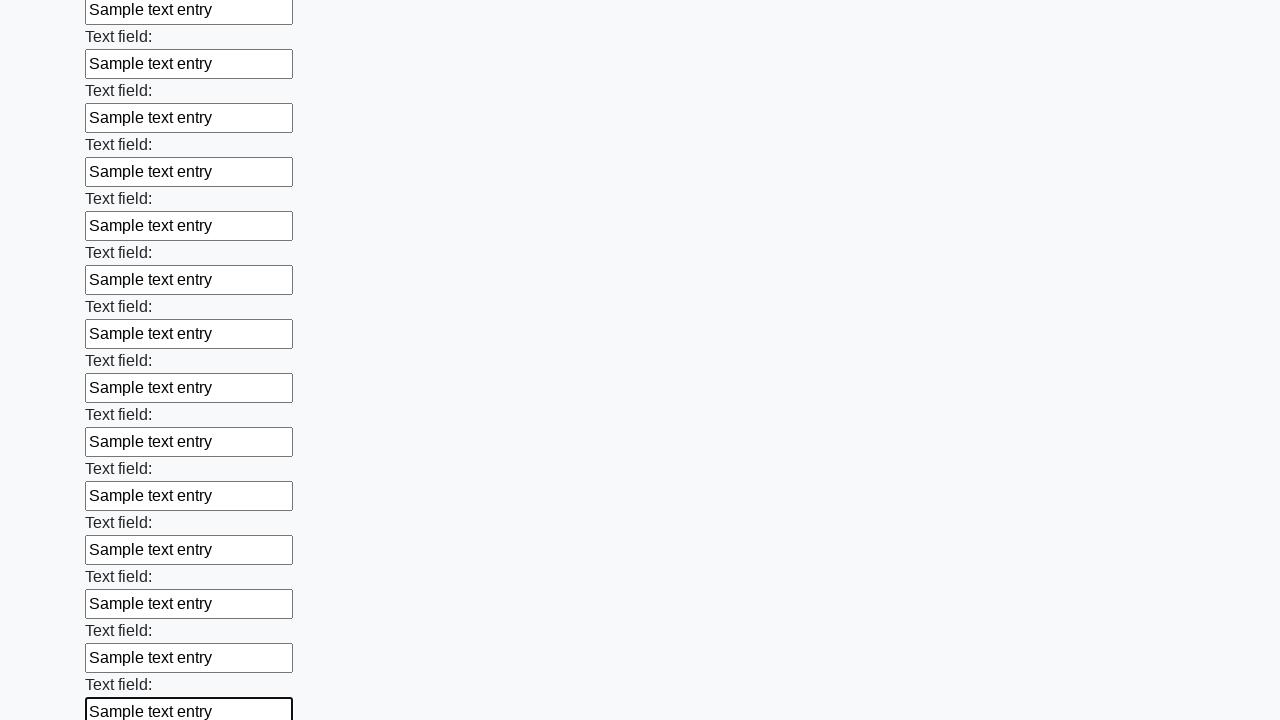

Filled an input field with sample text on input >> nth=52
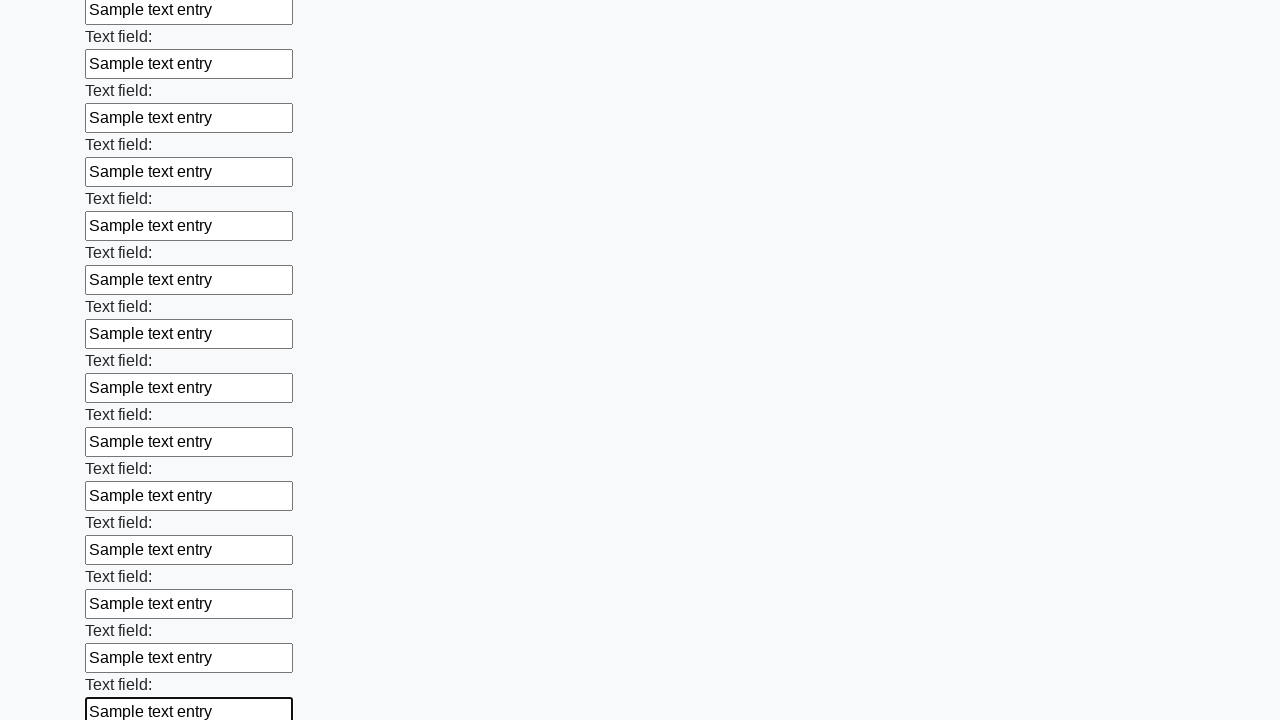

Filled an input field with sample text on input >> nth=53
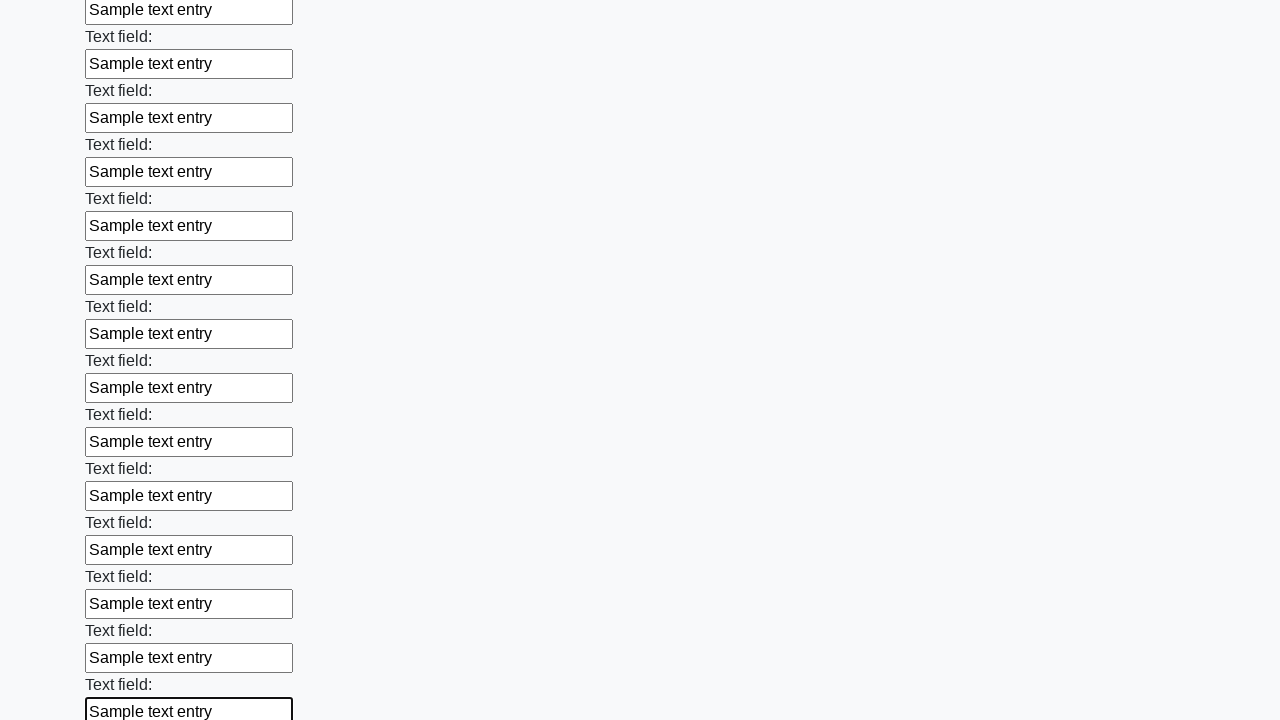

Filled an input field with sample text on input >> nth=54
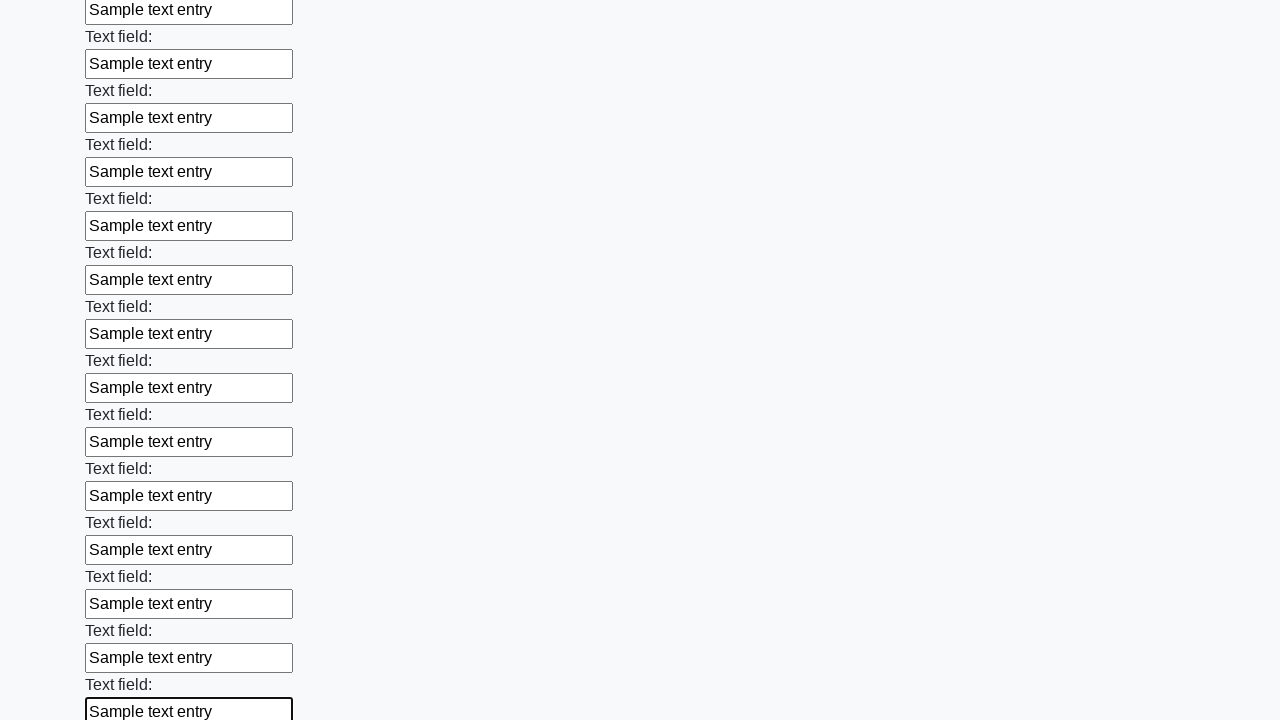

Filled an input field with sample text on input >> nth=55
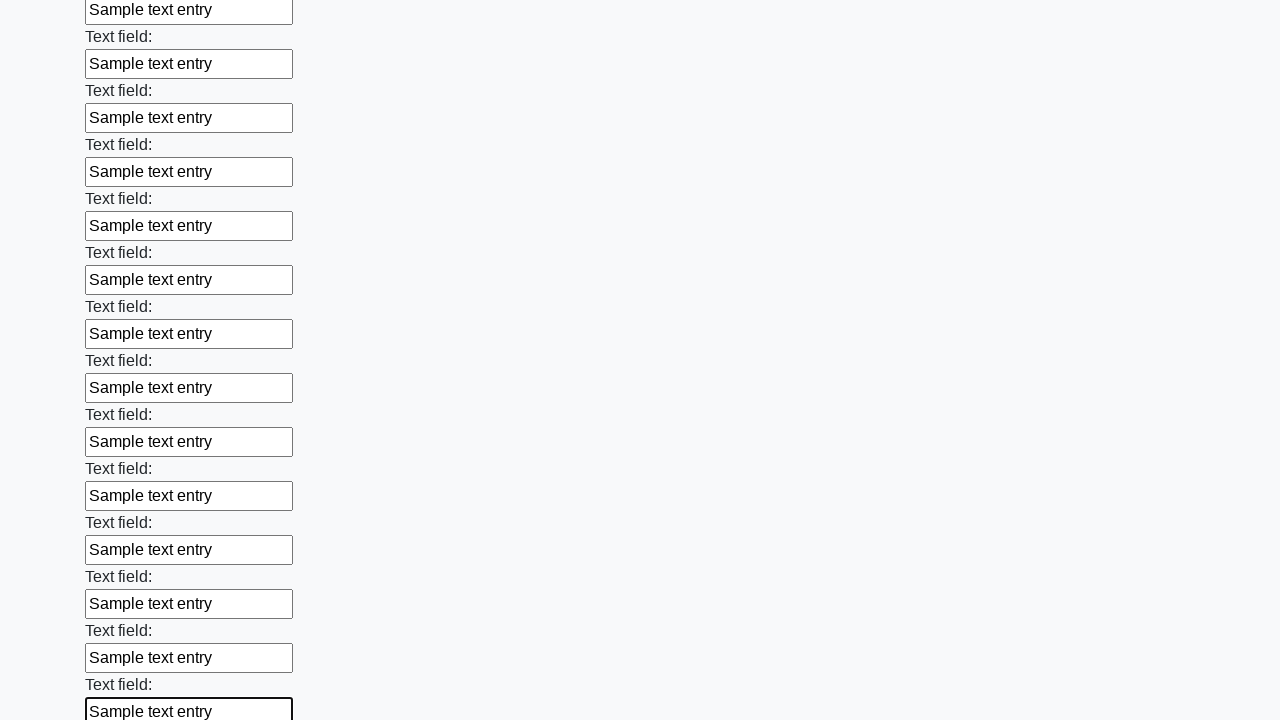

Filled an input field with sample text on input >> nth=56
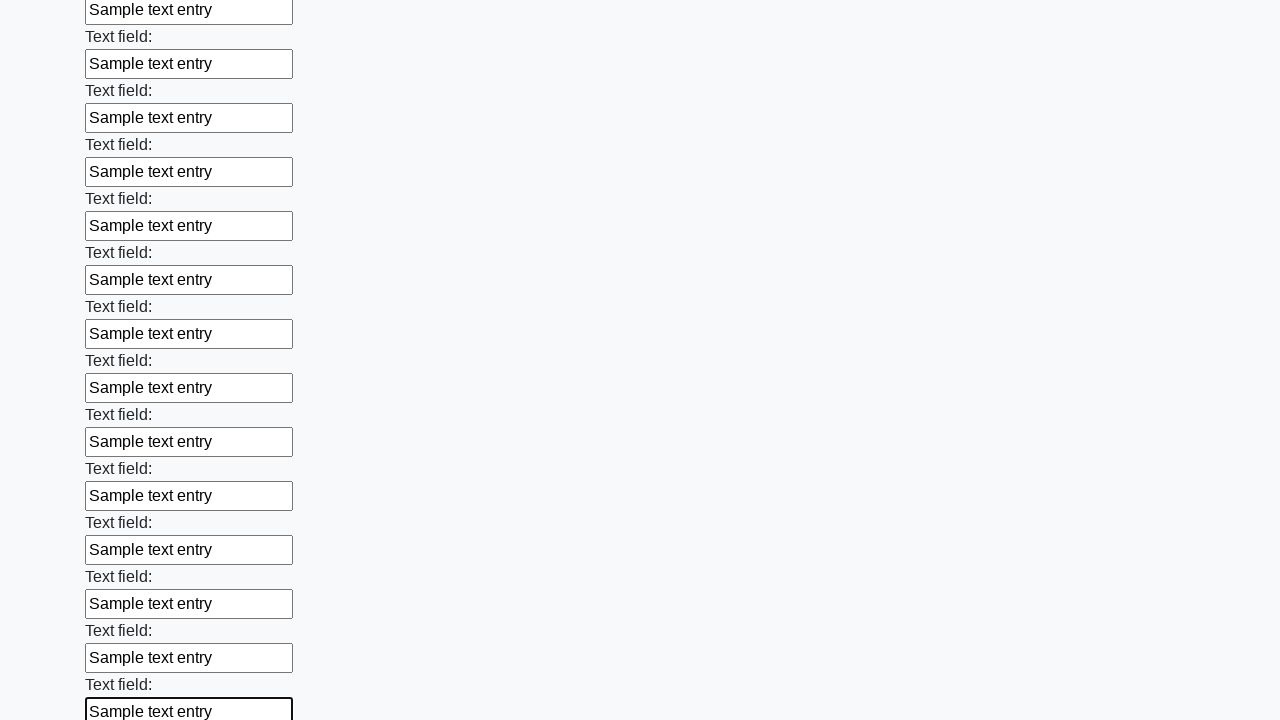

Filled an input field with sample text on input >> nth=57
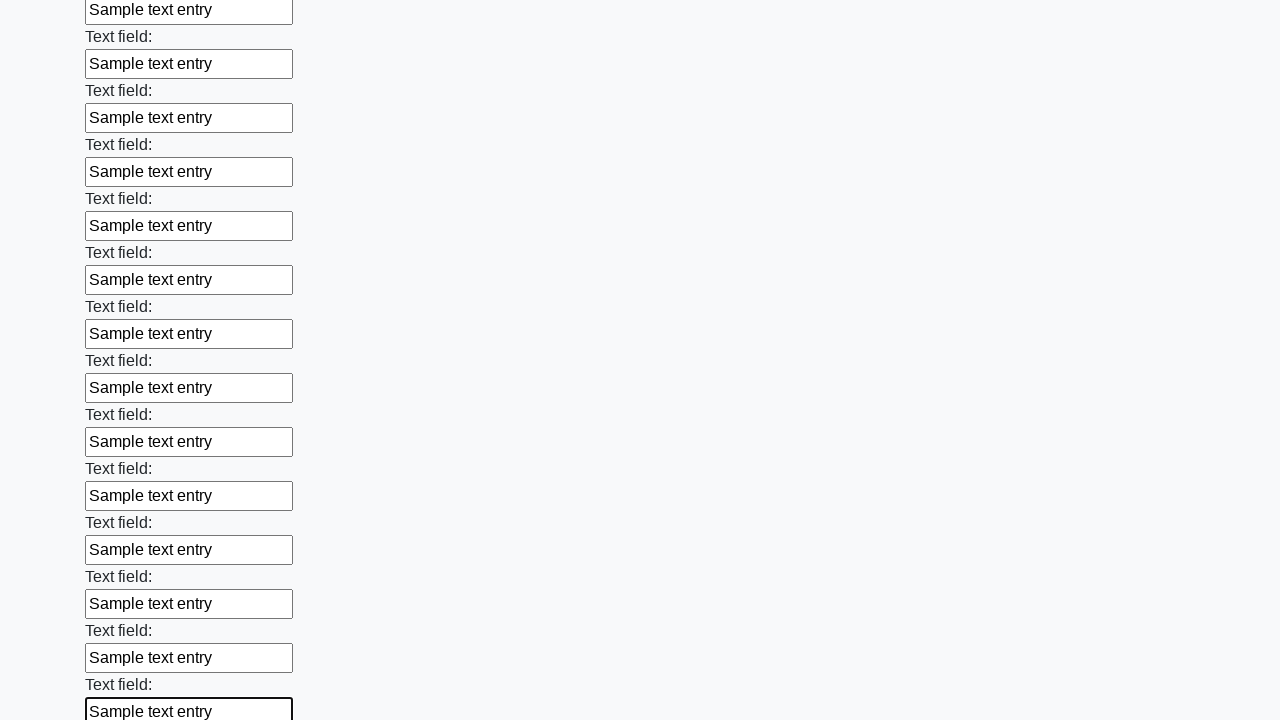

Filled an input field with sample text on input >> nth=58
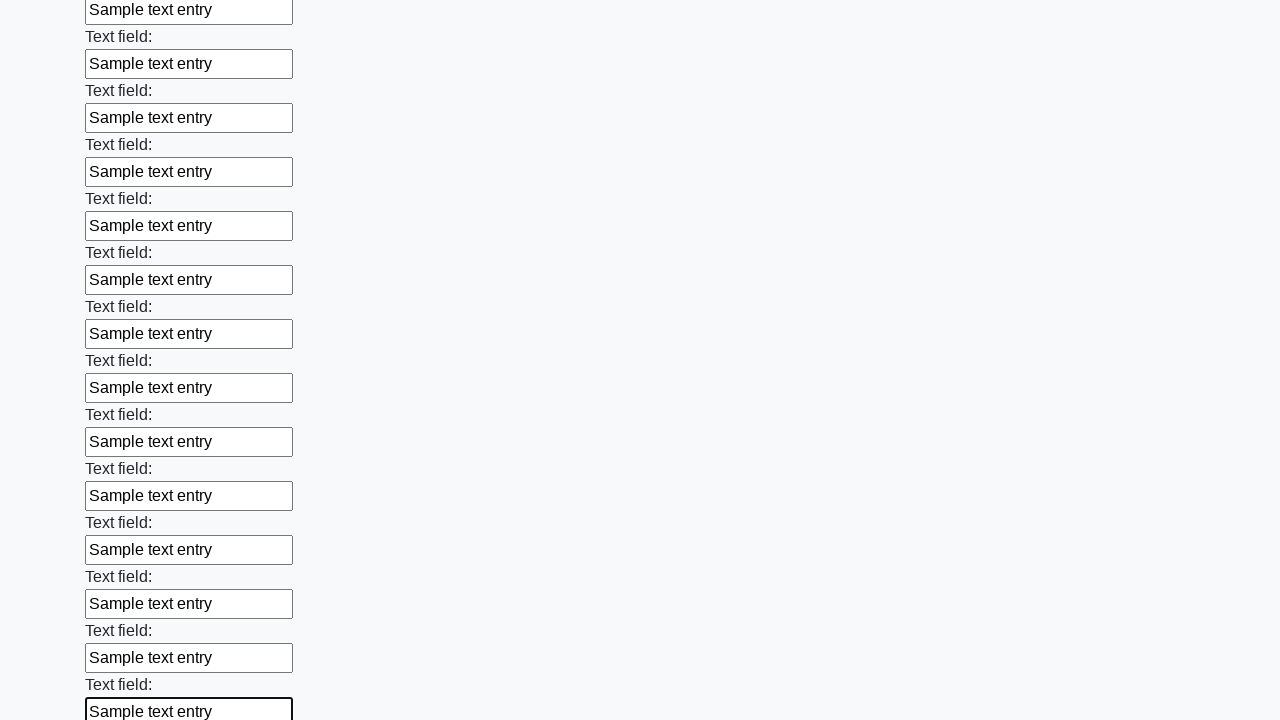

Filled an input field with sample text on input >> nth=59
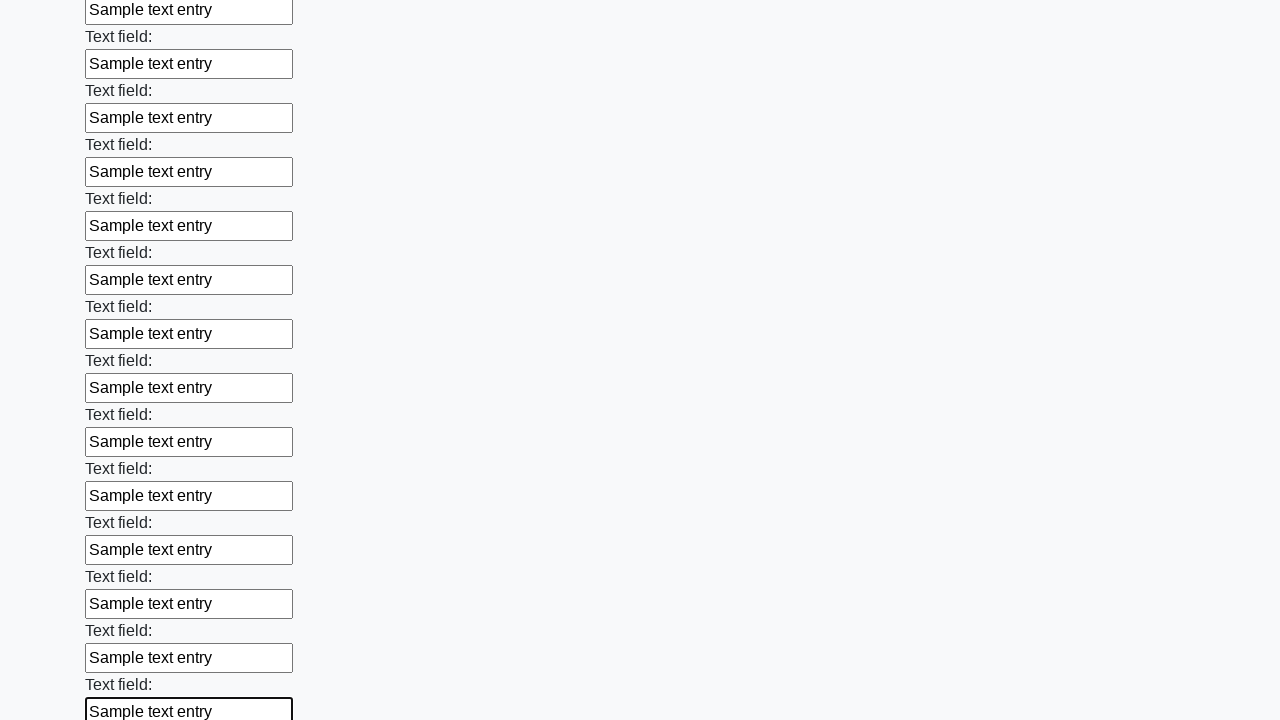

Filled an input field with sample text on input >> nth=60
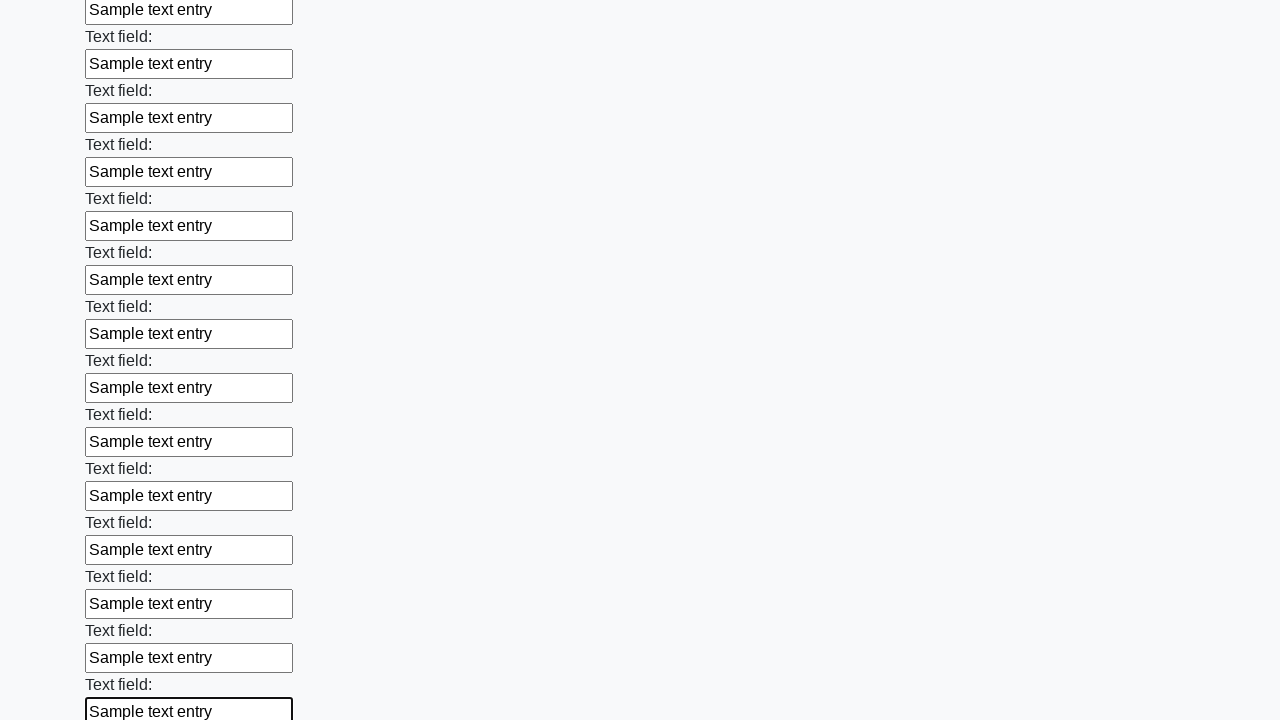

Filled an input field with sample text on input >> nth=61
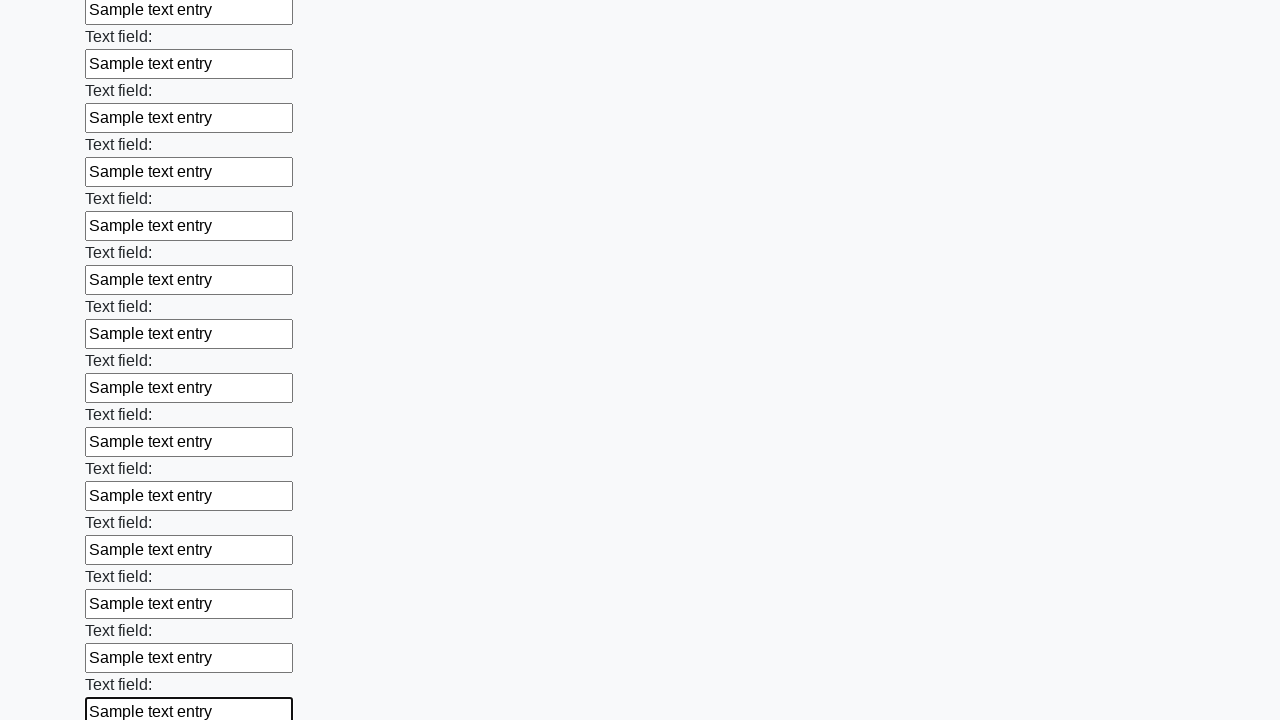

Filled an input field with sample text on input >> nth=62
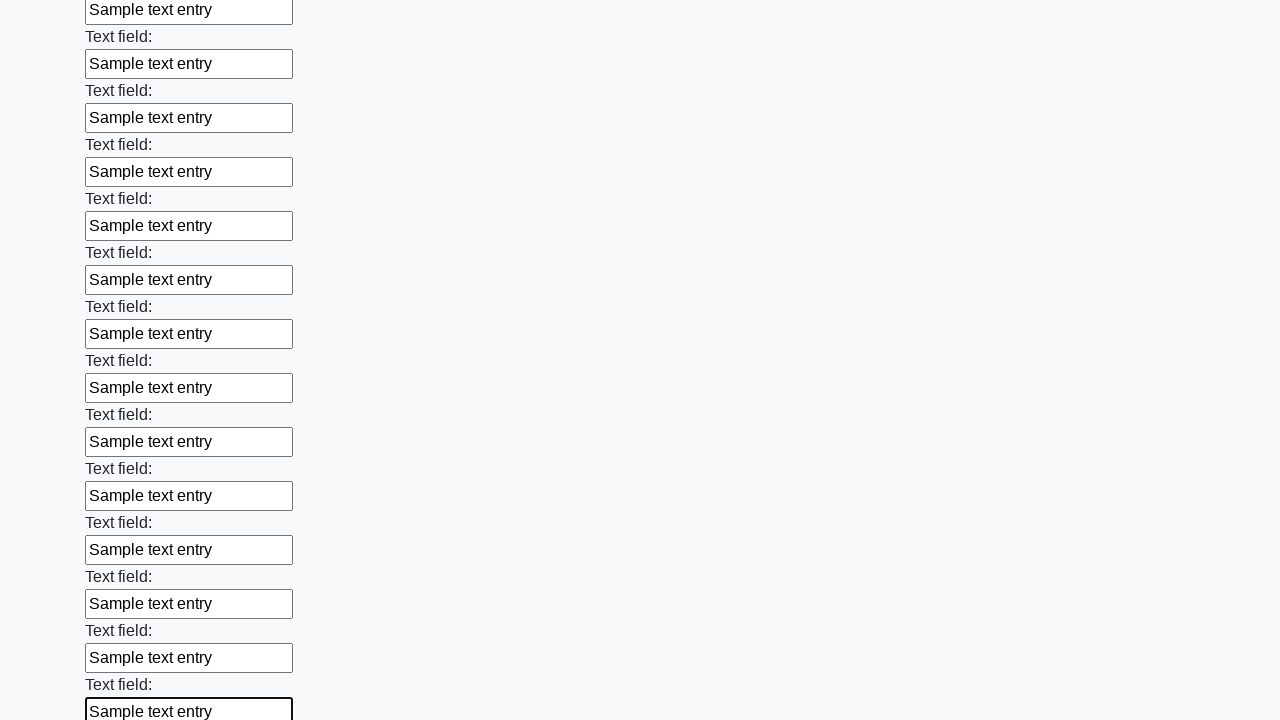

Filled an input field with sample text on input >> nth=63
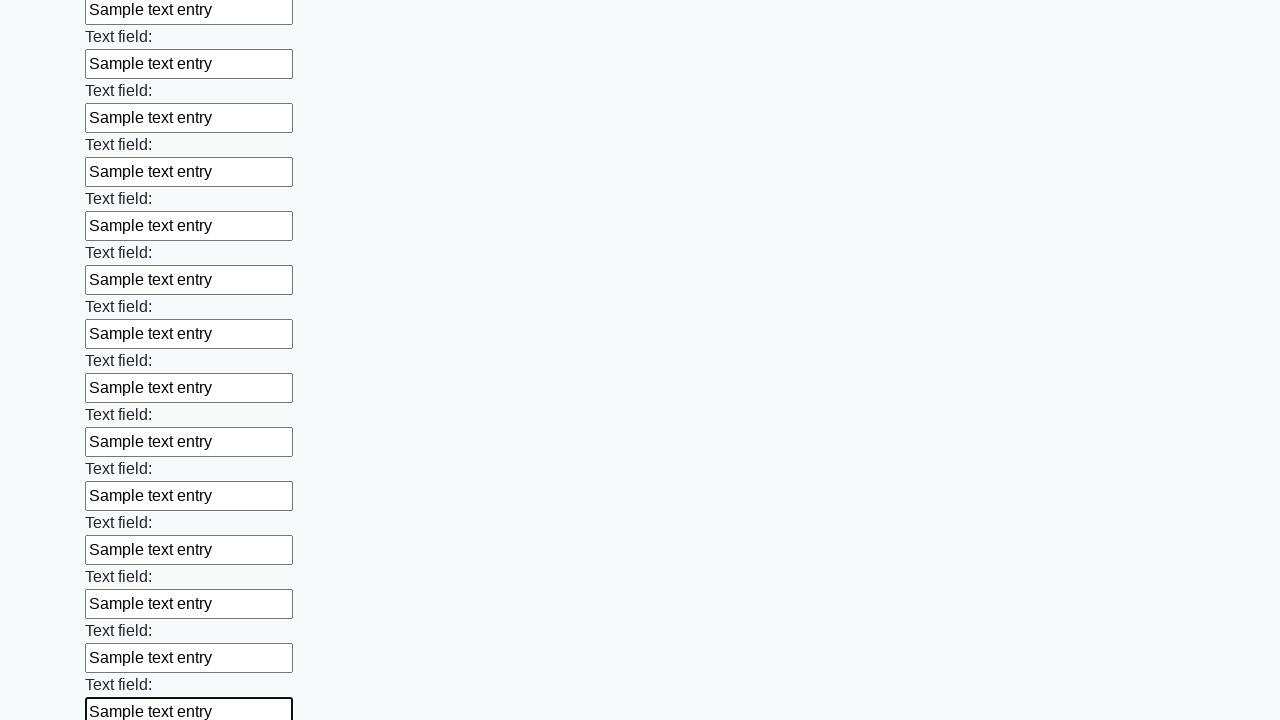

Filled an input field with sample text on input >> nth=64
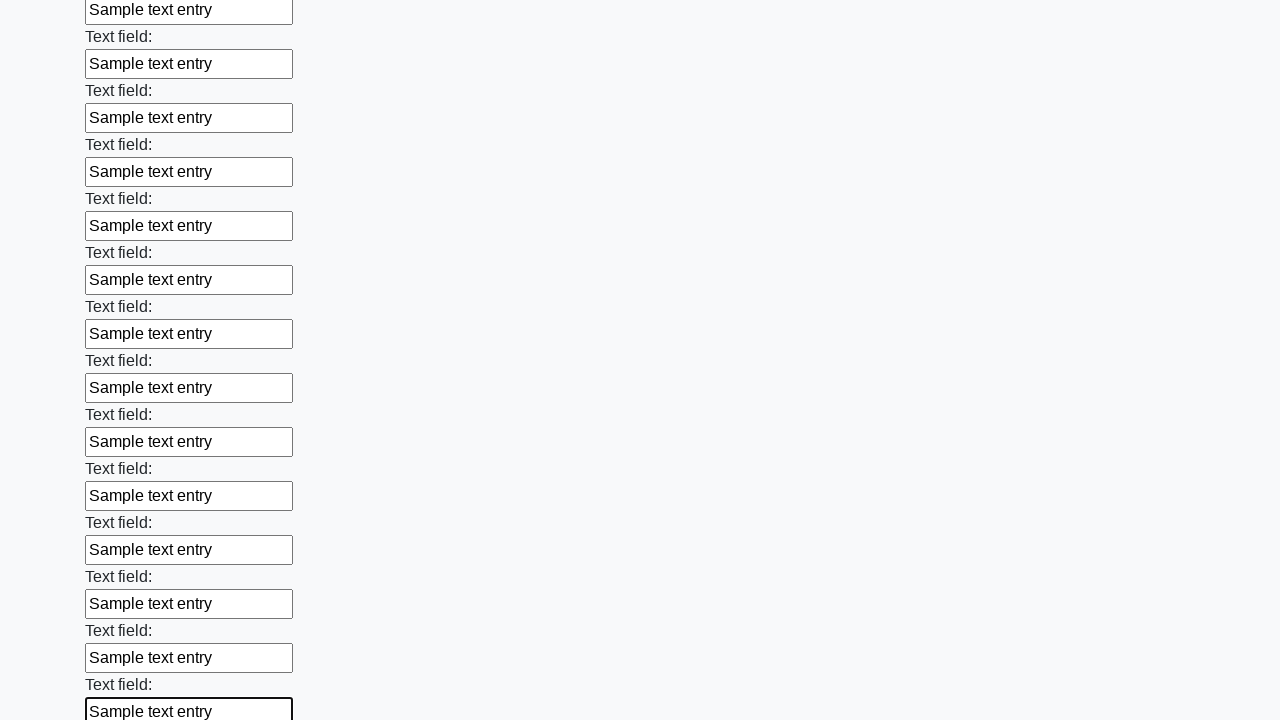

Filled an input field with sample text on input >> nth=65
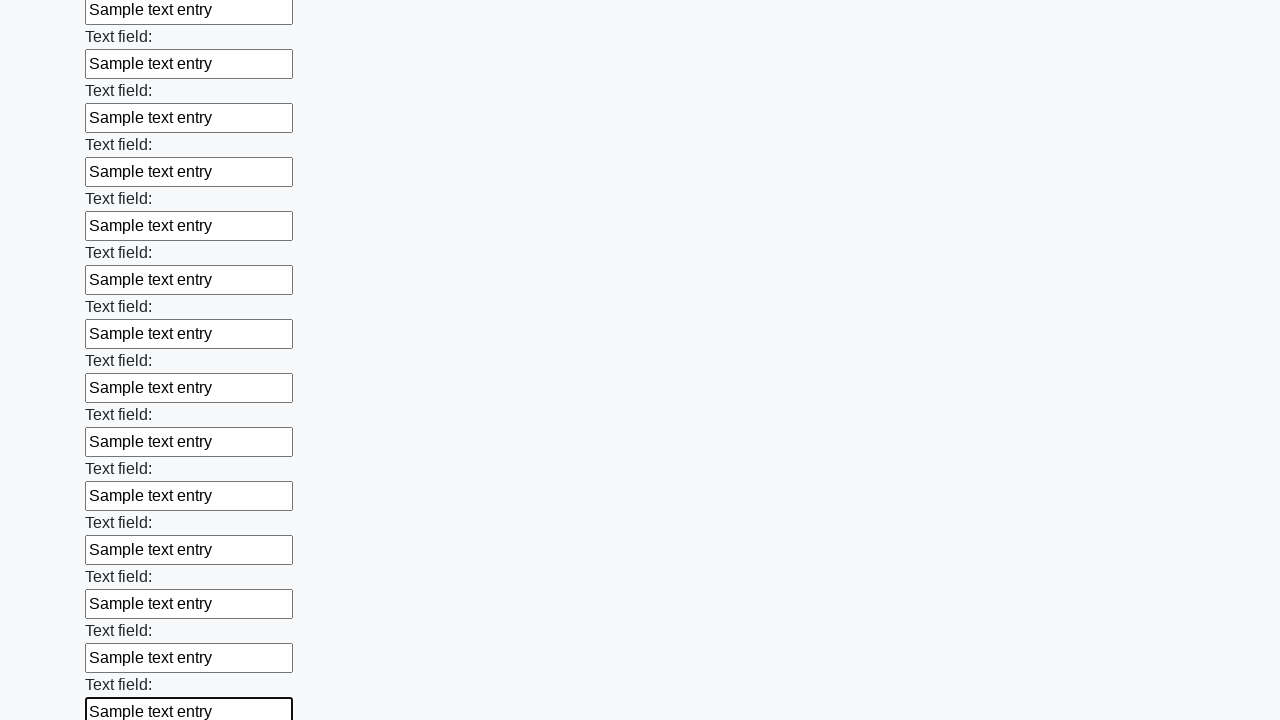

Filled an input field with sample text on input >> nth=66
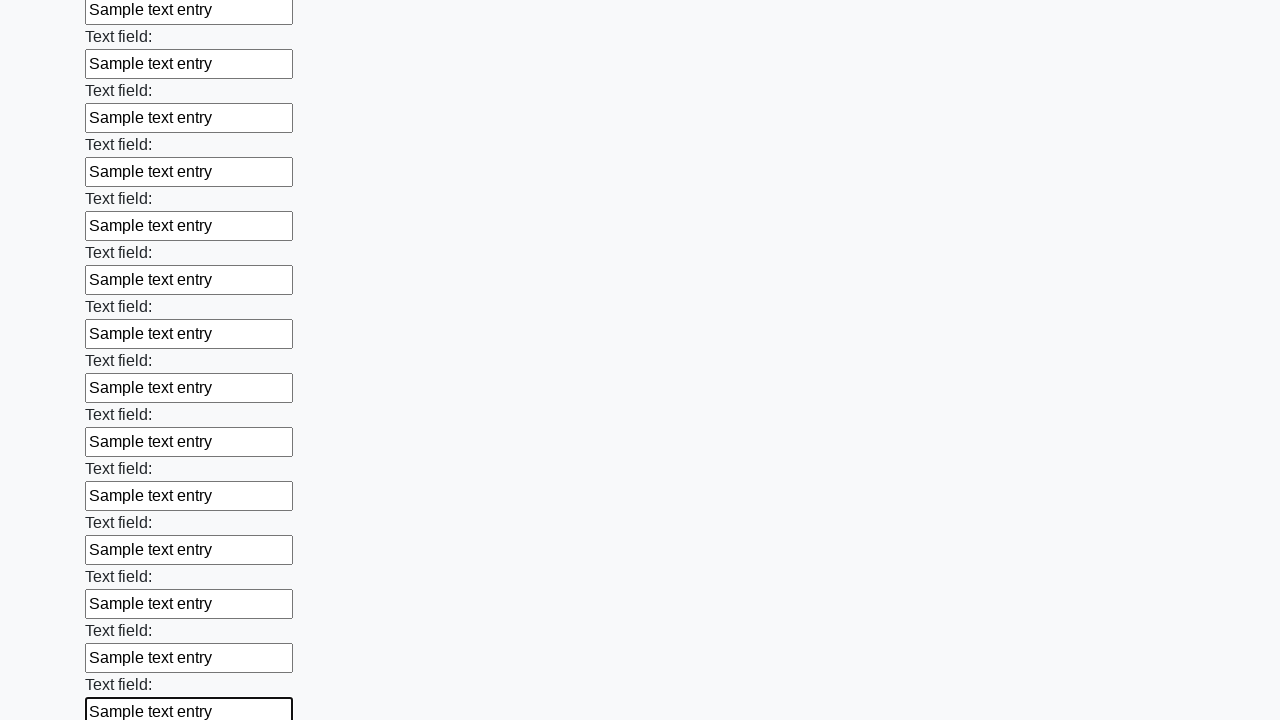

Filled an input field with sample text on input >> nth=67
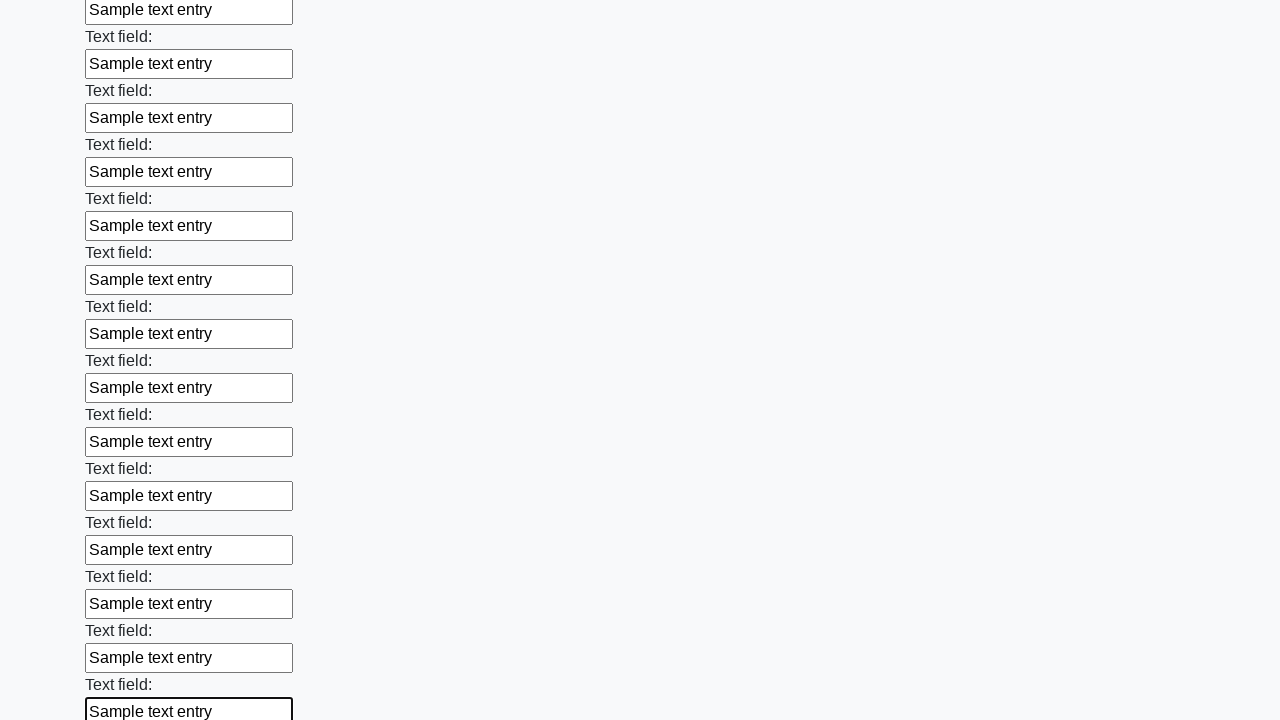

Filled an input field with sample text on input >> nth=68
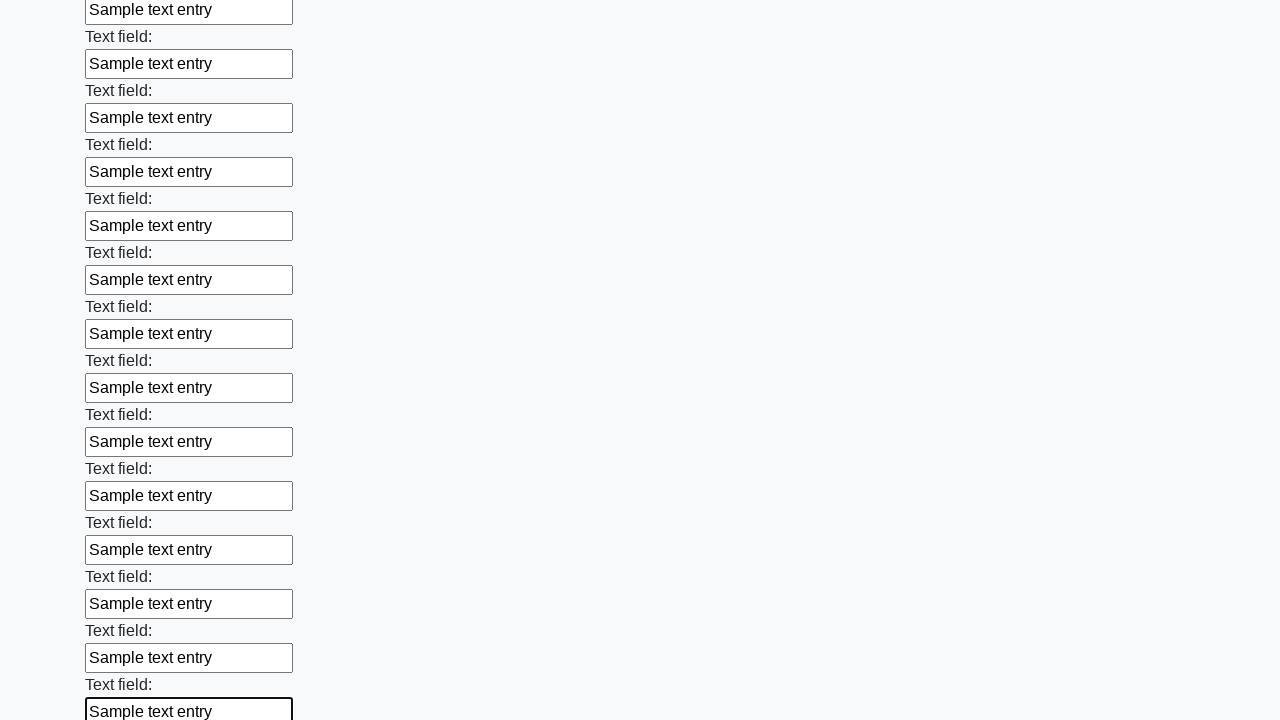

Filled an input field with sample text on input >> nth=69
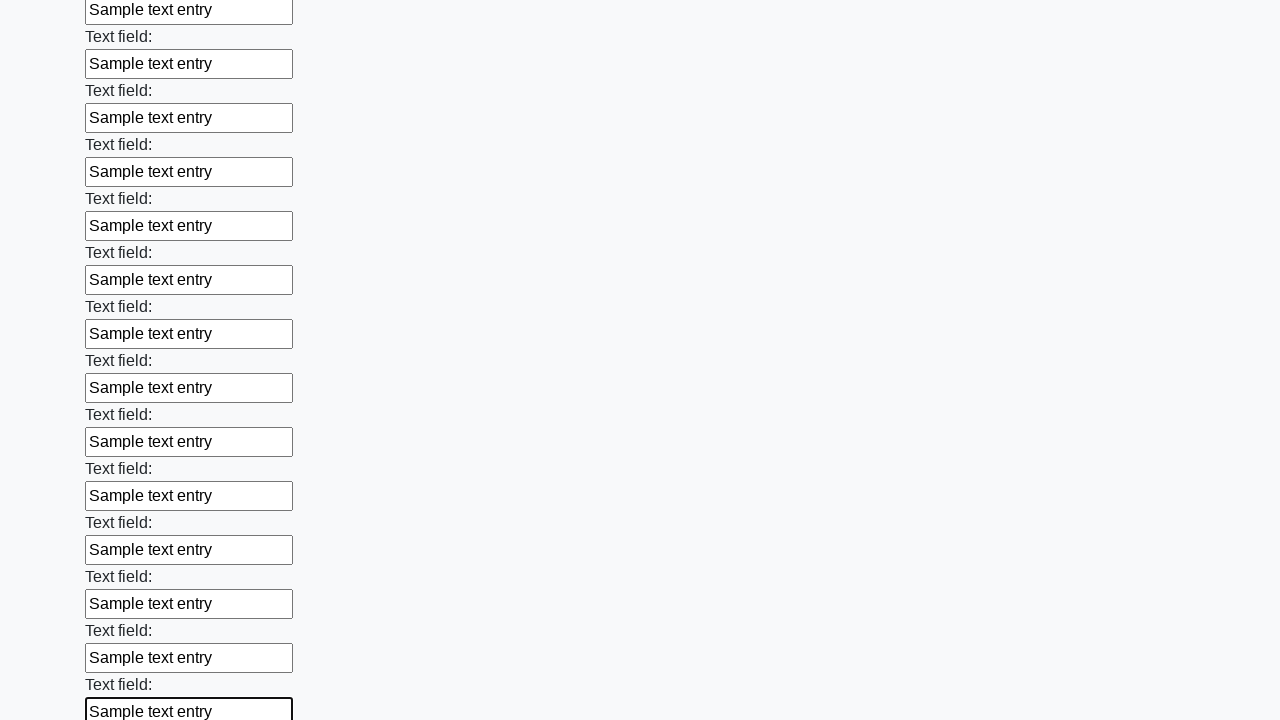

Filled an input field with sample text on input >> nth=70
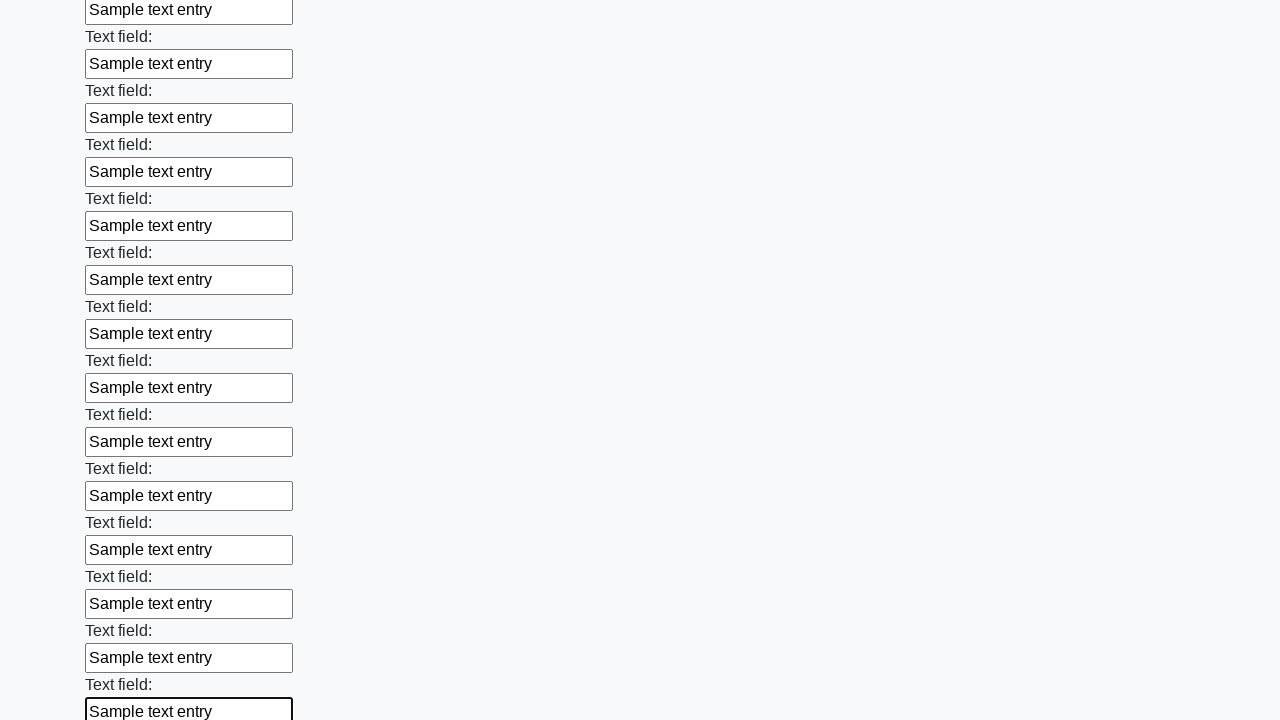

Filled an input field with sample text on input >> nth=71
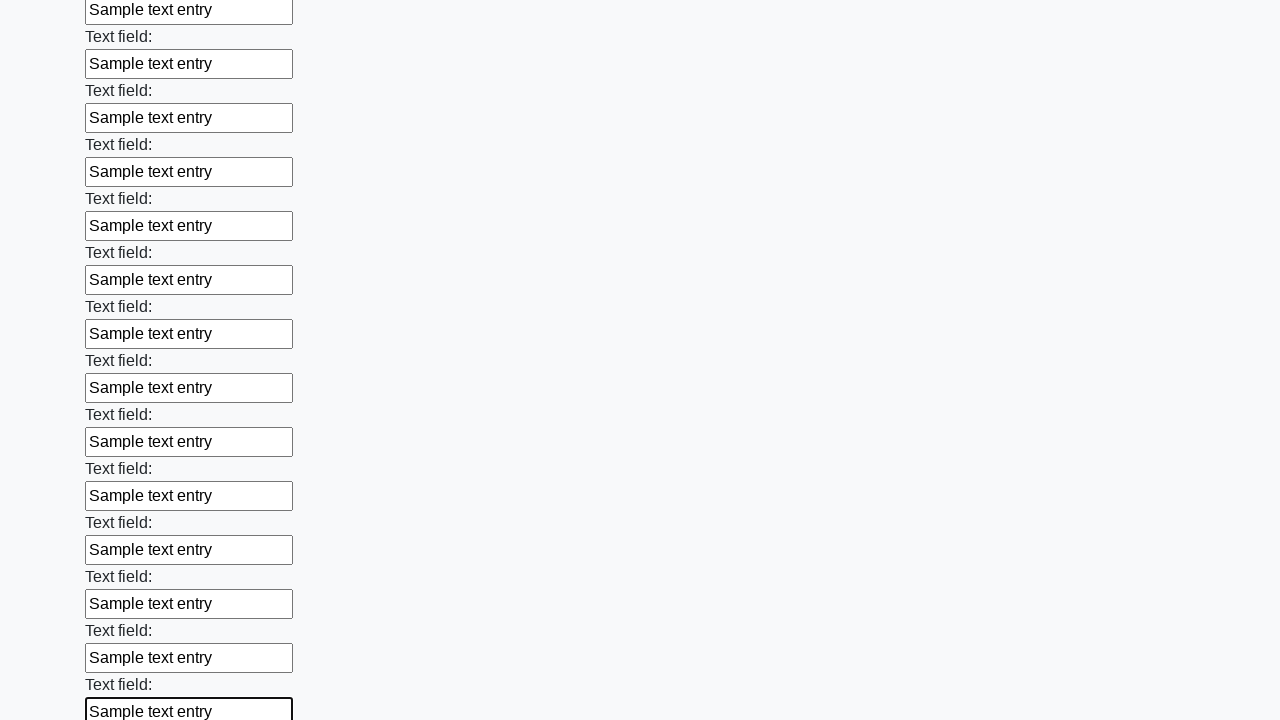

Filled an input field with sample text on input >> nth=72
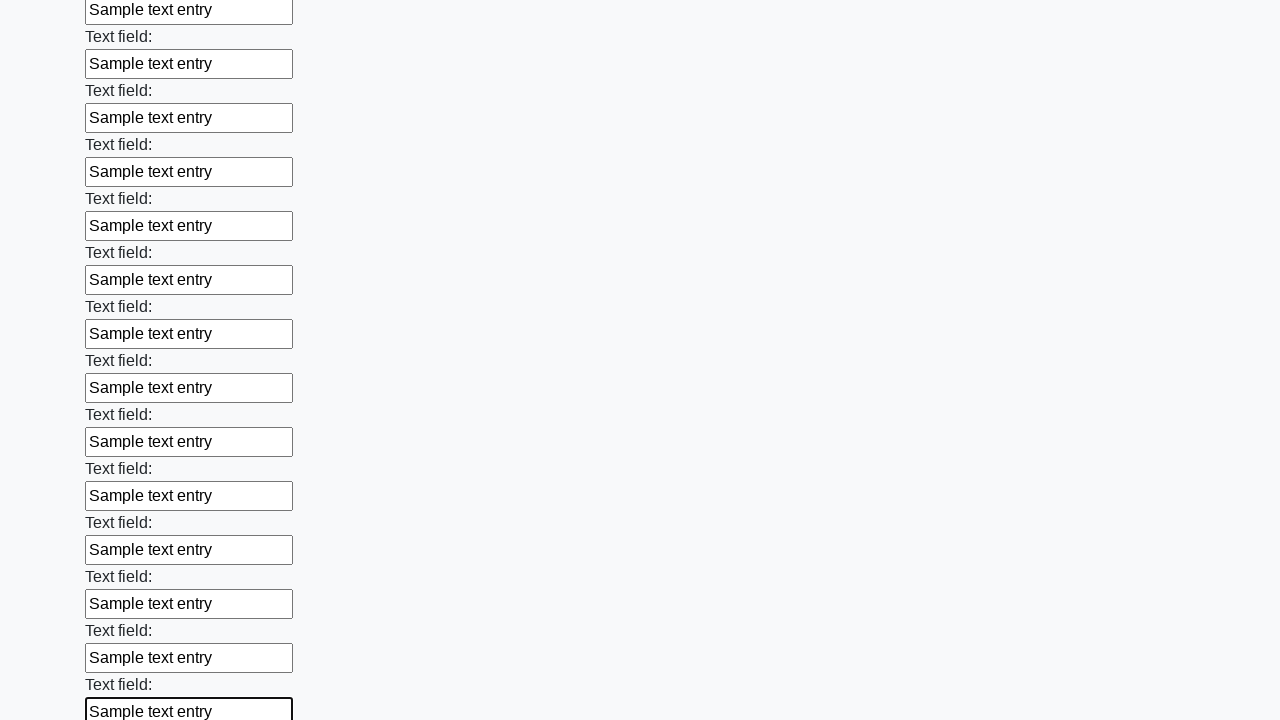

Filled an input field with sample text on input >> nth=73
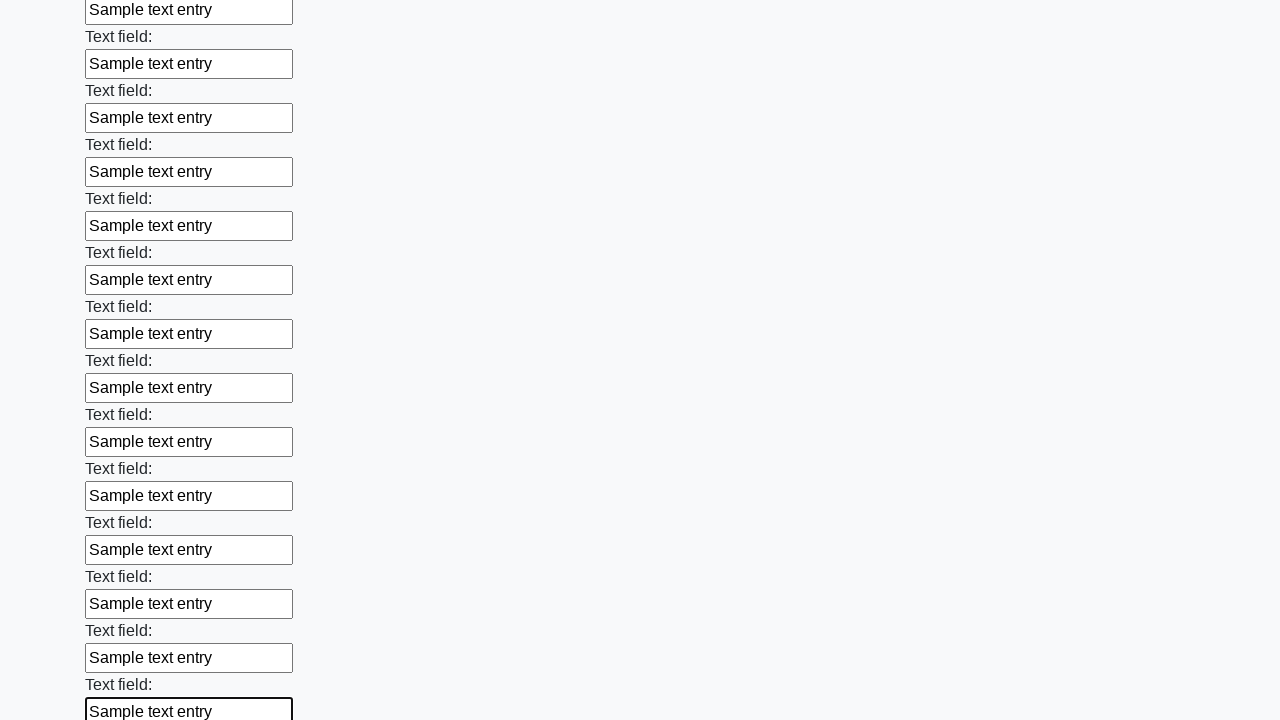

Filled an input field with sample text on input >> nth=74
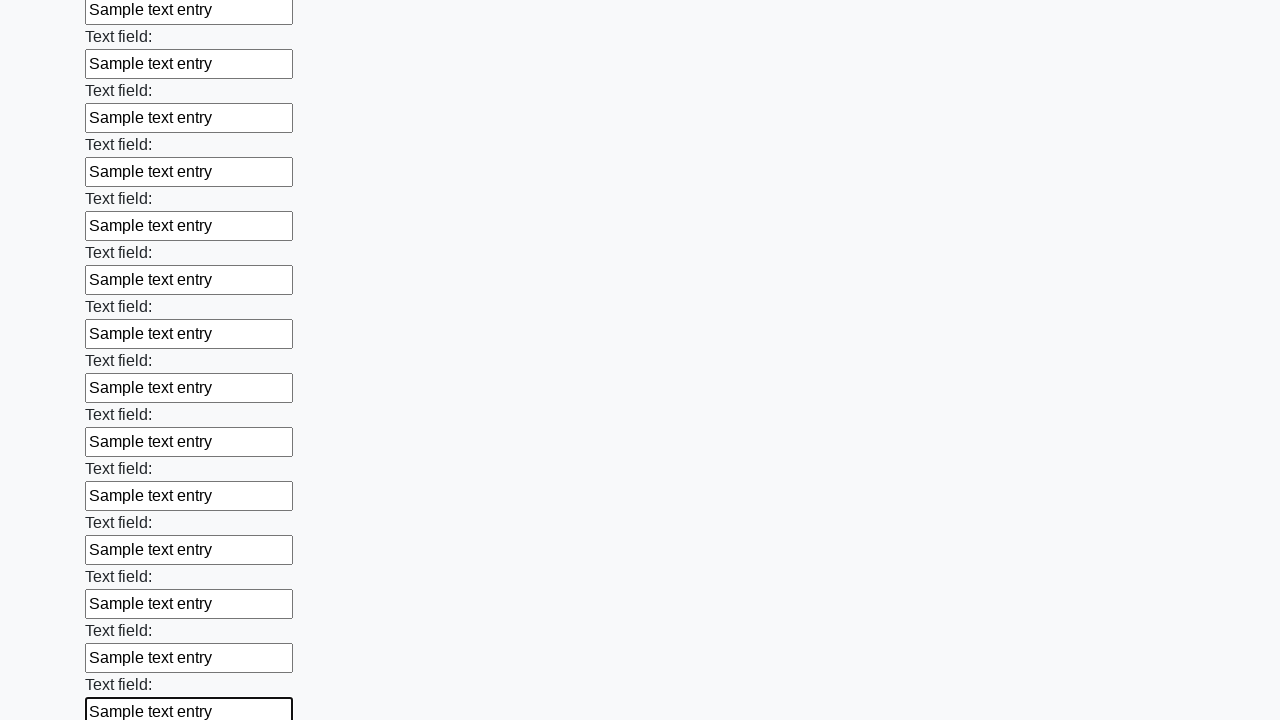

Filled an input field with sample text on input >> nth=75
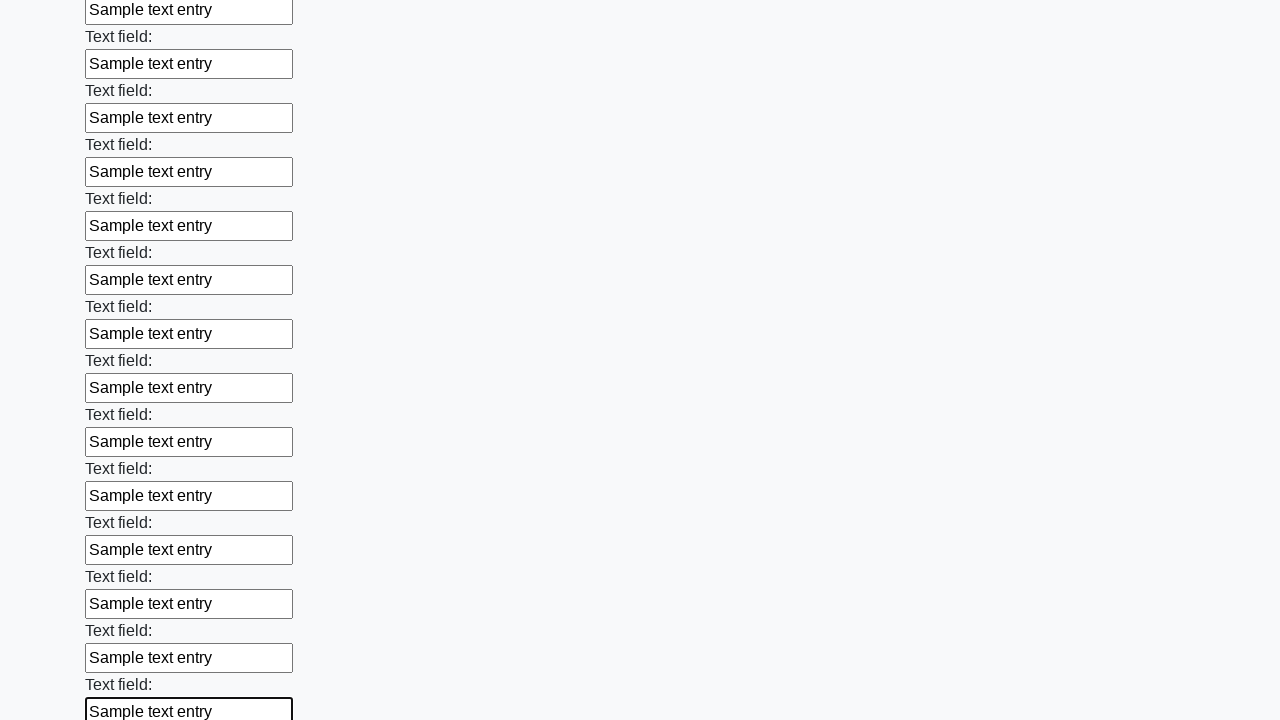

Filled an input field with sample text on input >> nth=76
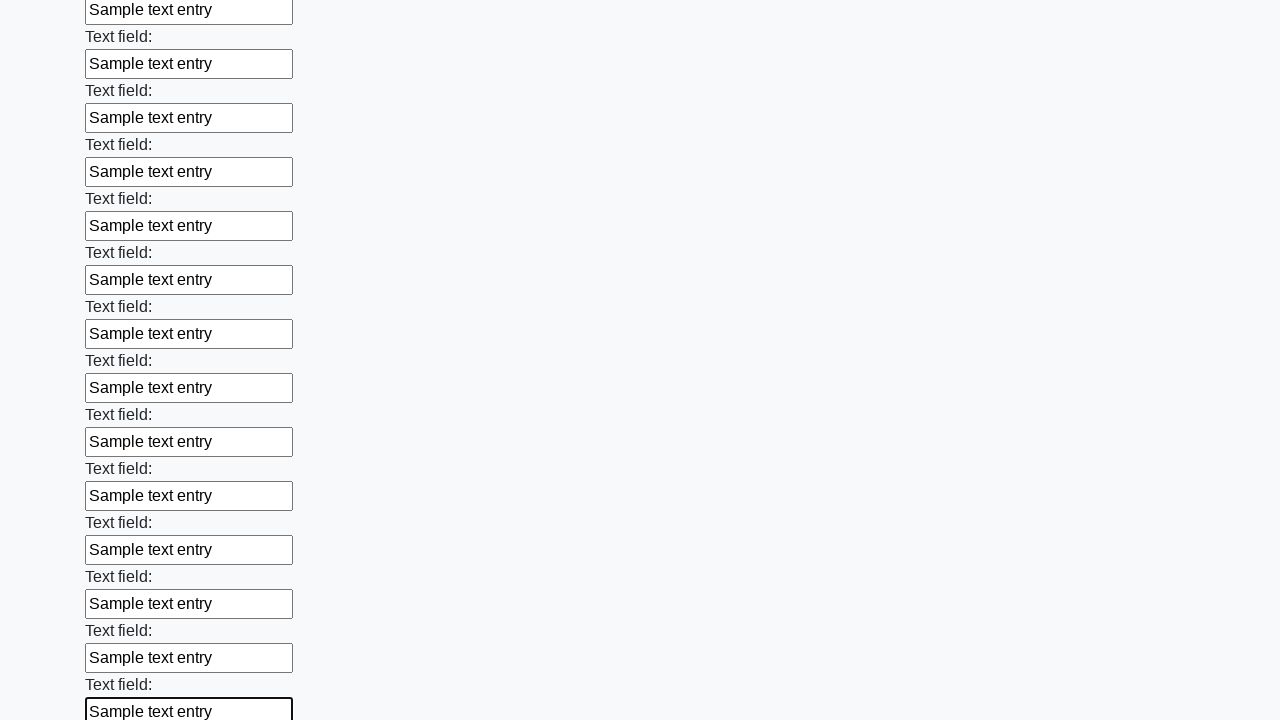

Filled an input field with sample text on input >> nth=77
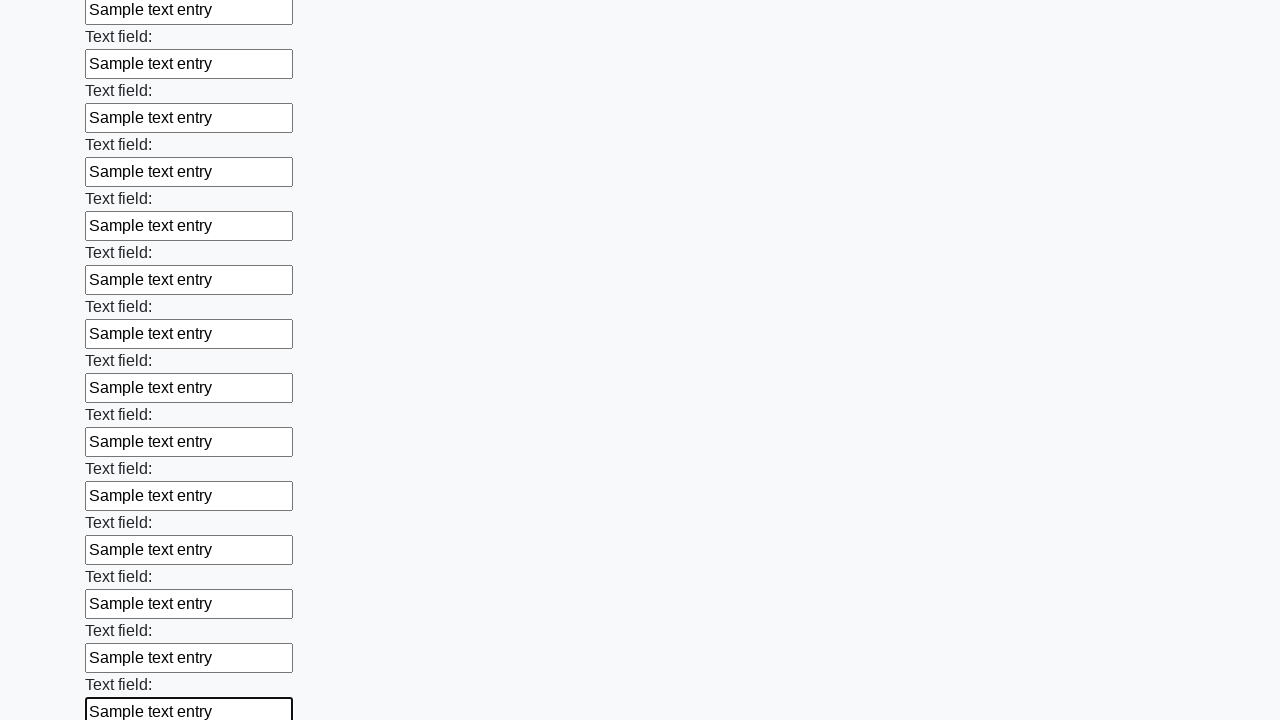

Filled an input field with sample text on input >> nth=78
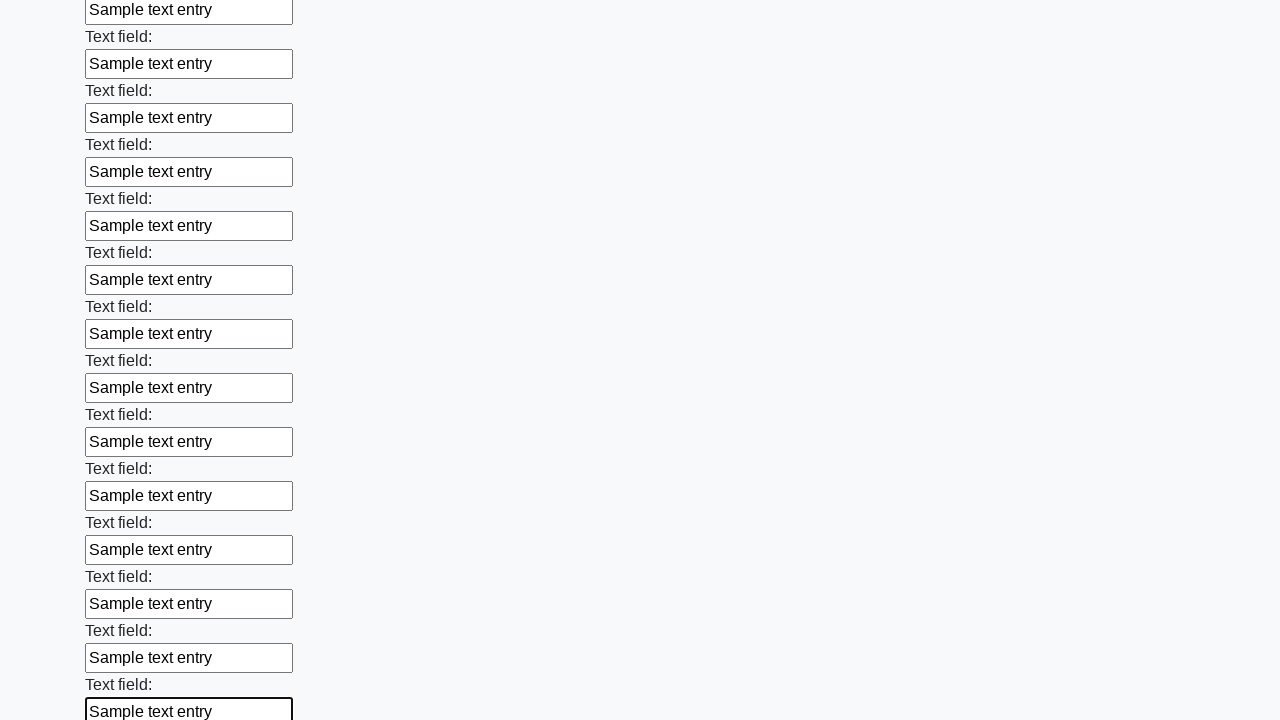

Filled an input field with sample text on input >> nth=79
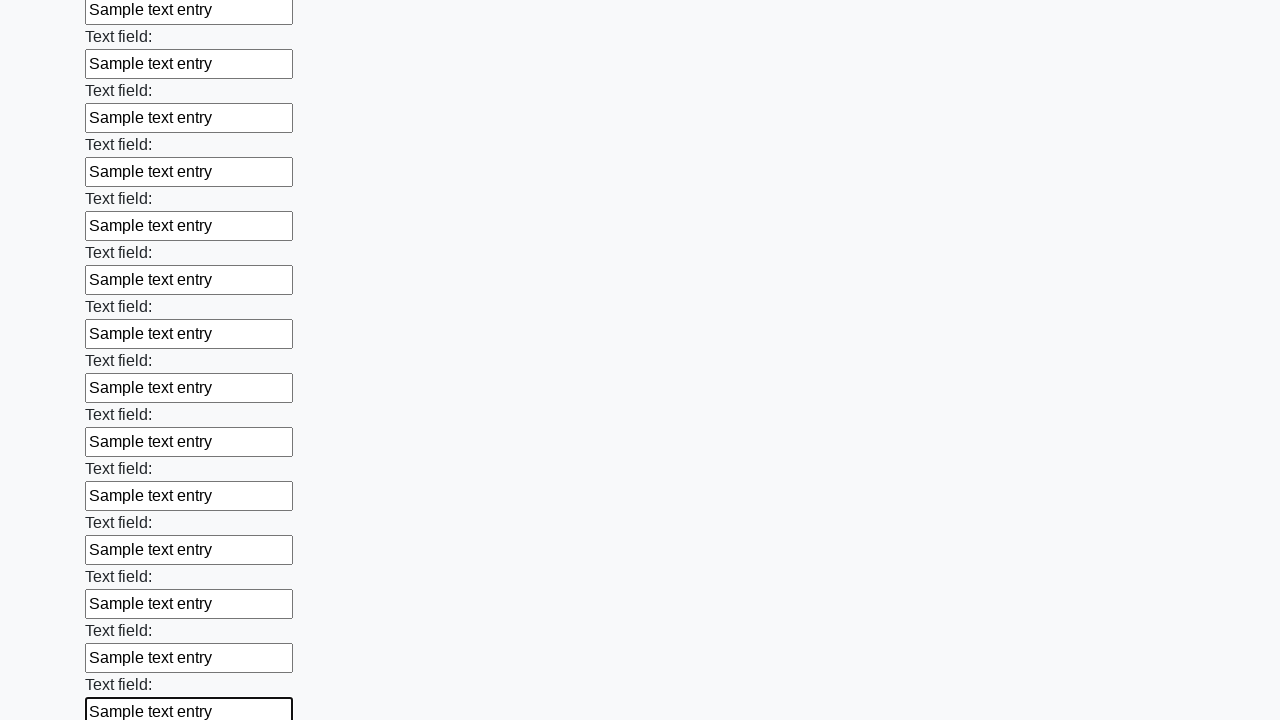

Filled an input field with sample text on input >> nth=80
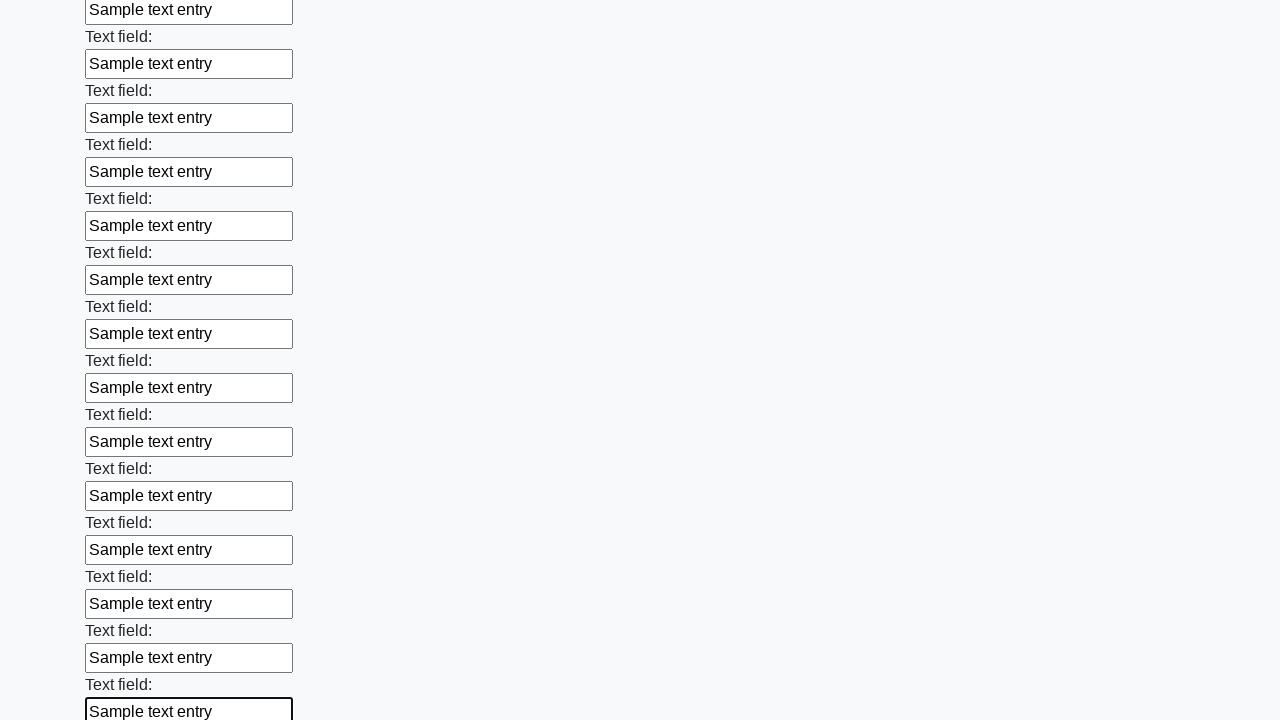

Filled an input field with sample text on input >> nth=81
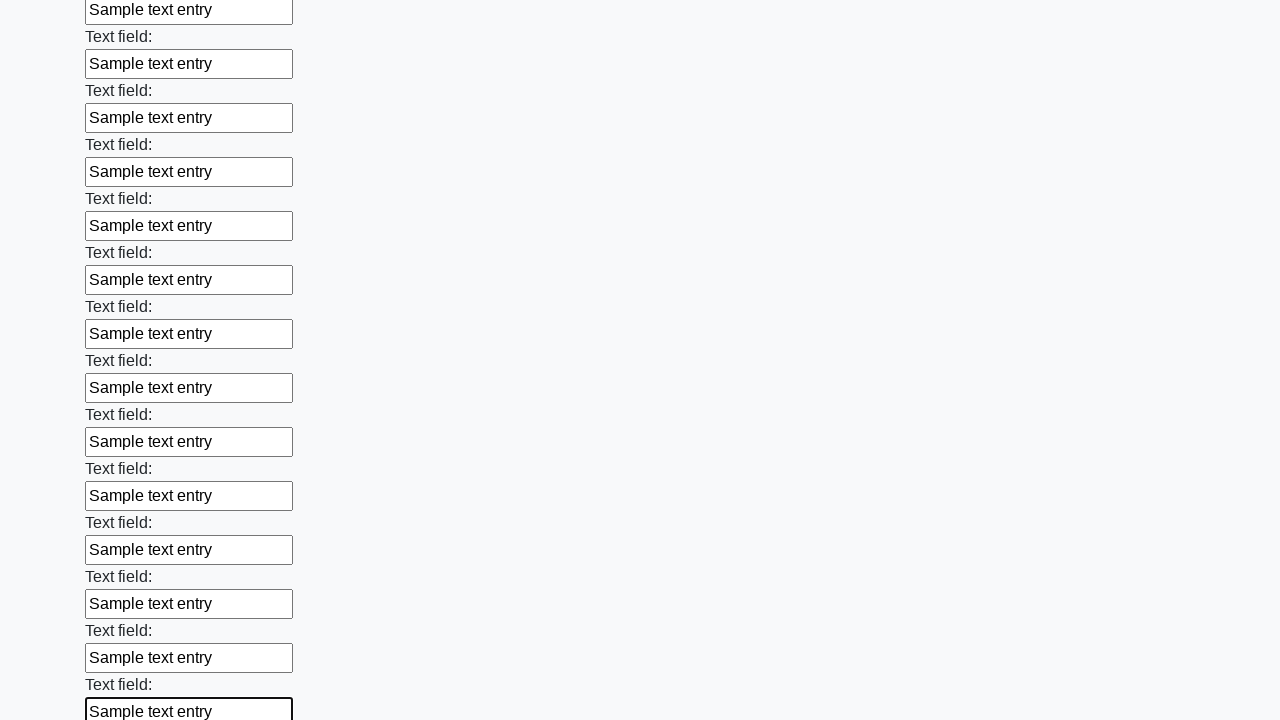

Filled an input field with sample text on input >> nth=82
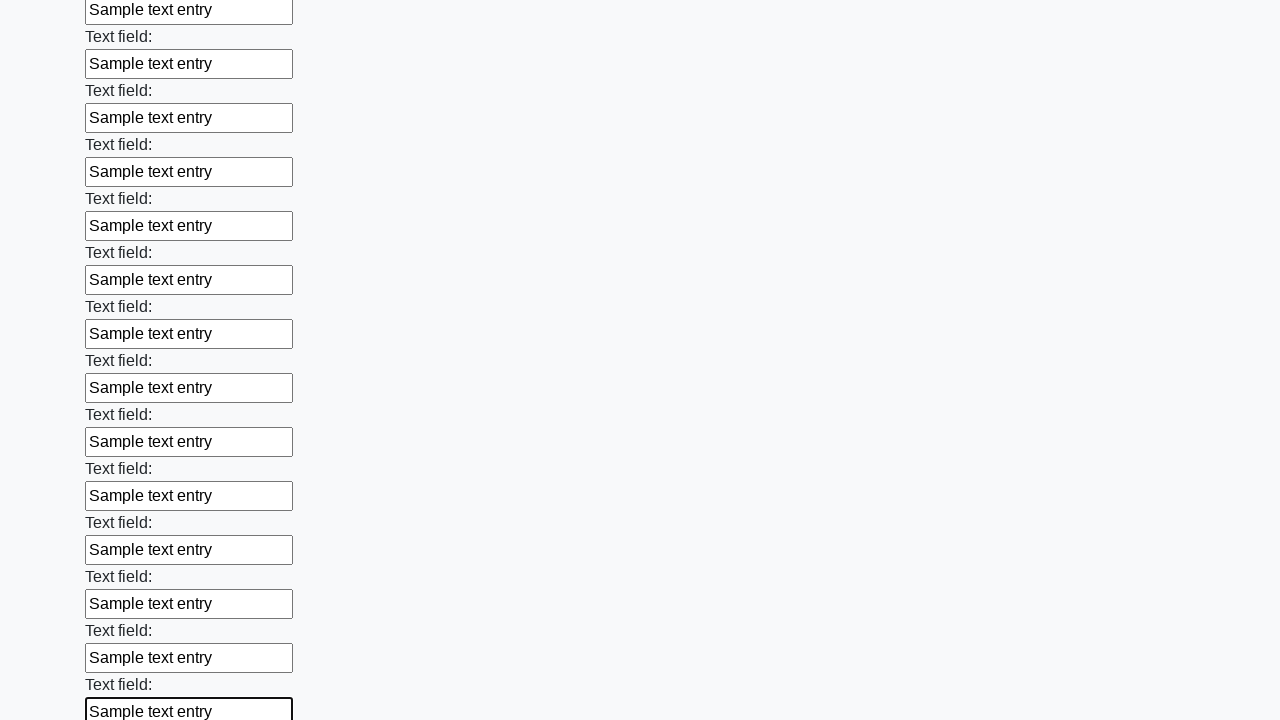

Filled an input field with sample text on input >> nth=83
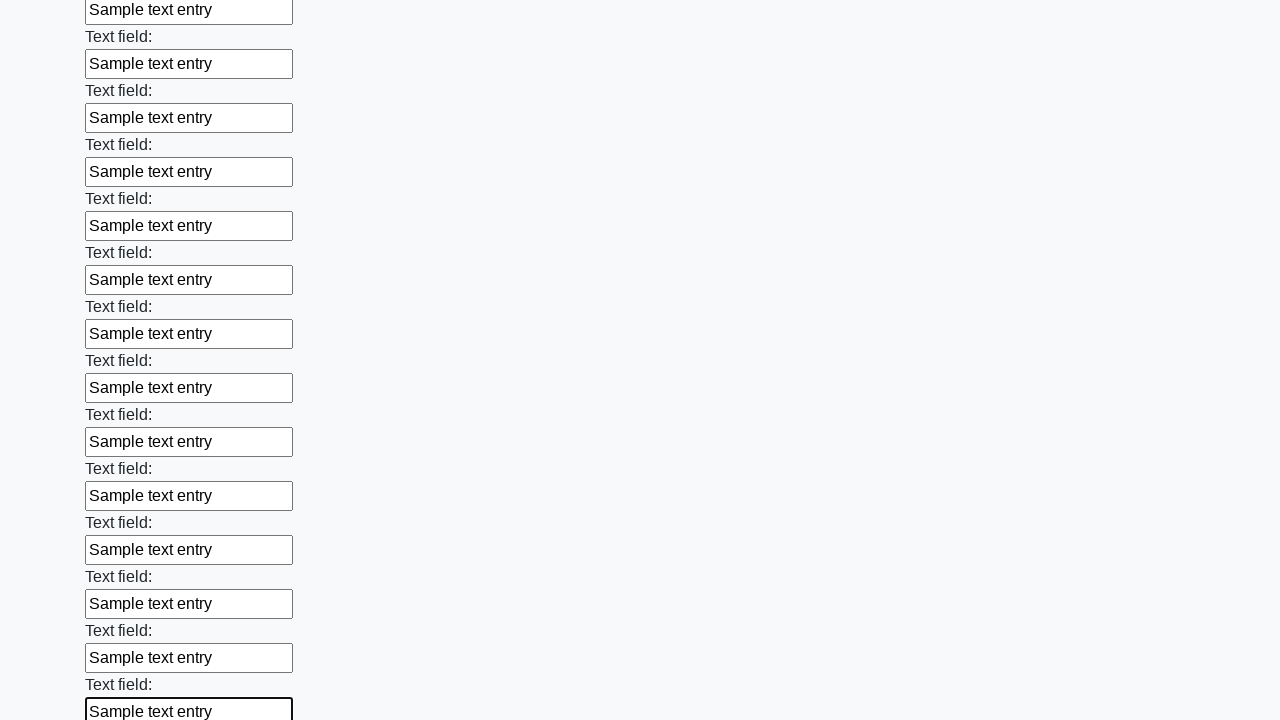

Filled an input field with sample text on input >> nth=84
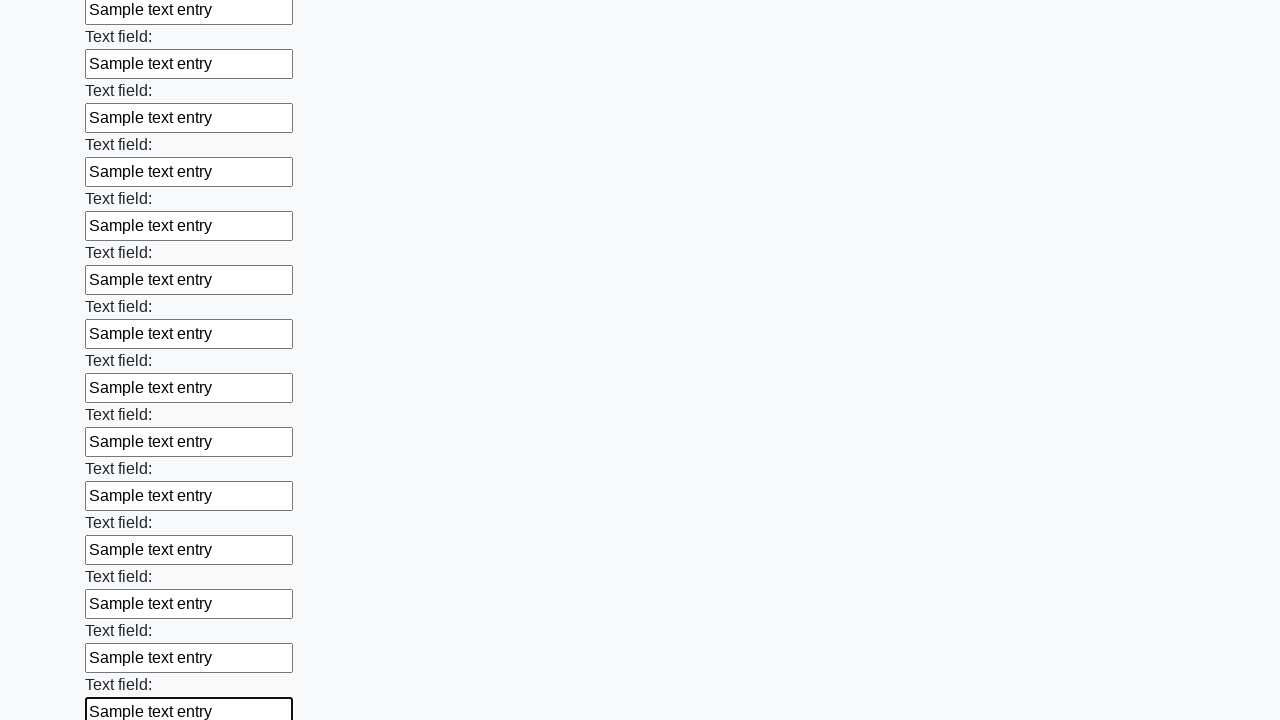

Filled an input field with sample text on input >> nth=85
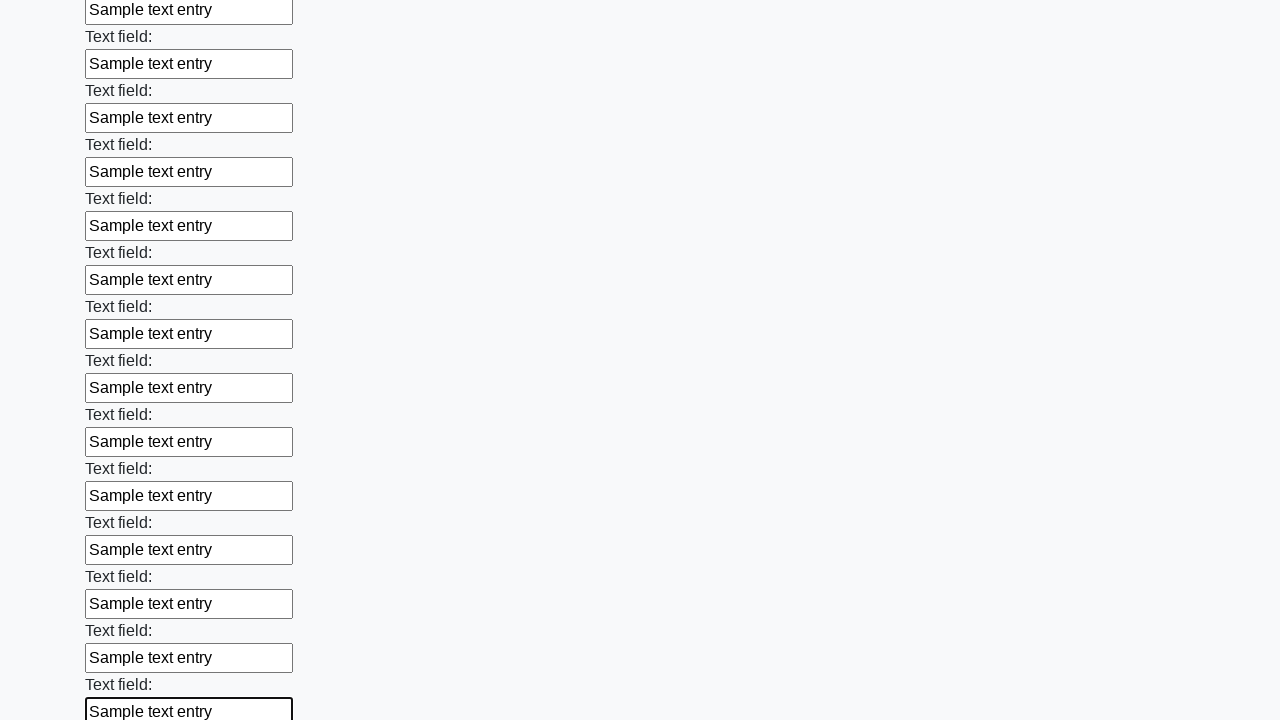

Filled an input field with sample text on input >> nth=86
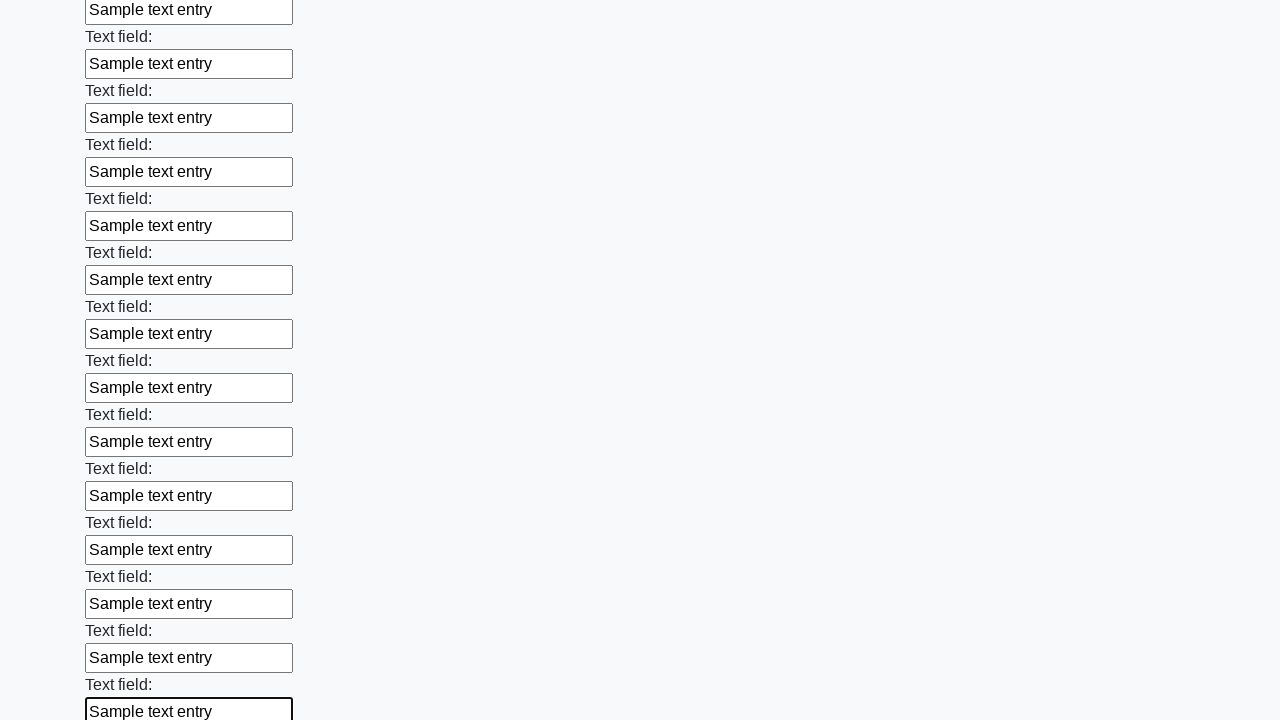

Filled an input field with sample text on input >> nth=87
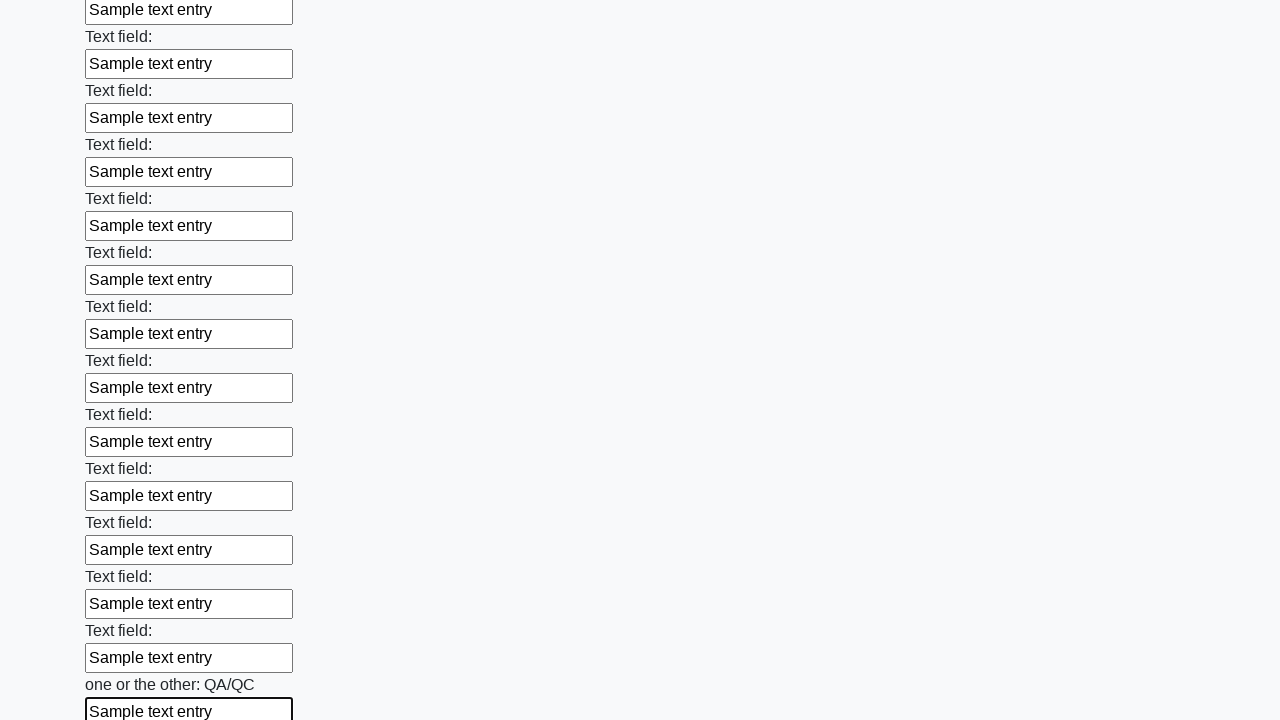

Filled an input field with sample text on input >> nth=88
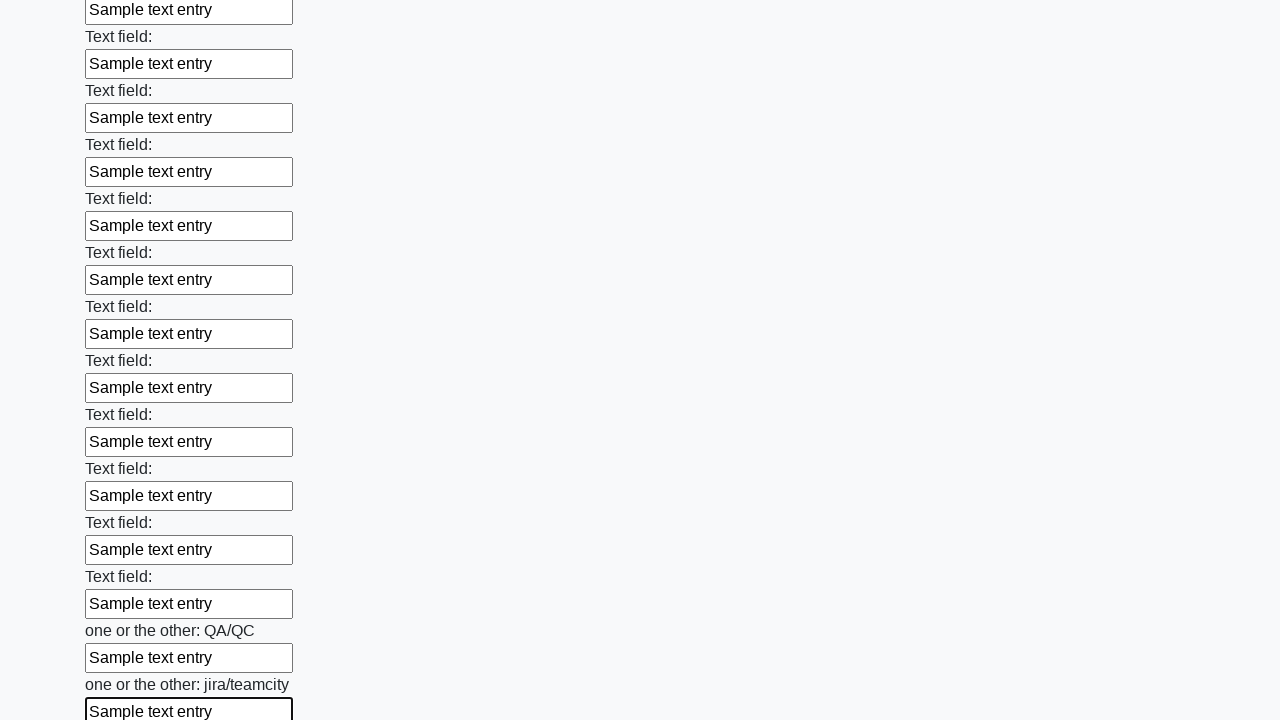

Filled an input field with sample text on input >> nth=89
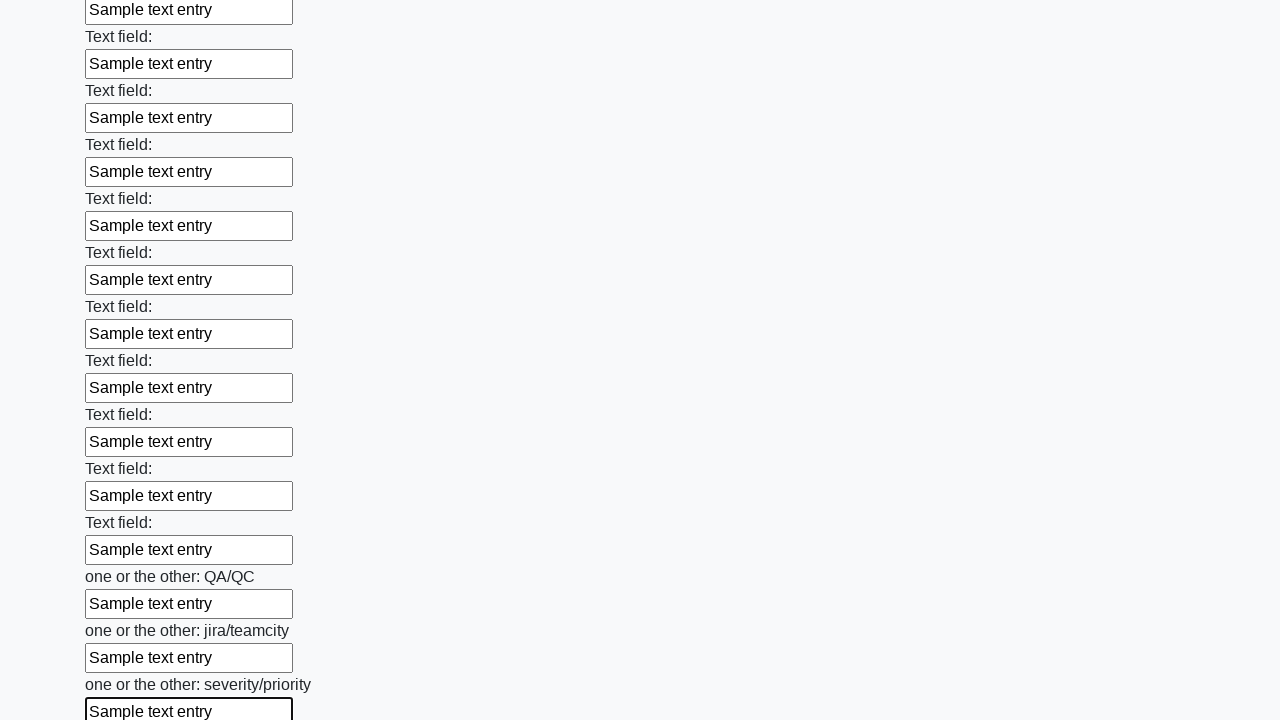

Filled an input field with sample text on input >> nth=90
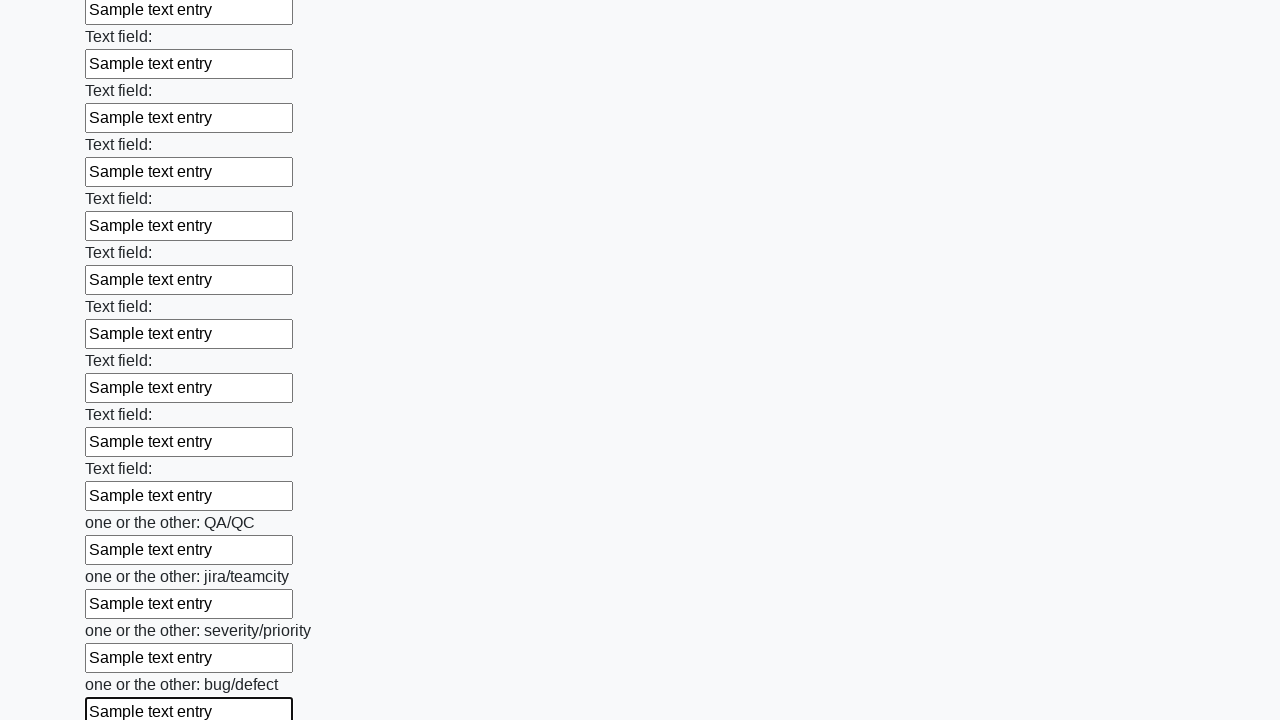

Filled an input field with sample text on input >> nth=91
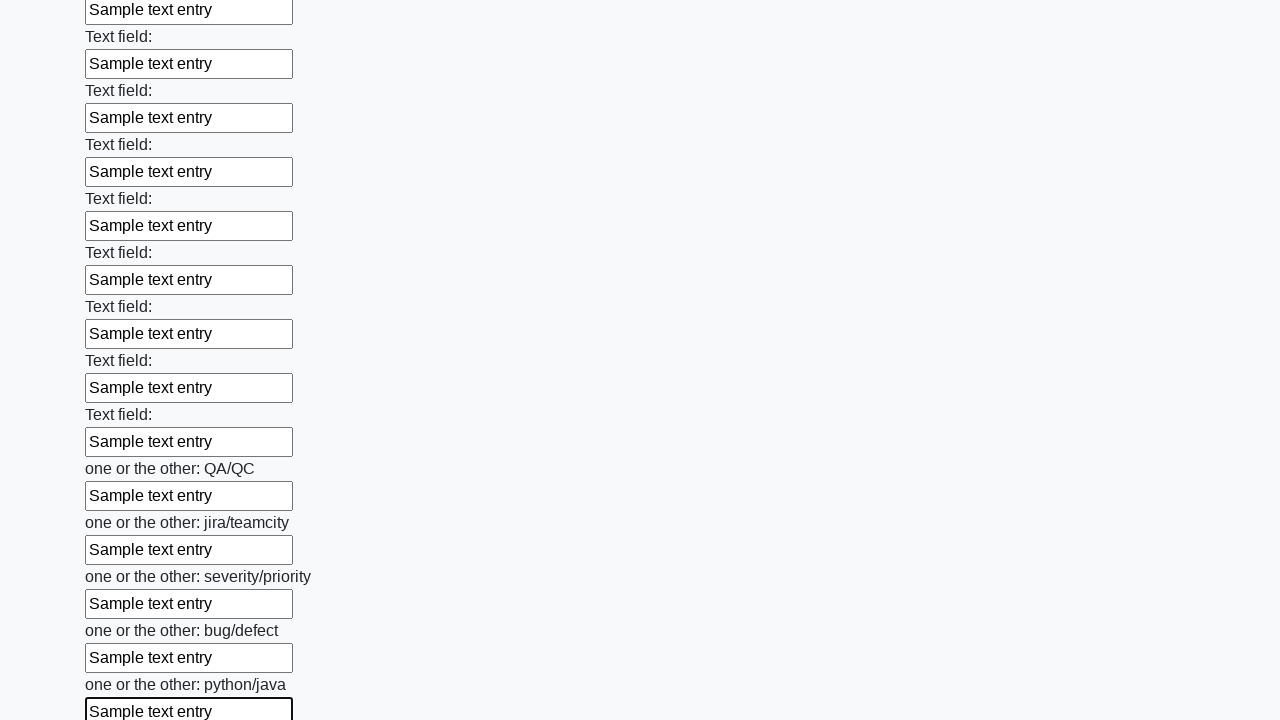

Filled an input field with sample text on input >> nth=92
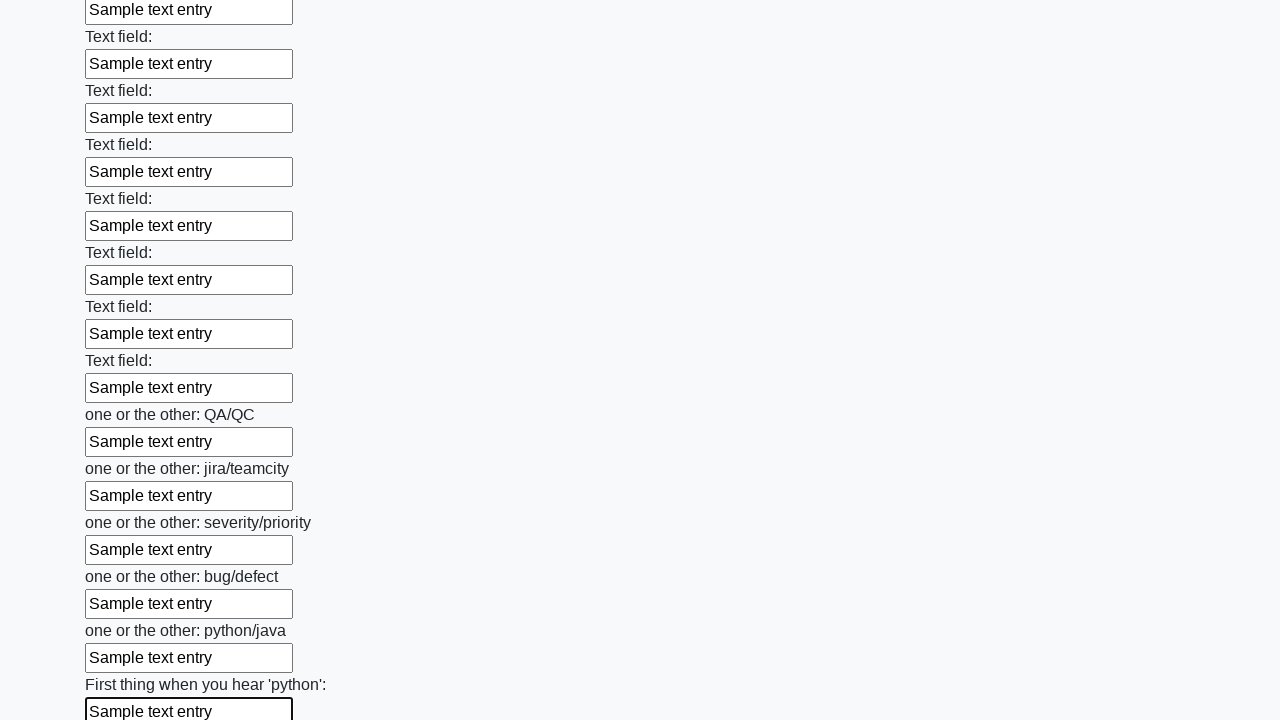

Filled an input field with sample text on input >> nth=93
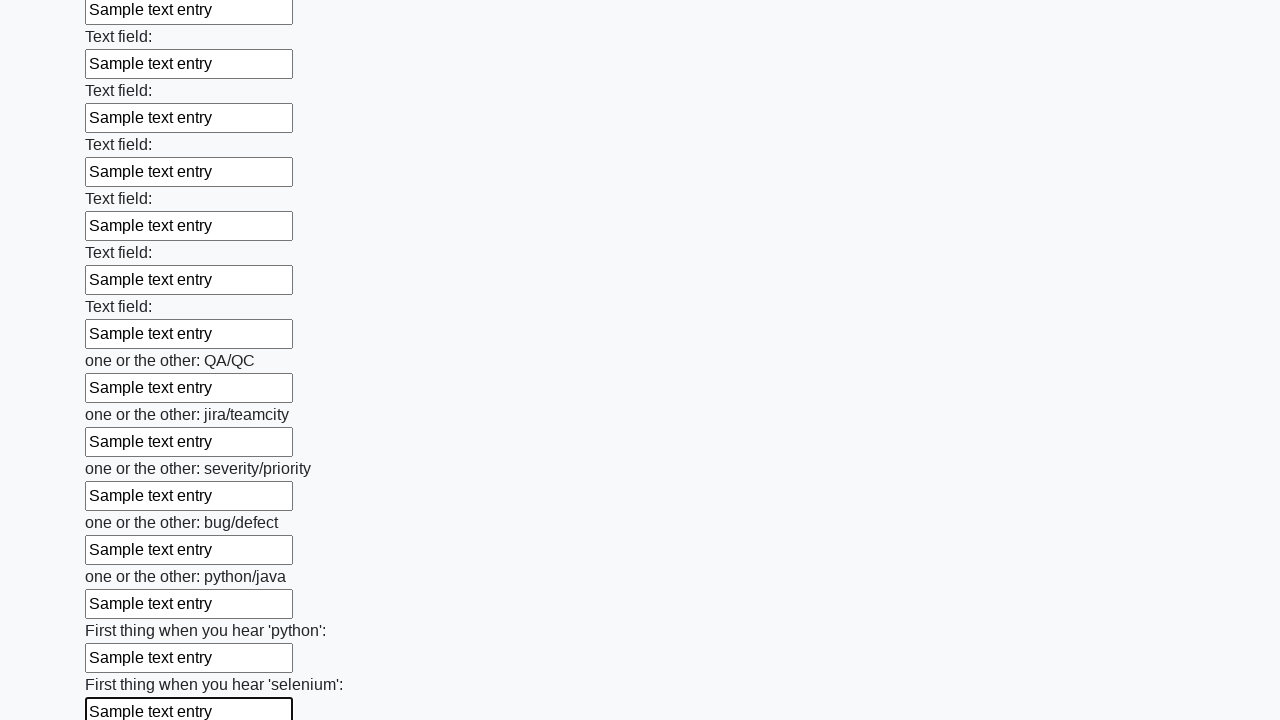

Filled an input field with sample text on input >> nth=94
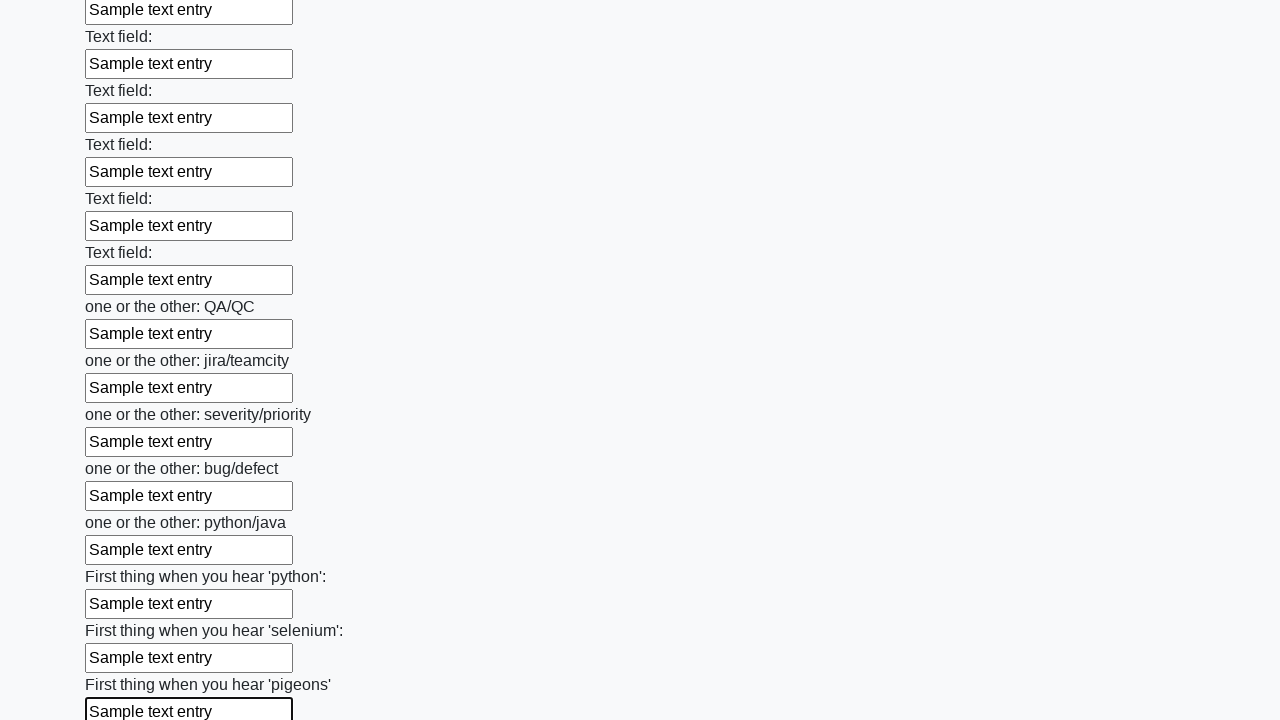

Filled an input field with sample text on input >> nth=95
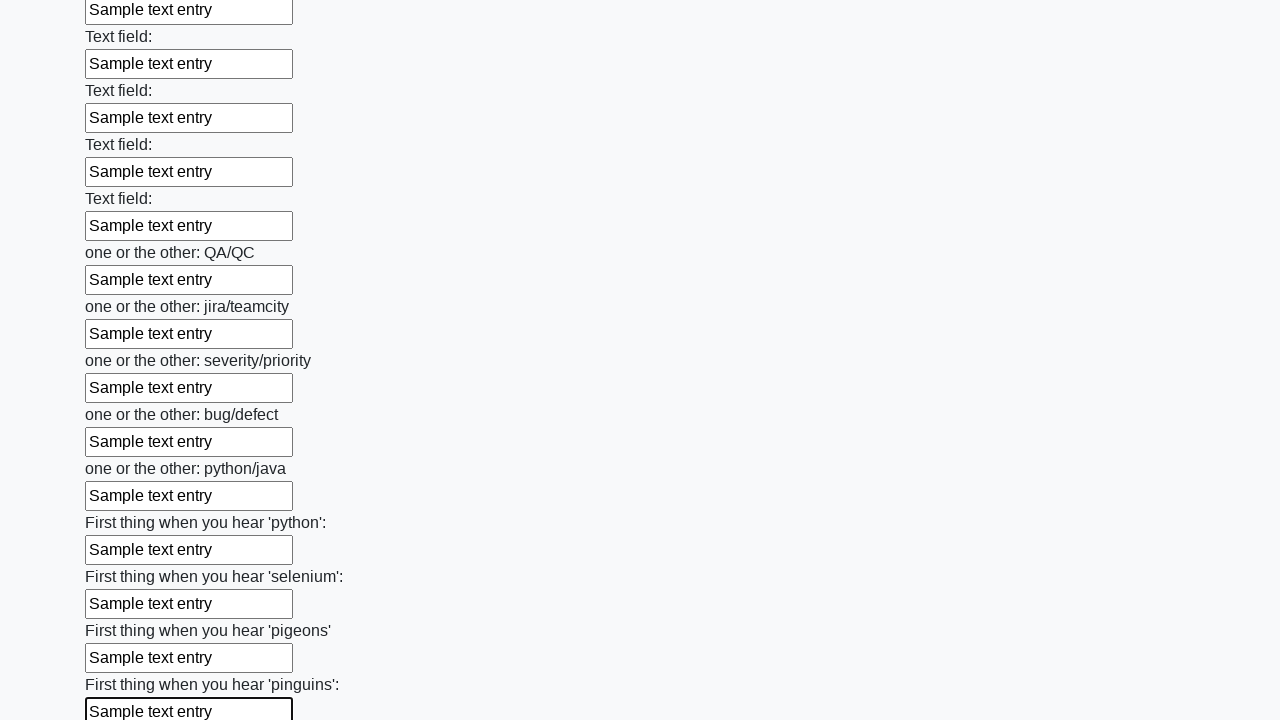

Filled an input field with sample text on input >> nth=96
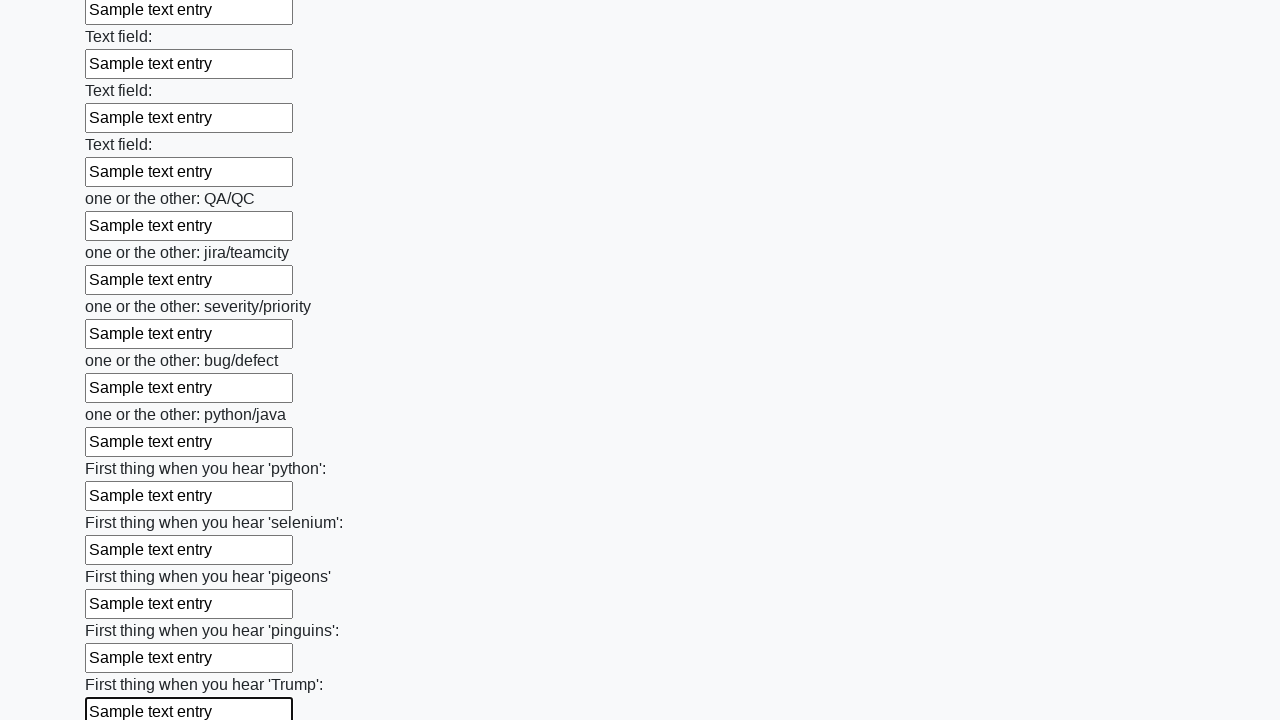

Filled an input field with sample text on input >> nth=97
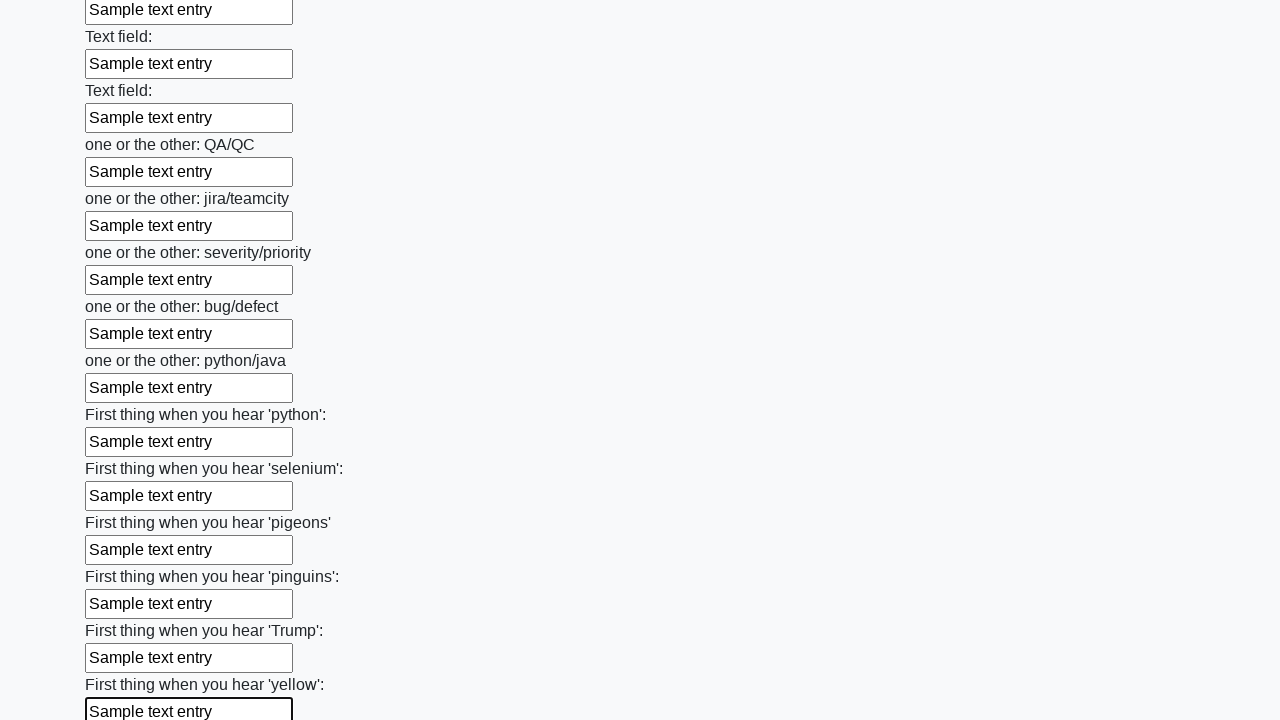

Filled an input field with sample text on input >> nth=98
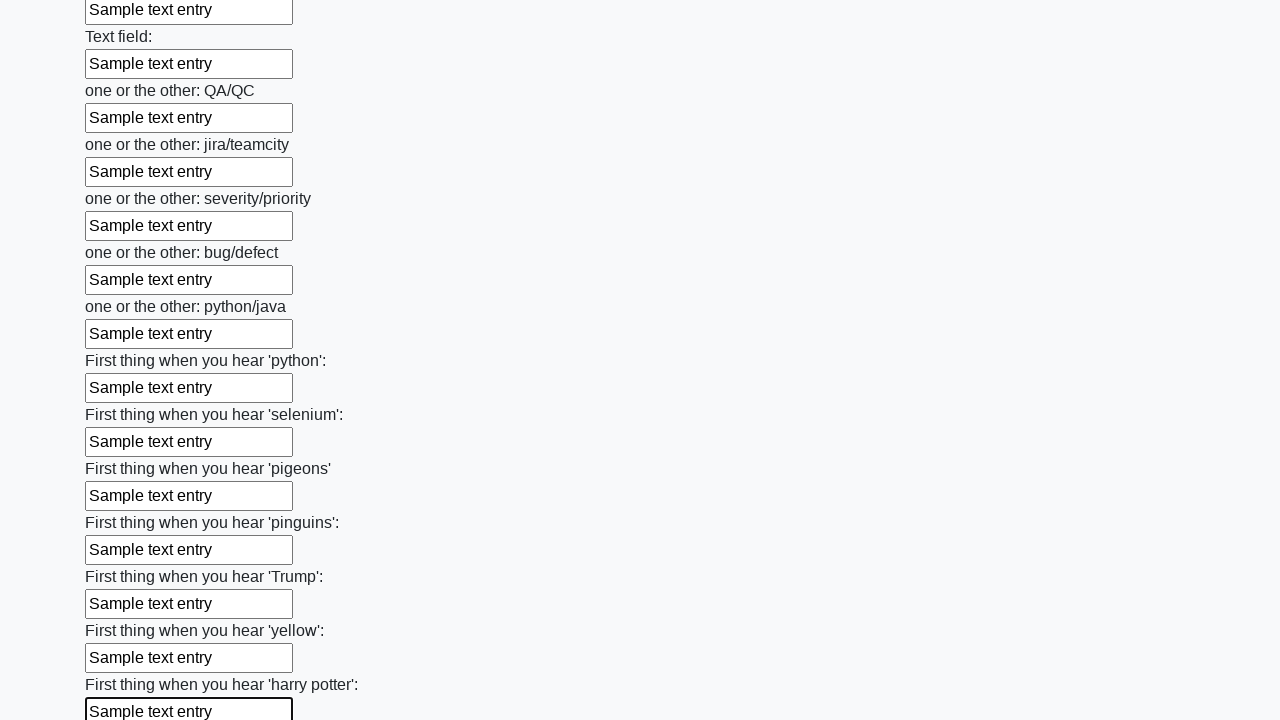

Filled an input field with sample text on input >> nth=99
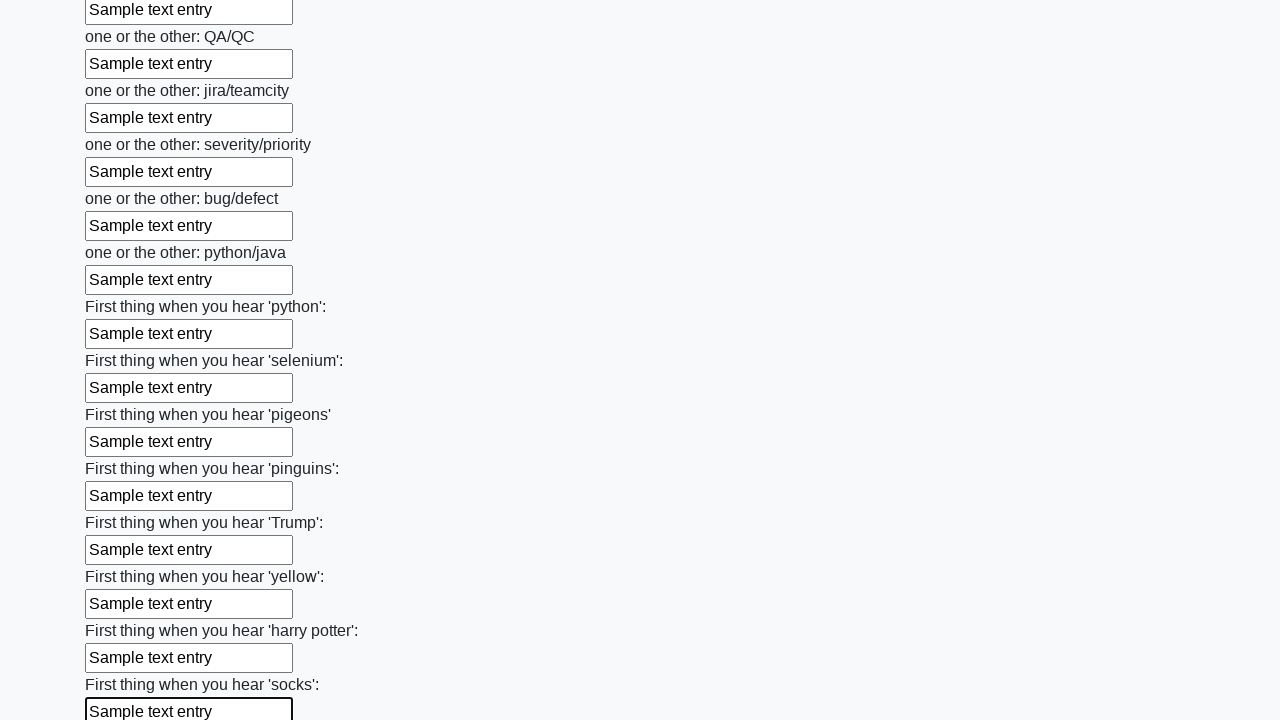

Clicked the submit button to submit the form at (123, 611) on button.btn
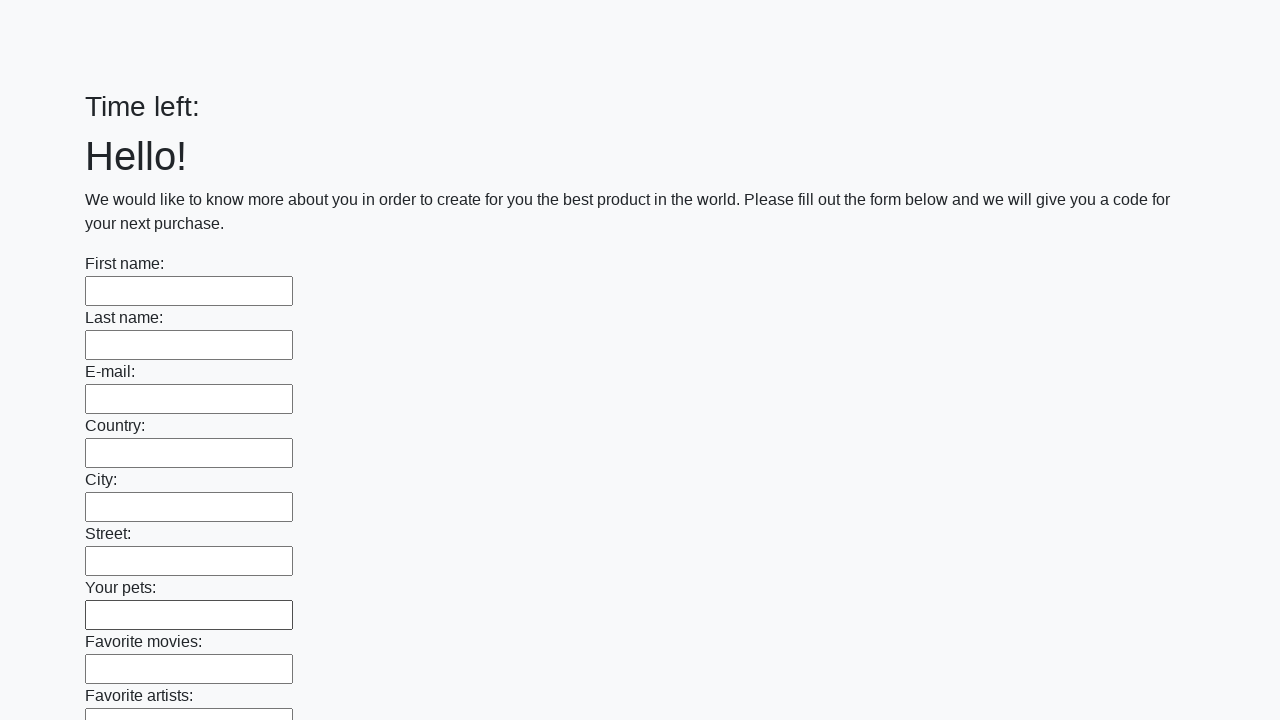

Form submission completed and page finished loading
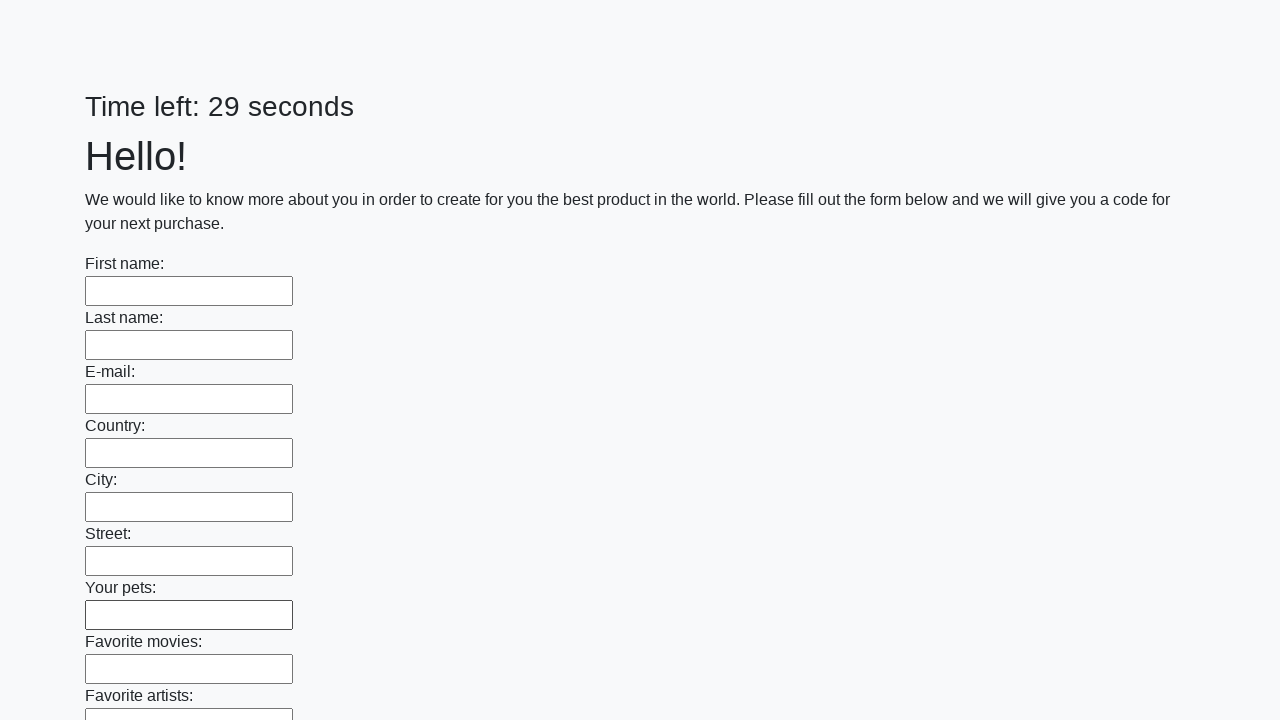

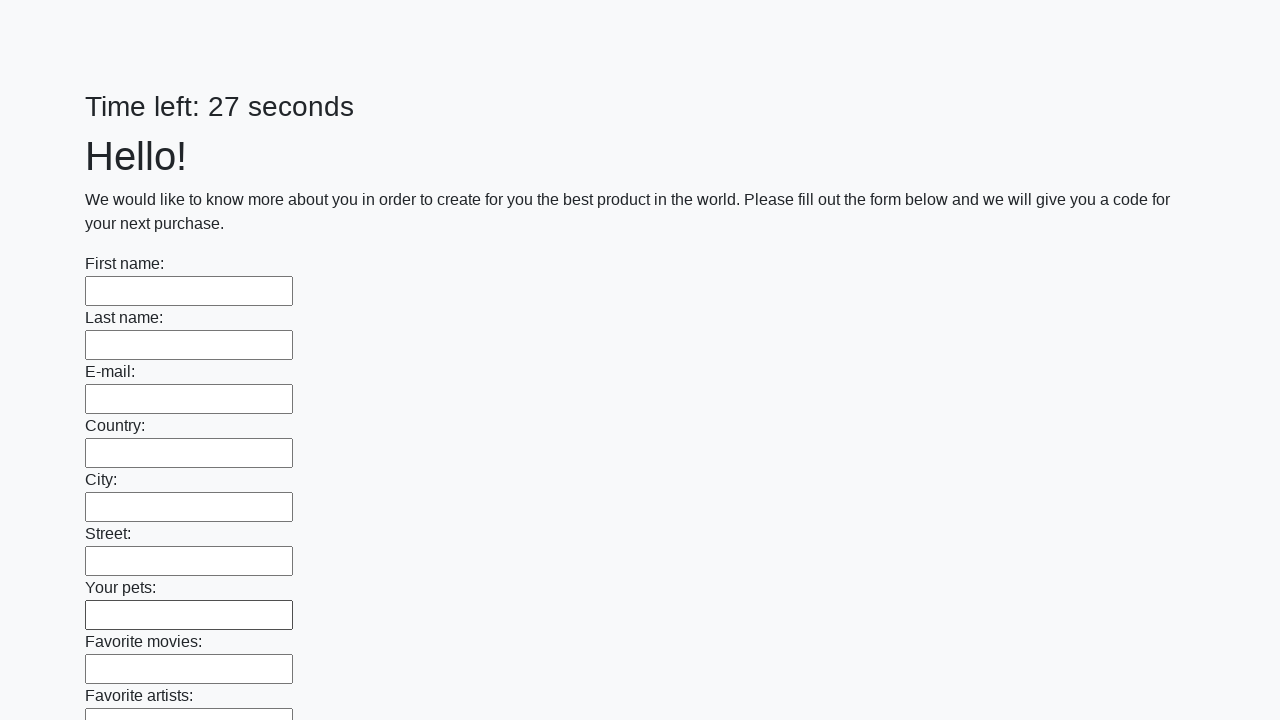